Tests jQuery UI datepicker functionality by clicking on the datepicker input, navigating to a past date (July 2020), and selecting day 24.

Starting URL: https://jqueryui.com/datepicker/

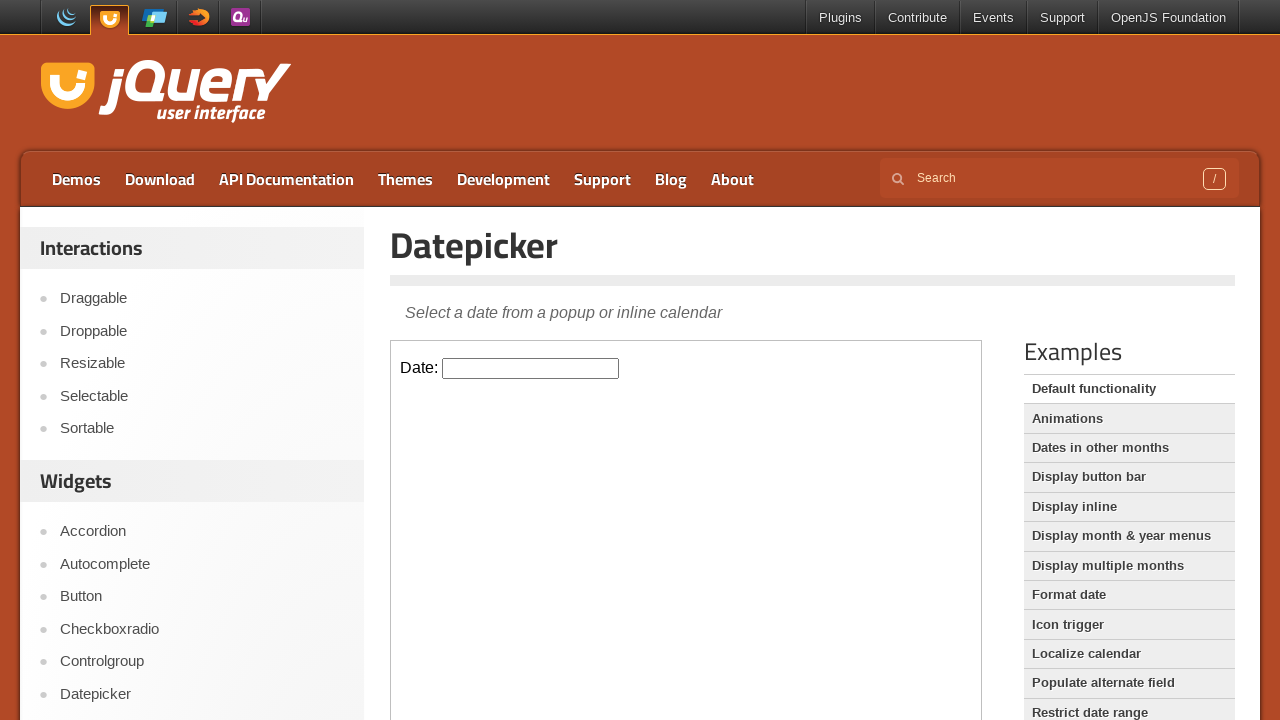

Located the demo iframe containing the datepicker
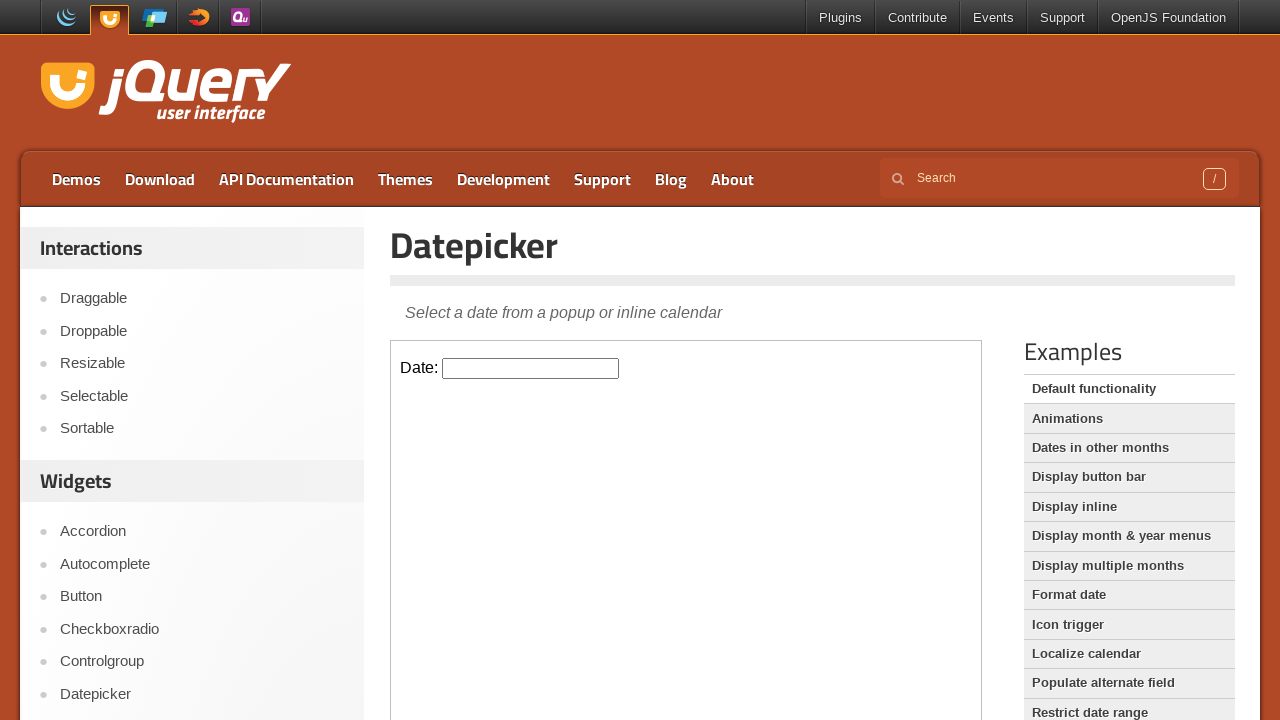

Clicked on the datepicker input to open the calendar at (531, 368) on iframe.demo-frame >> internal:control=enter-frame >> #datepicker
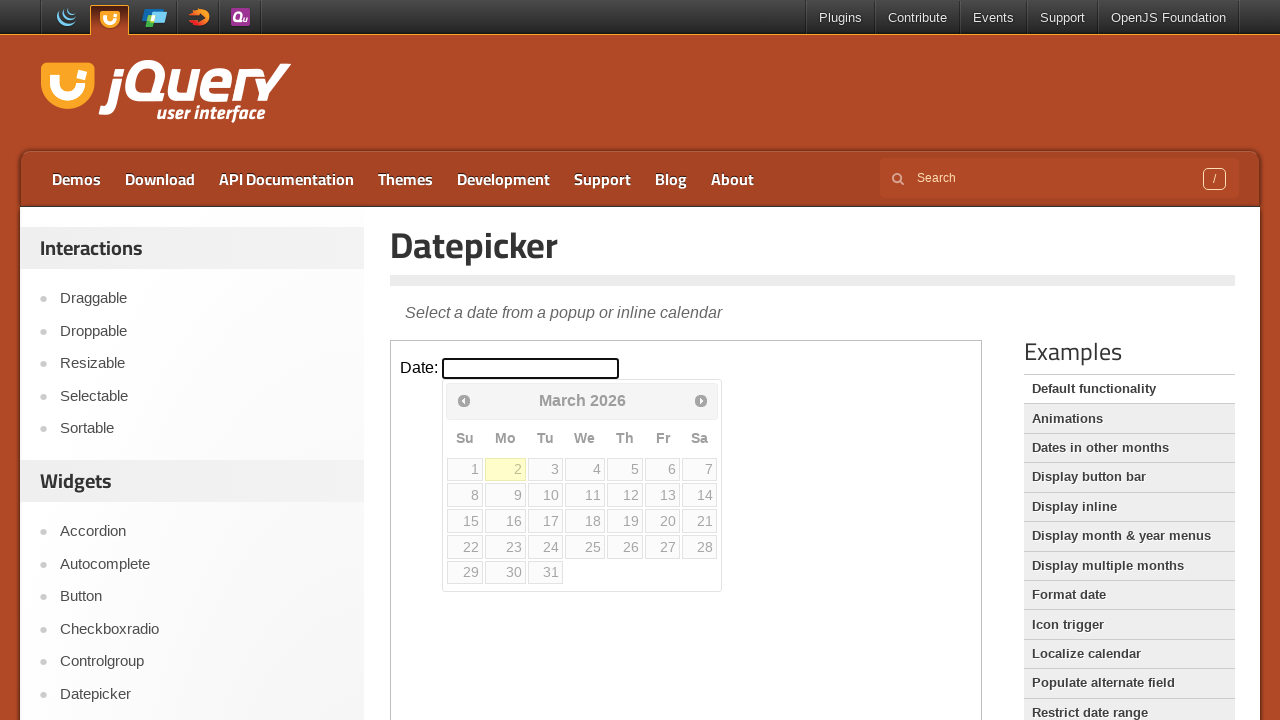

Clicked previous month button to navigate backwards at (464, 400) on iframe.demo-frame >> internal:control=enter-frame >> .ui-datepicker-prev
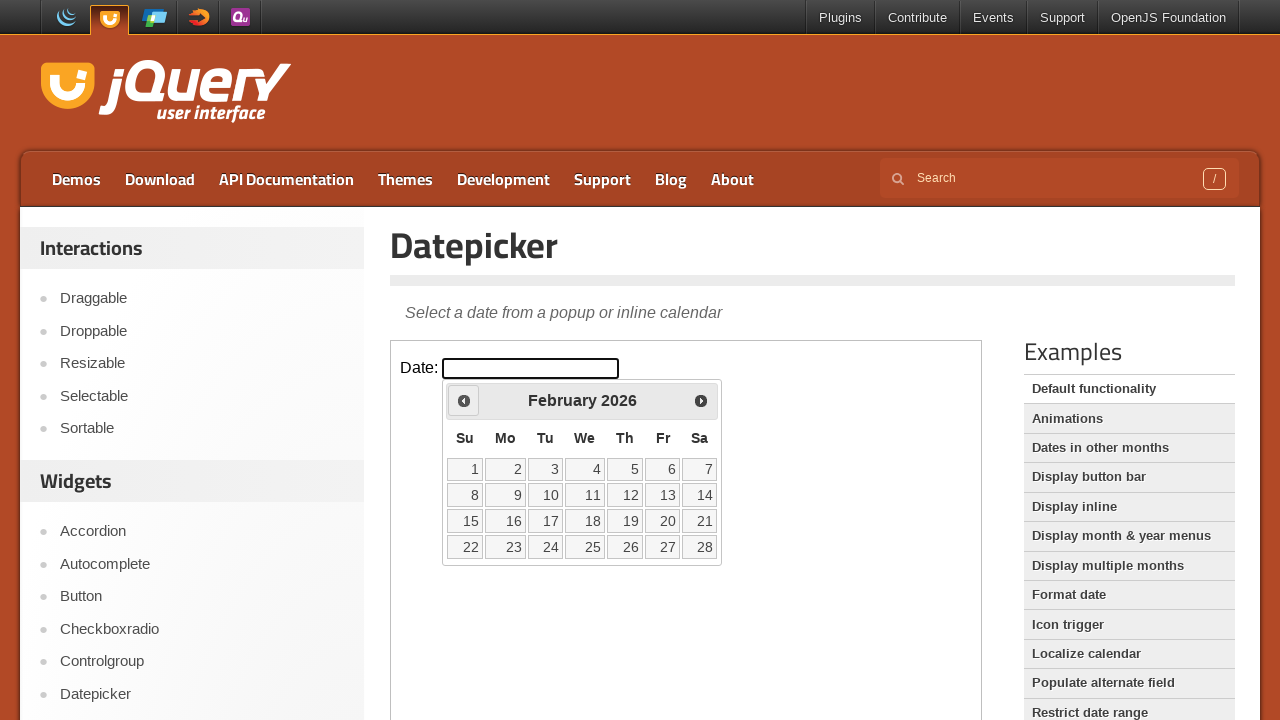

Waited 300ms for calendar animation to complete
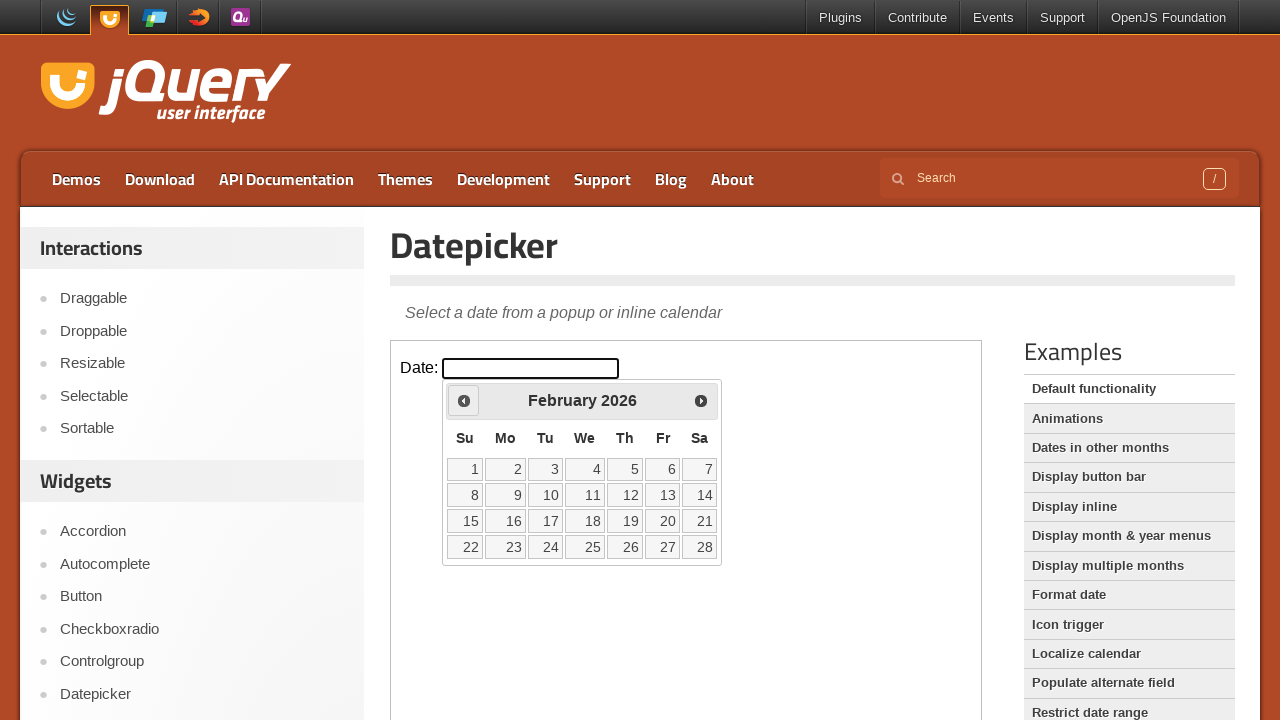

Clicked previous month button to navigate backwards at (464, 400) on iframe.demo-frame >> internal:control=enter-frame >> .ui-datepicker-prev
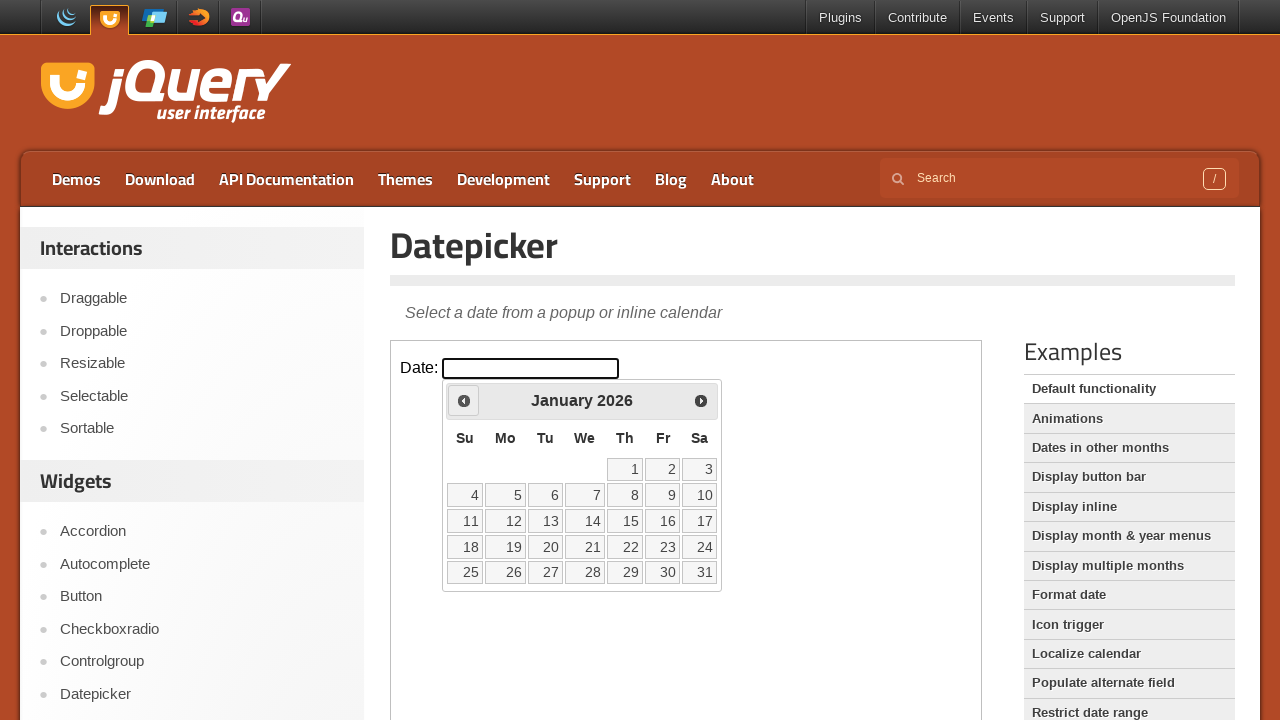

Waited 300ms for calendar animation to complete
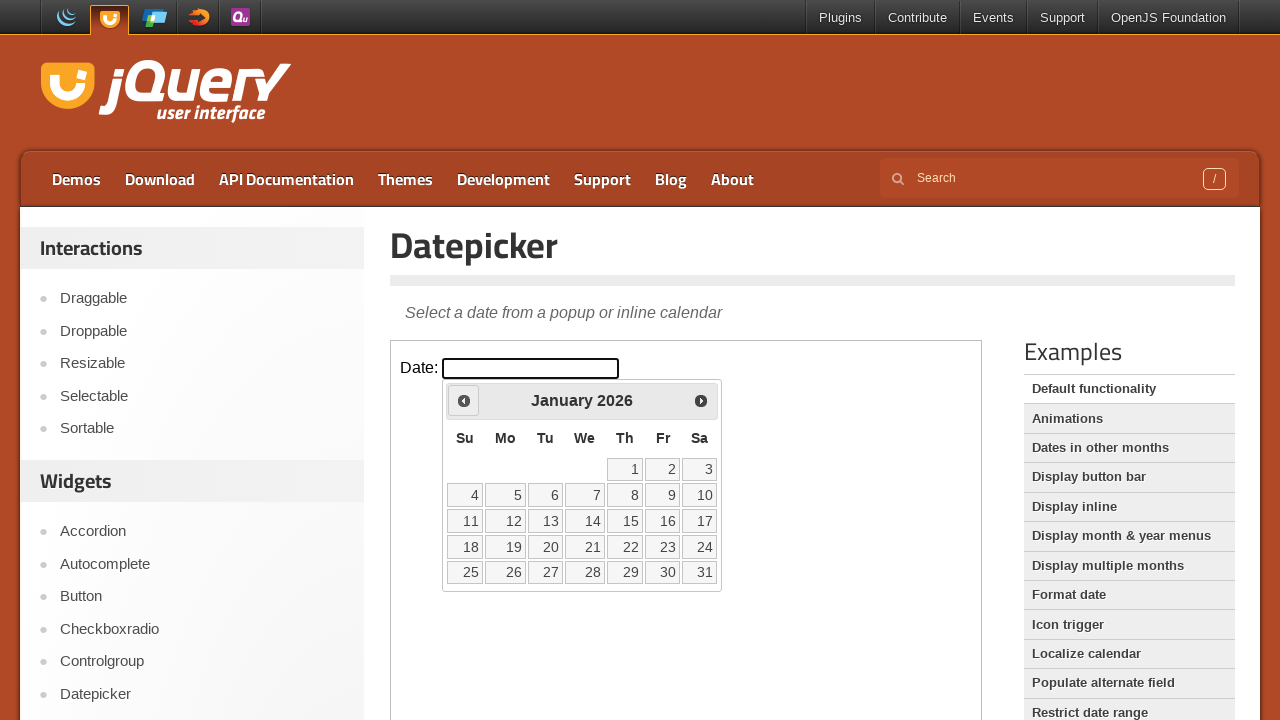

Clicked previous month button to navigate backwards at (464, 400) on iframe.demo-frame >> internal:control=enter-frame >> .ui-datepicker-prev
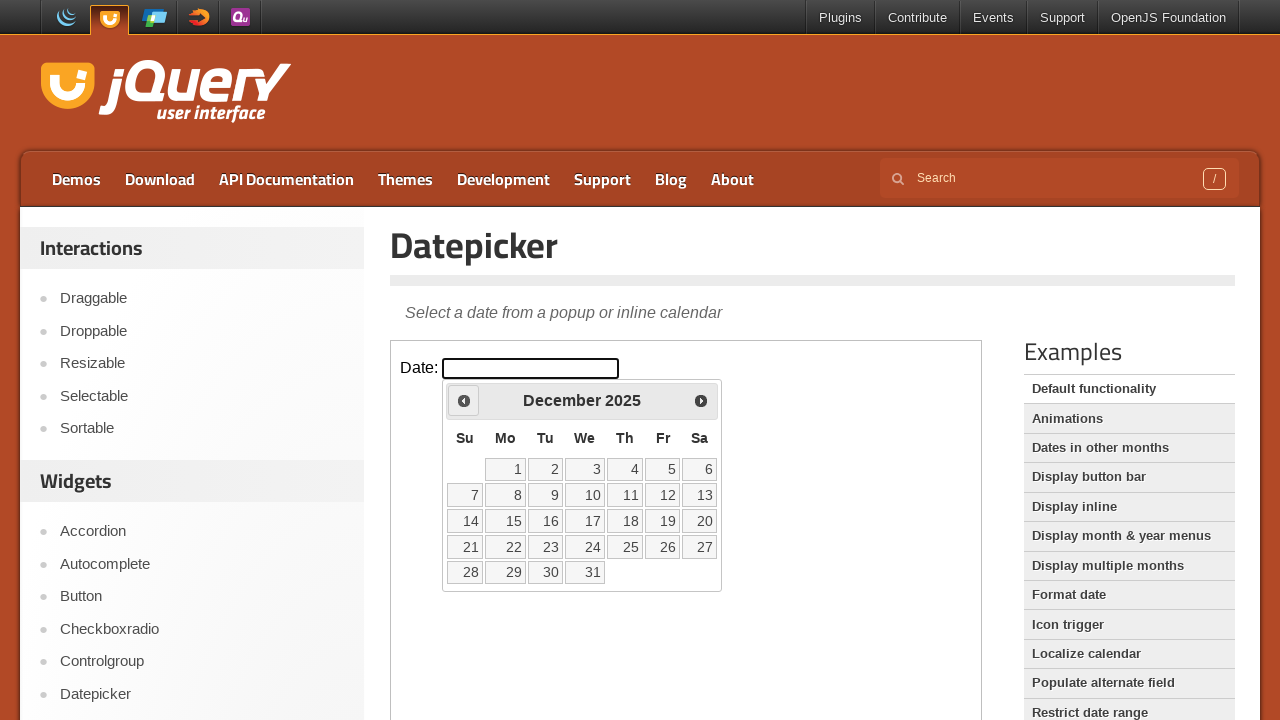

Waited 300ms for calendar animation to complete
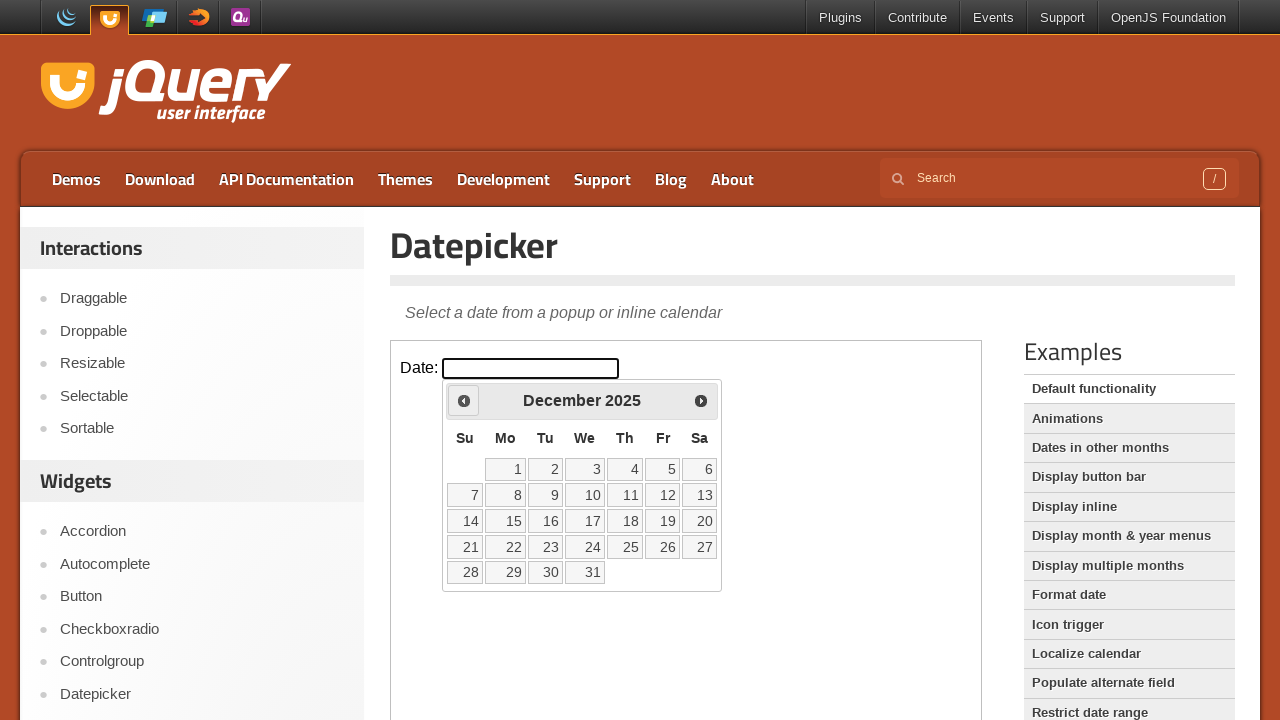

Clicked previous month button to navigate backwards at (464, 400) on iframe.demo-frame >> internal:control=enter-frame >> .ui-datepicker-prev
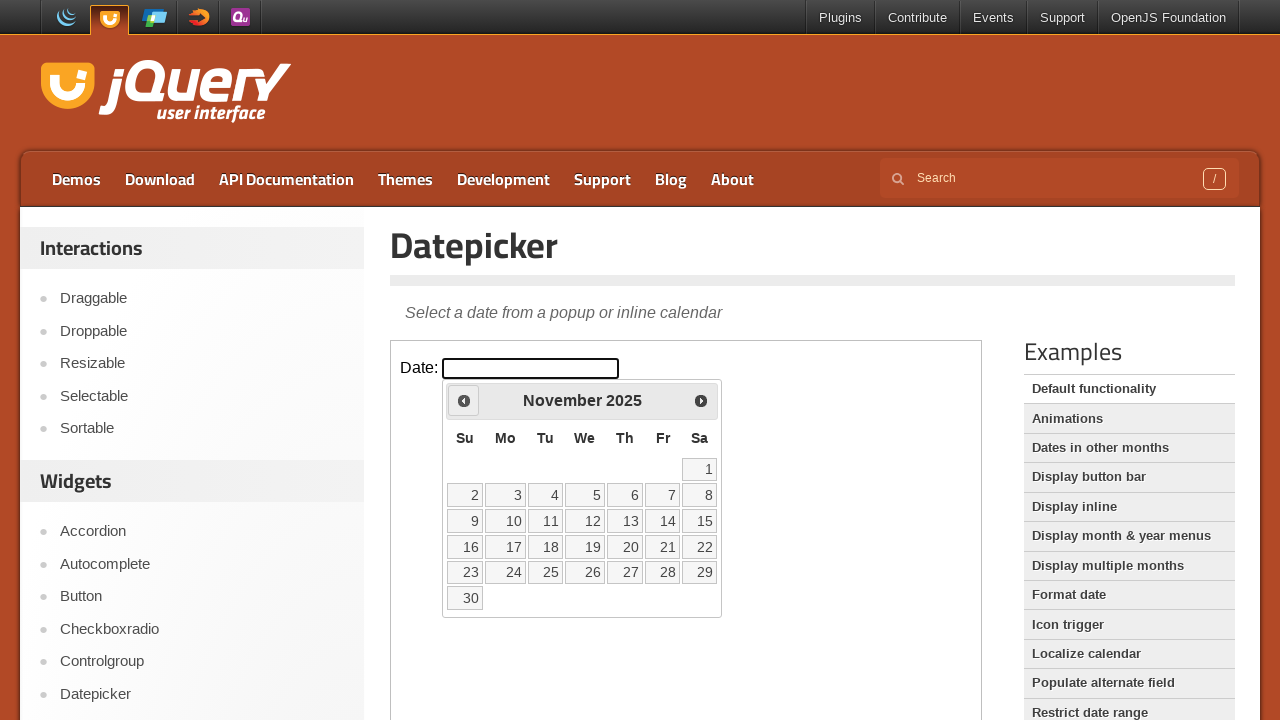

Waited 300ms for calendar animation to complete
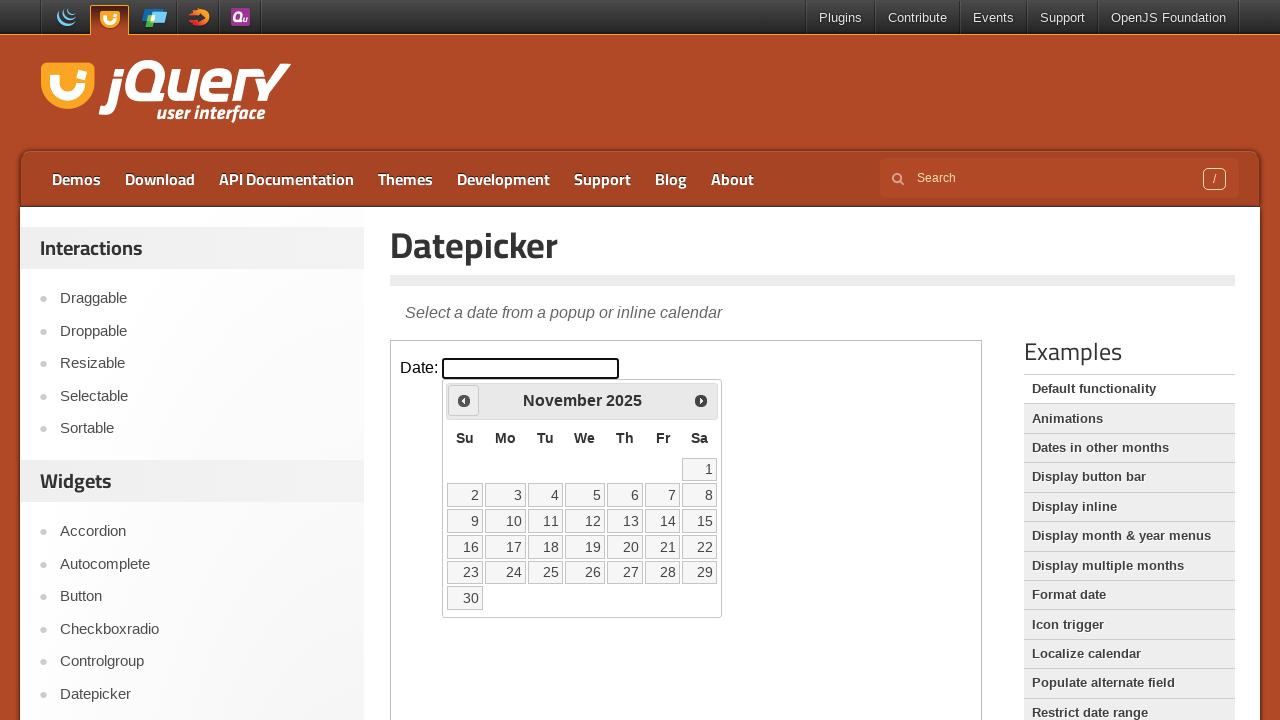

Clicked previous month button to navigate backwards at (464, 400) on iframe.demo-frame >> internal:control=enter-frame >> .ui-datepicker-prev
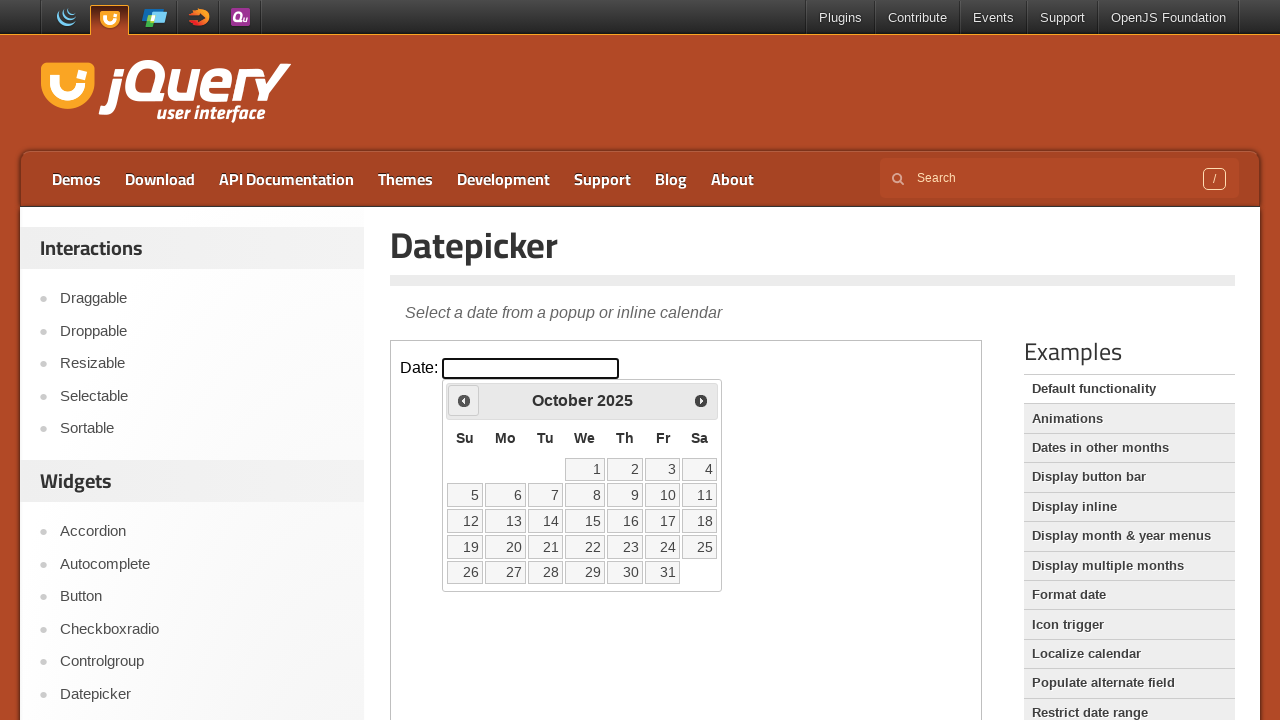

Waited 300ms for calendar animation to complete
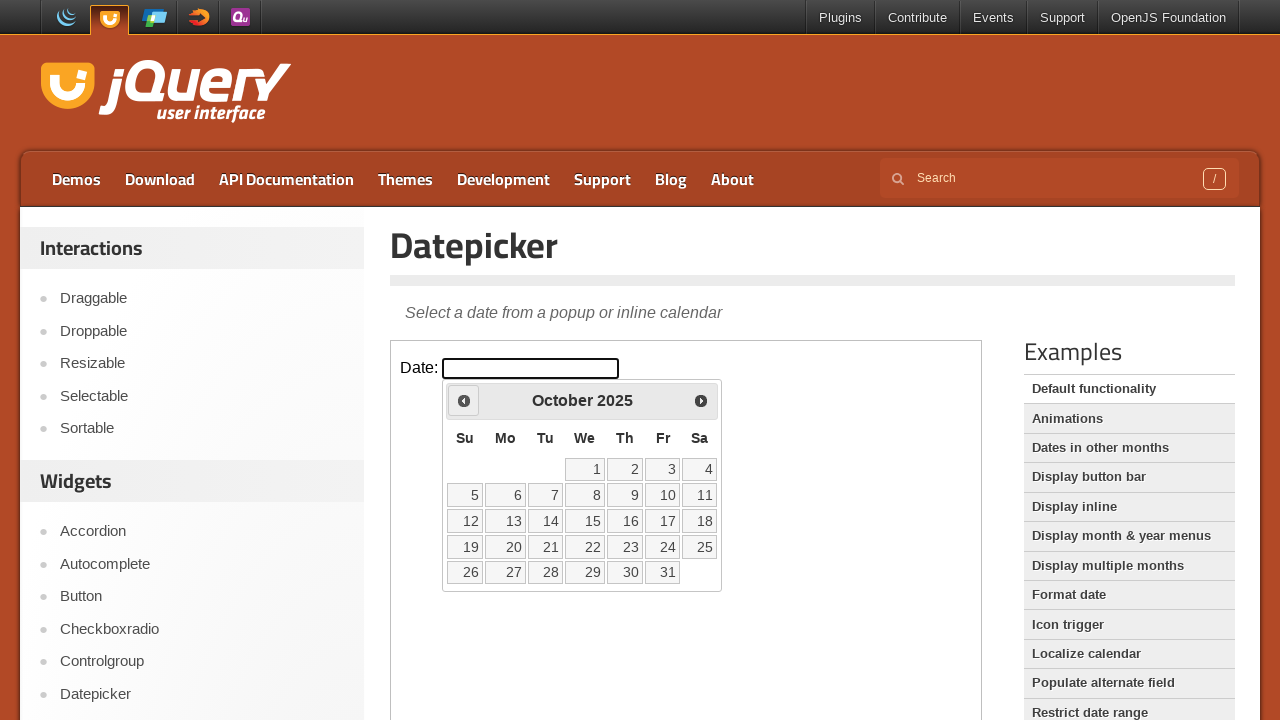

Clicked previous month button to navigate backwards at (464, 400) on iframe.demo-frame >> internal:control=enter-frame >> .ui-datepicker-prev
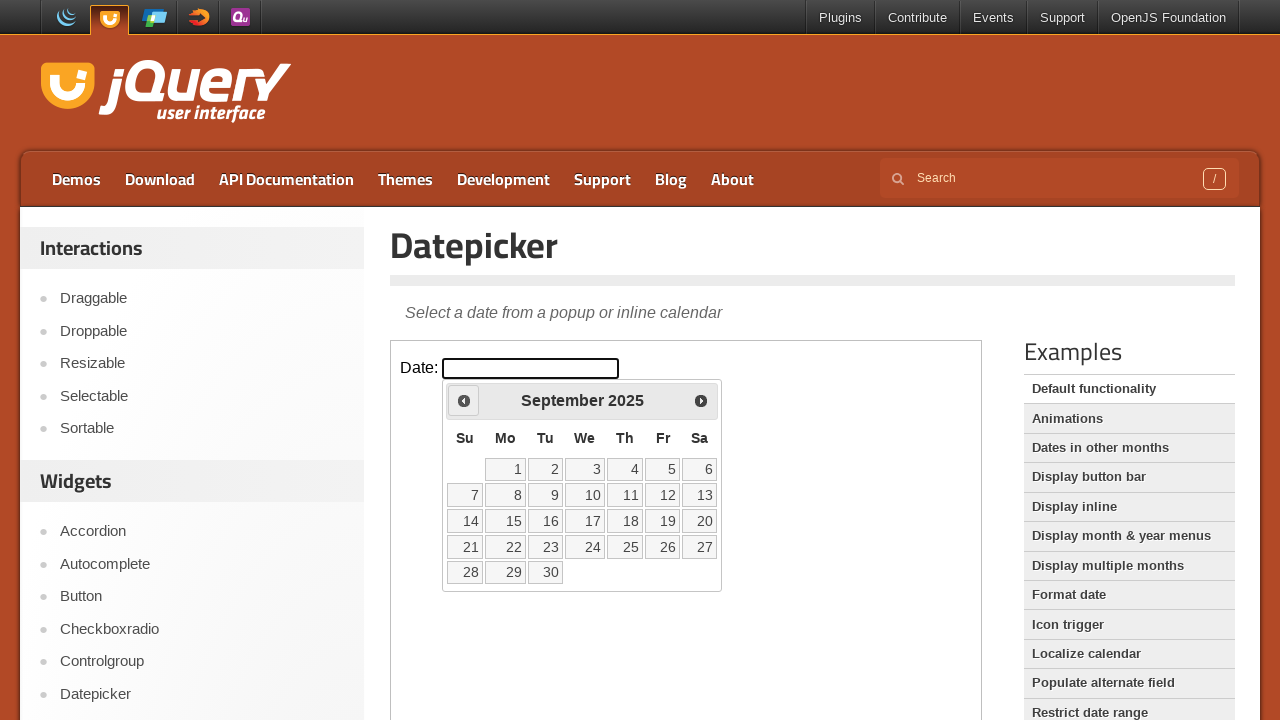

Waited 300ms for calendar animation to complete
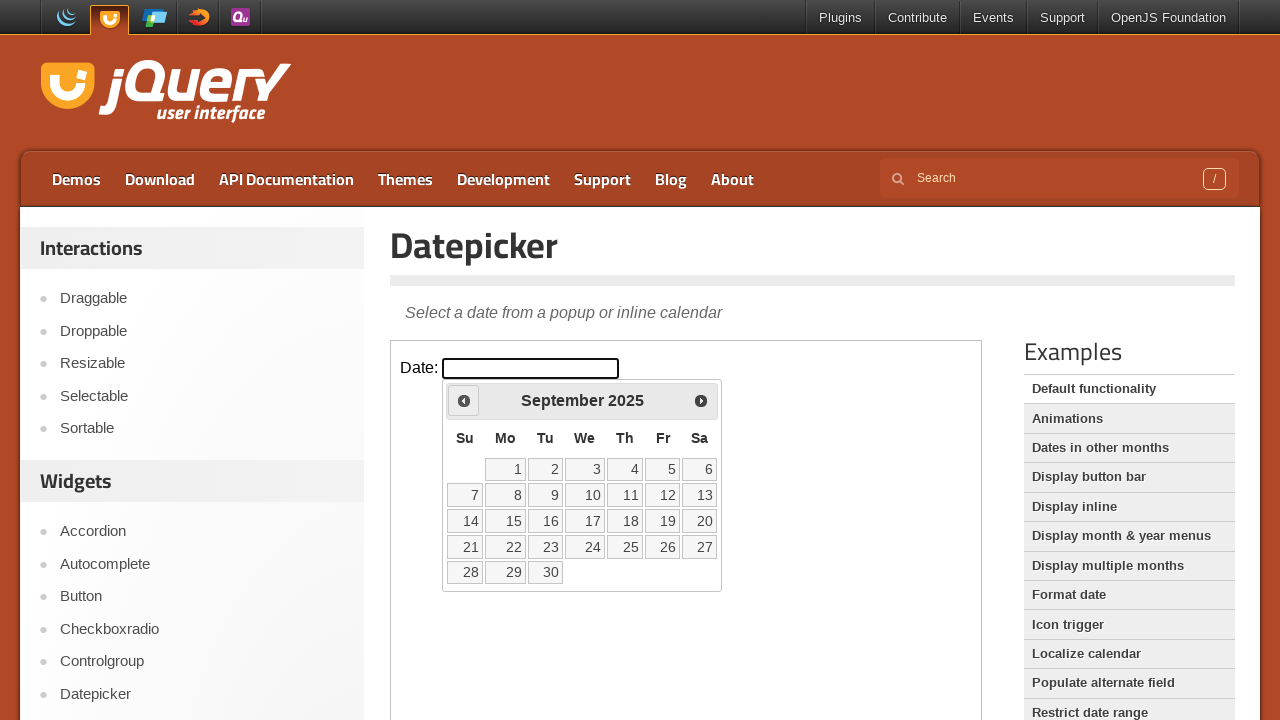

Clicked previous month button to navigate backwards at (464, 400) on iframe.demo-frame >> internal:control=enter-frame >> .ui-datepicker-prev
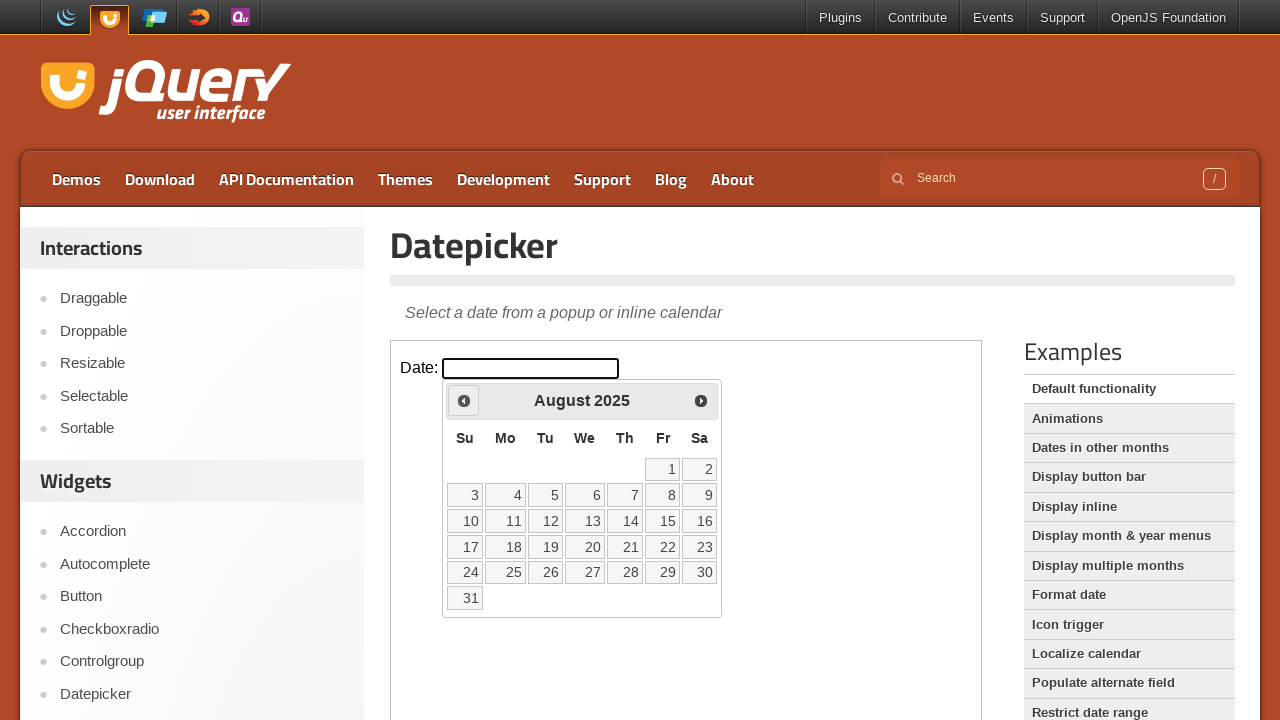

Waited 300ms for calendar animation to complete
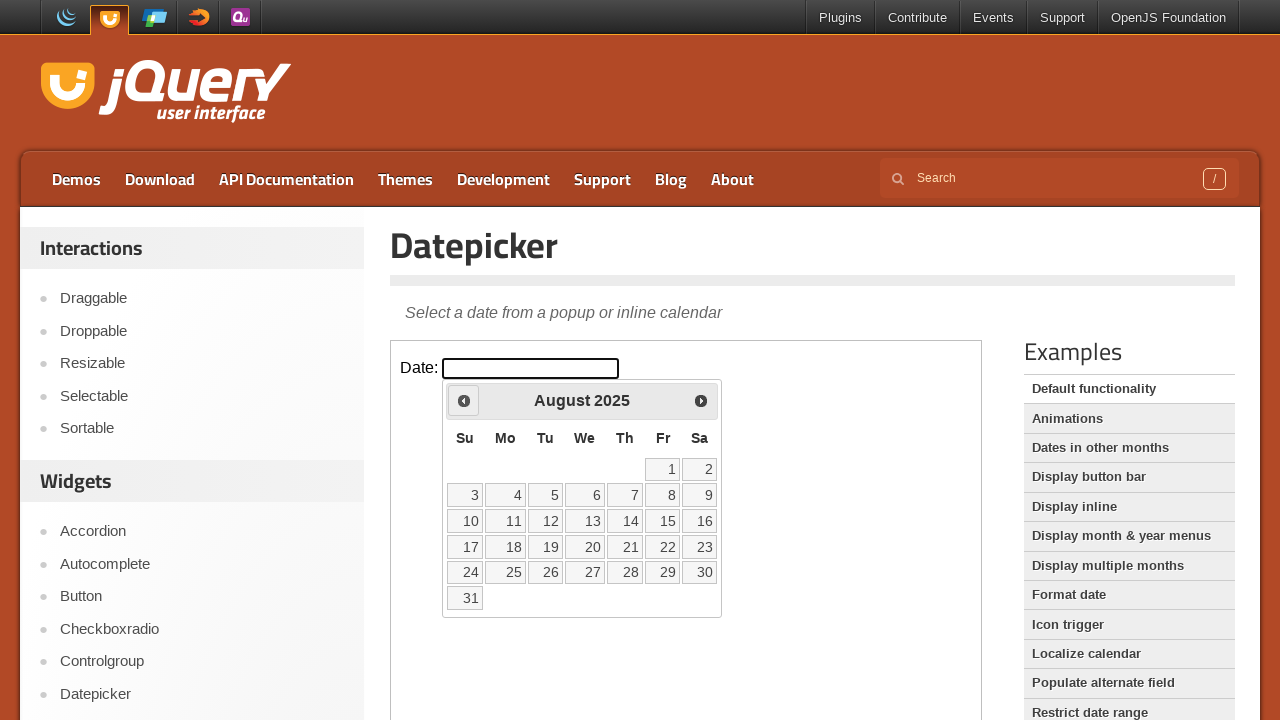

Clicked previous month button to navigate backwards at (464, 400) on iframe.demo-frame >> internal:control=enter-frame >> .ui-datepicker-prev
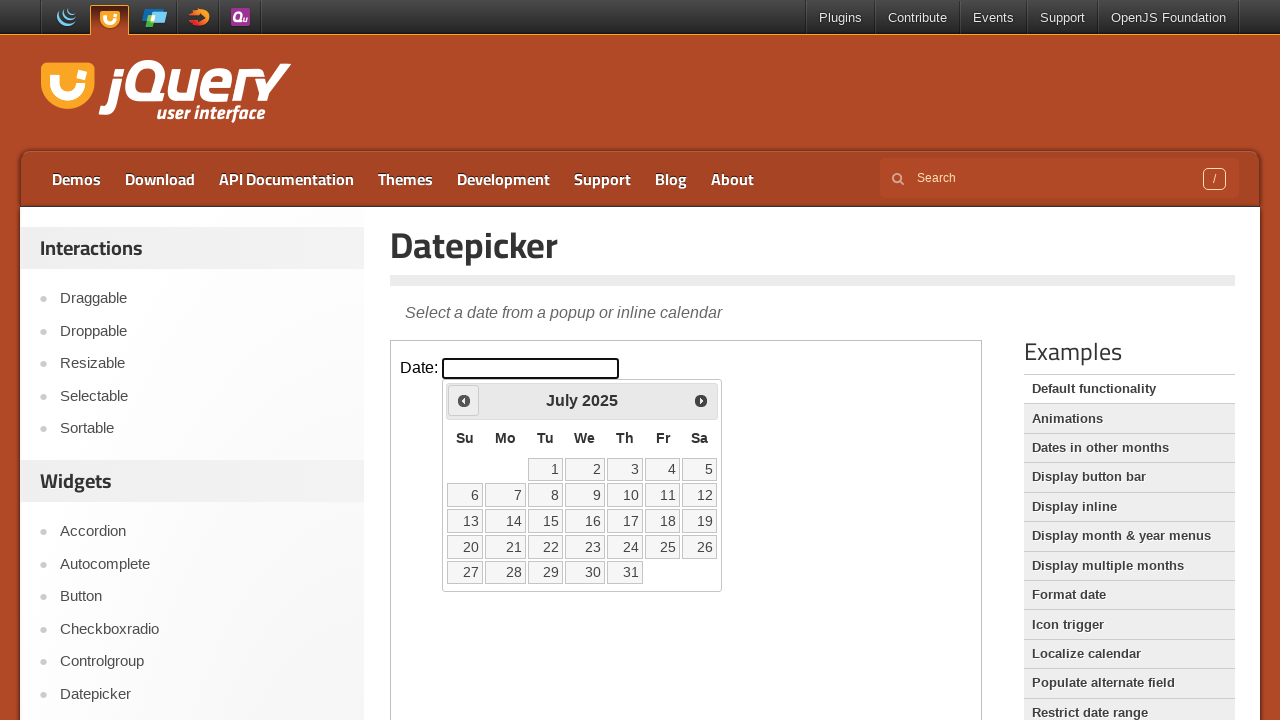

Waited 300ms for calendar animation to complete
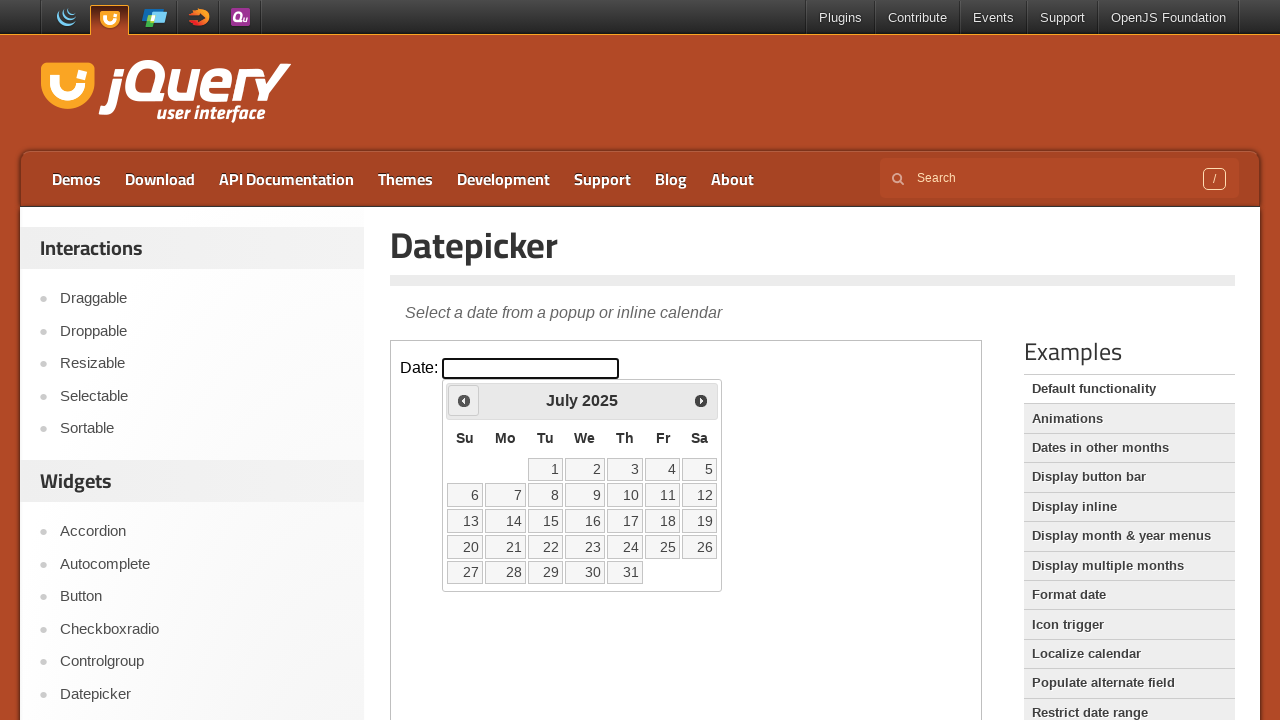

Clicked previous month button to navigate backwards at (464, 400) on iframe.demo-frame >> internal:control=enter-frame >> .ui-datepicker-prev
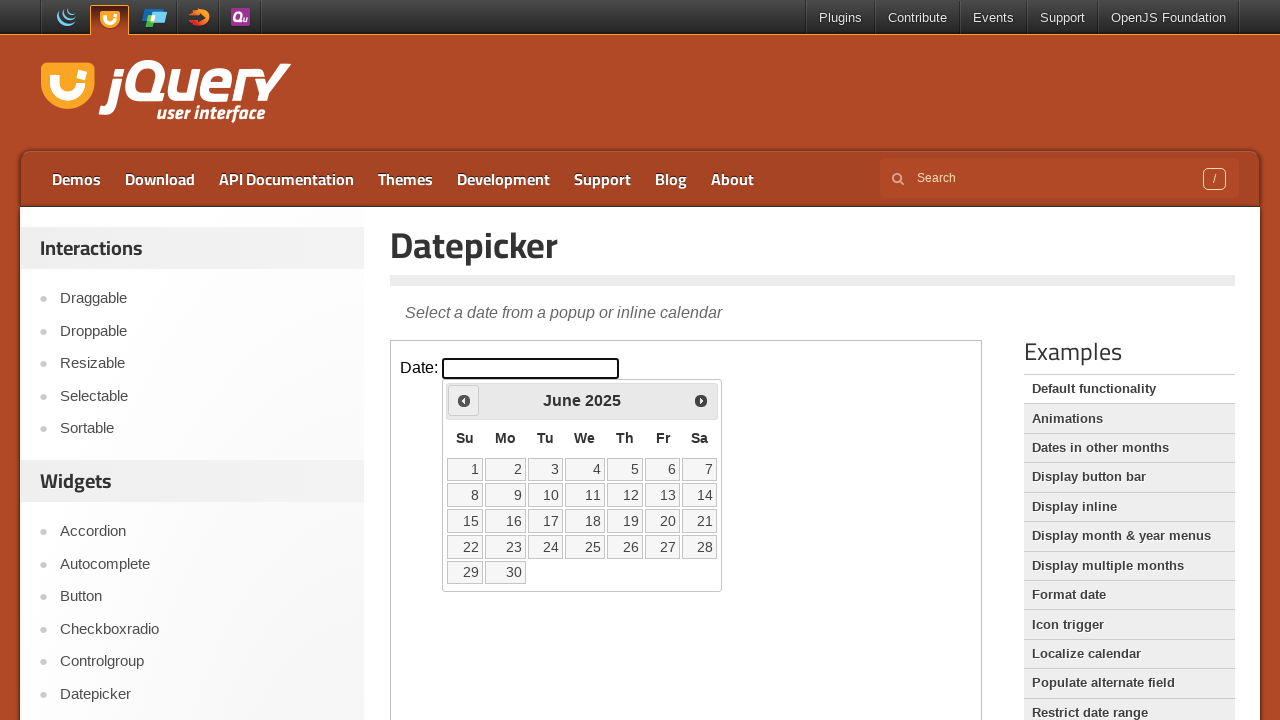

Waited 300ms for calendar animation to complete
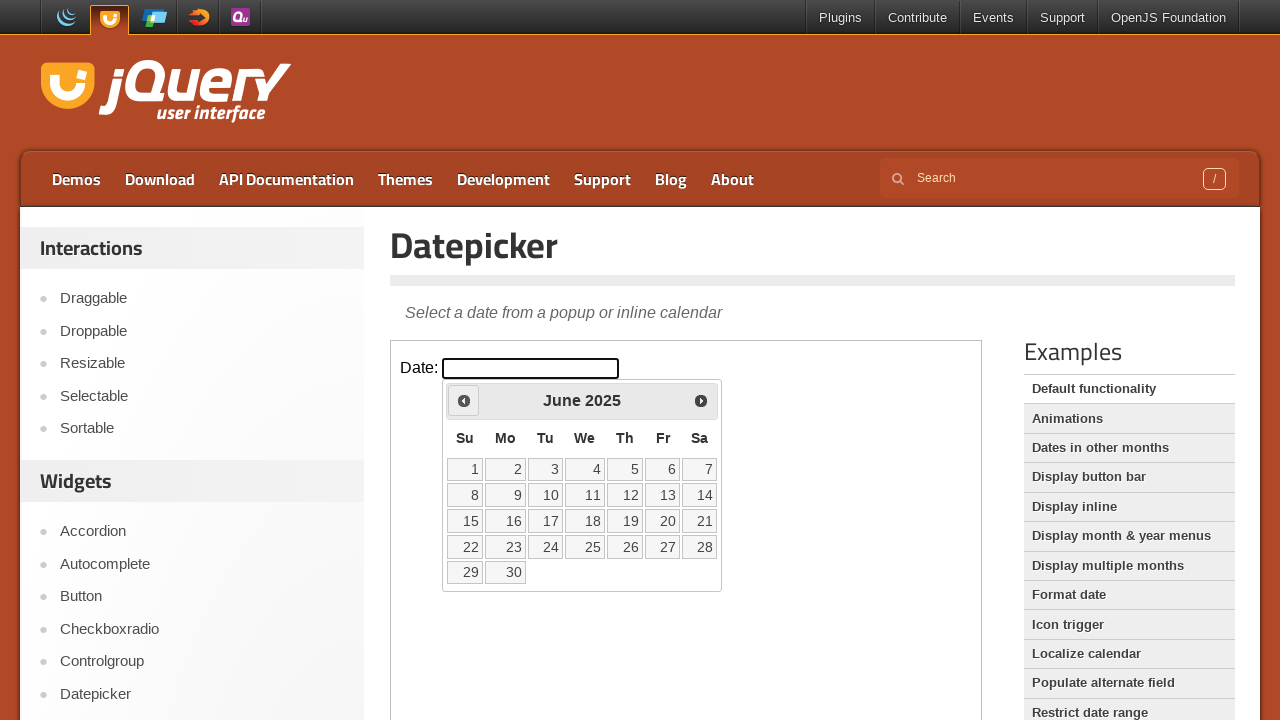

Clicked previous month button to navigate backwards at (464, 400) on iframe.demo-frame >> internal:control=enter-frame >> .ui-datepicker-prev
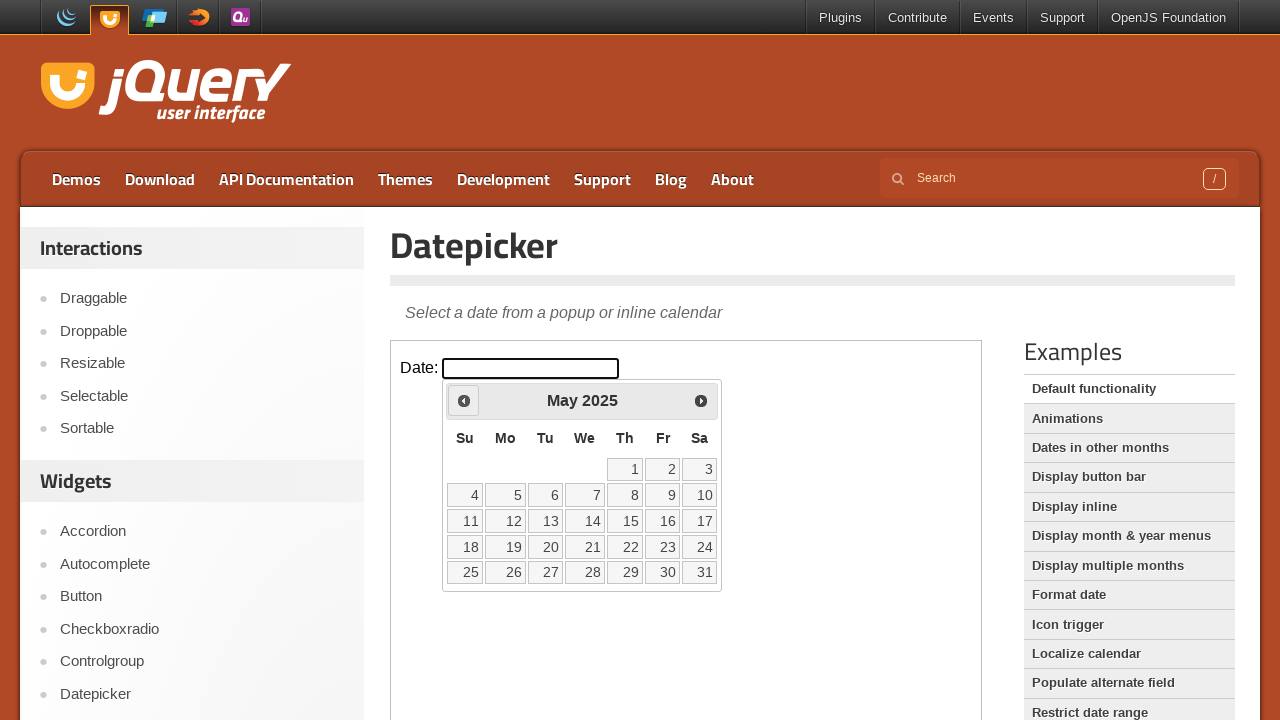

Waited 300ms for calendar animation to complete
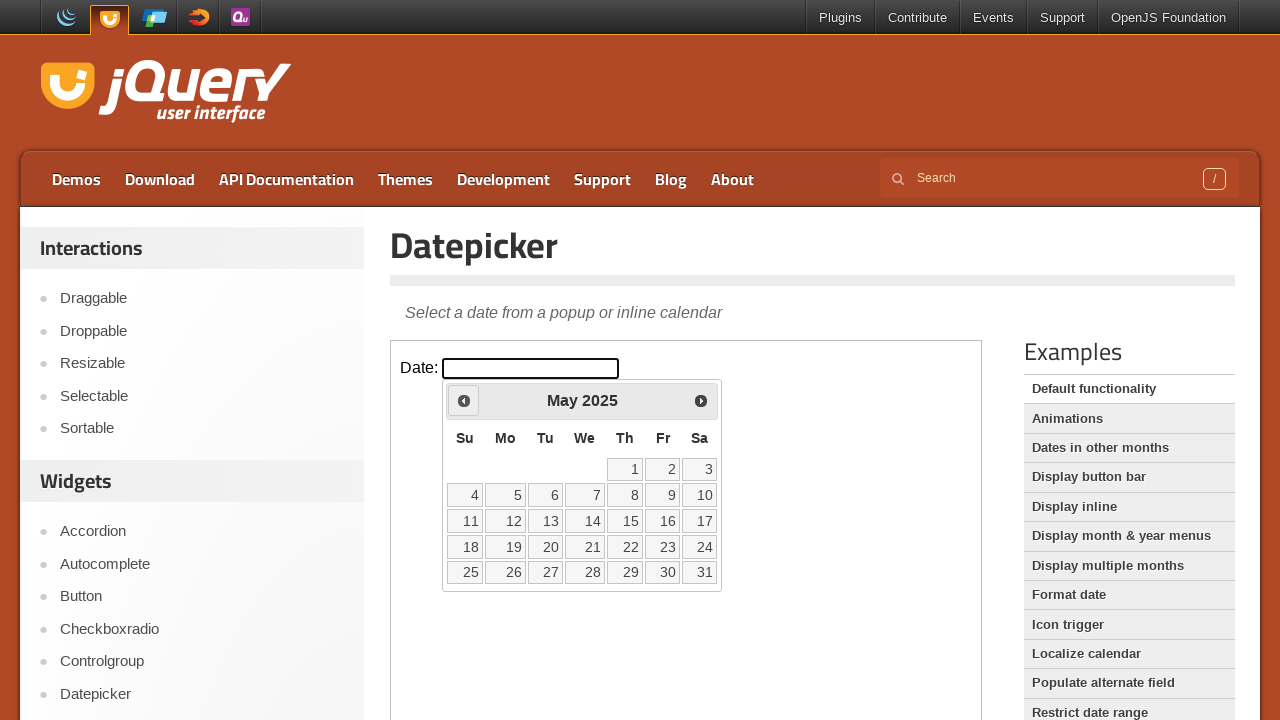

Clicked previous month button to navigate backwards at (464, 400) on iframe.demo-frame >> internal:control=enter-frame >> .ui-datepicker-prev
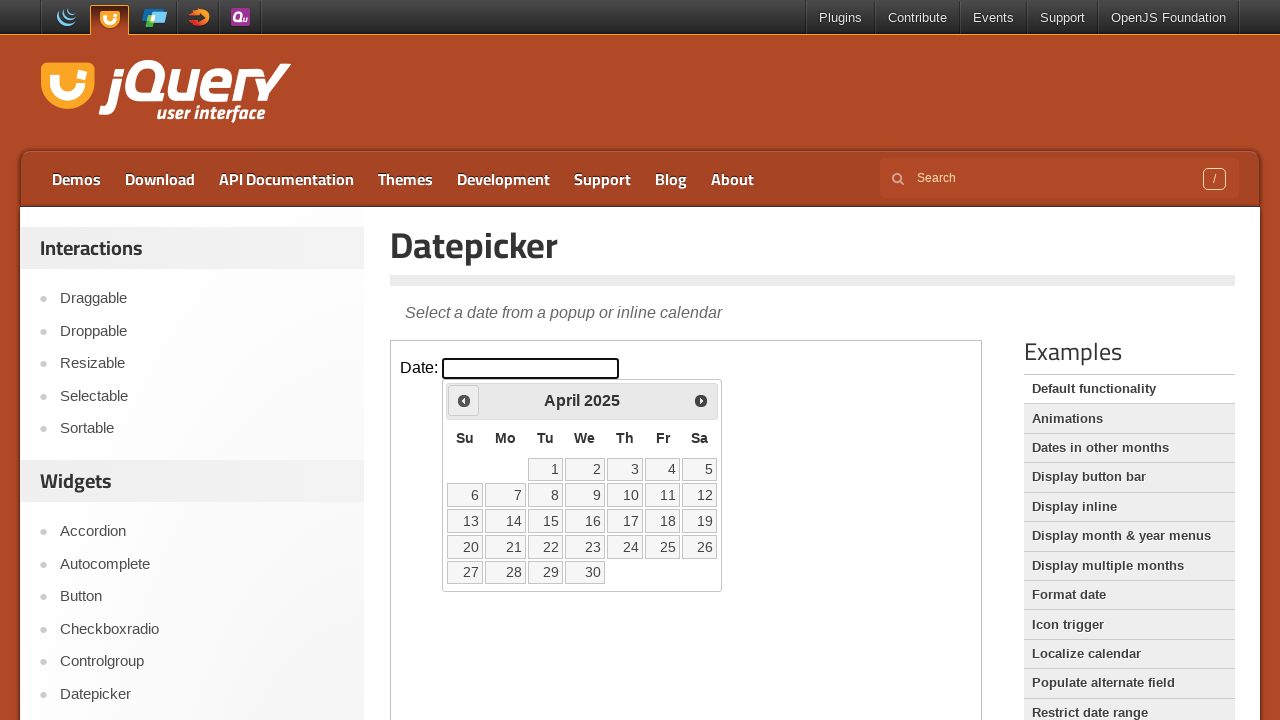

Waited 300ms for calendar animation to complete
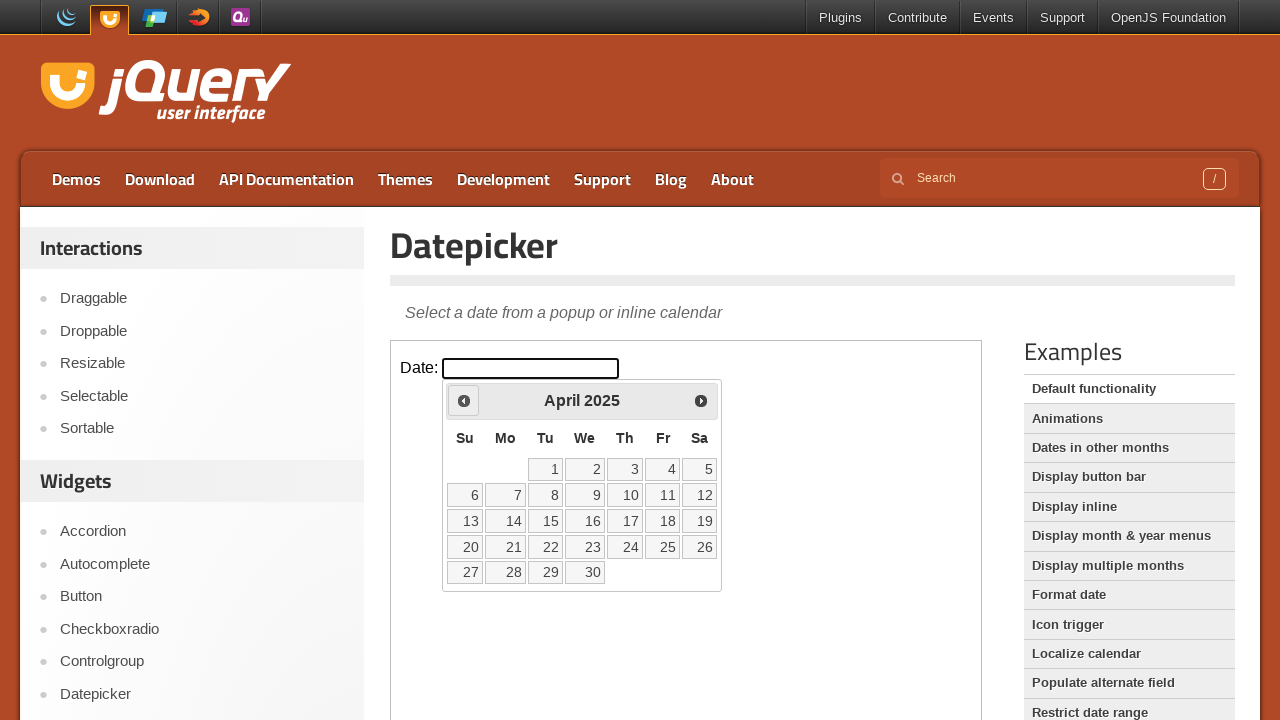

Clicked previous month button to navigate backwards at (464, 400) on iframe.demo-frame >> internal:control=enter-frame >> .ui-datepicker-prev
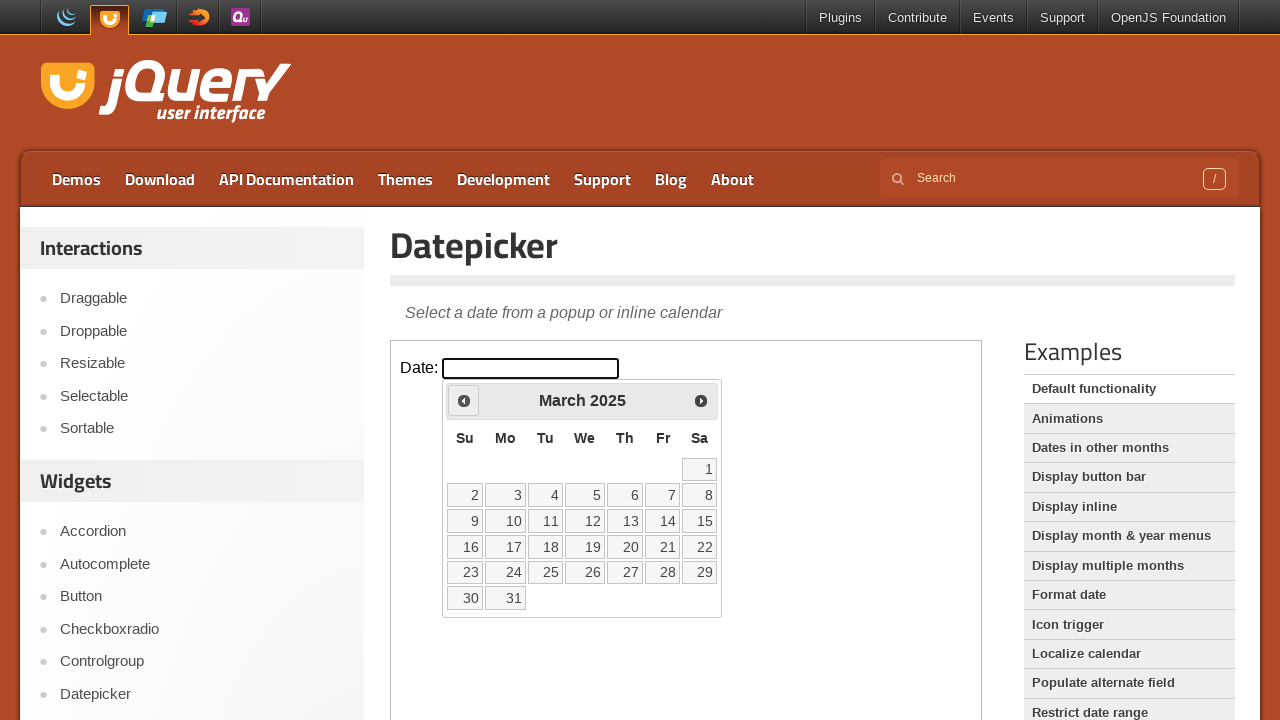

Waited 300ms for calendar animation to complete
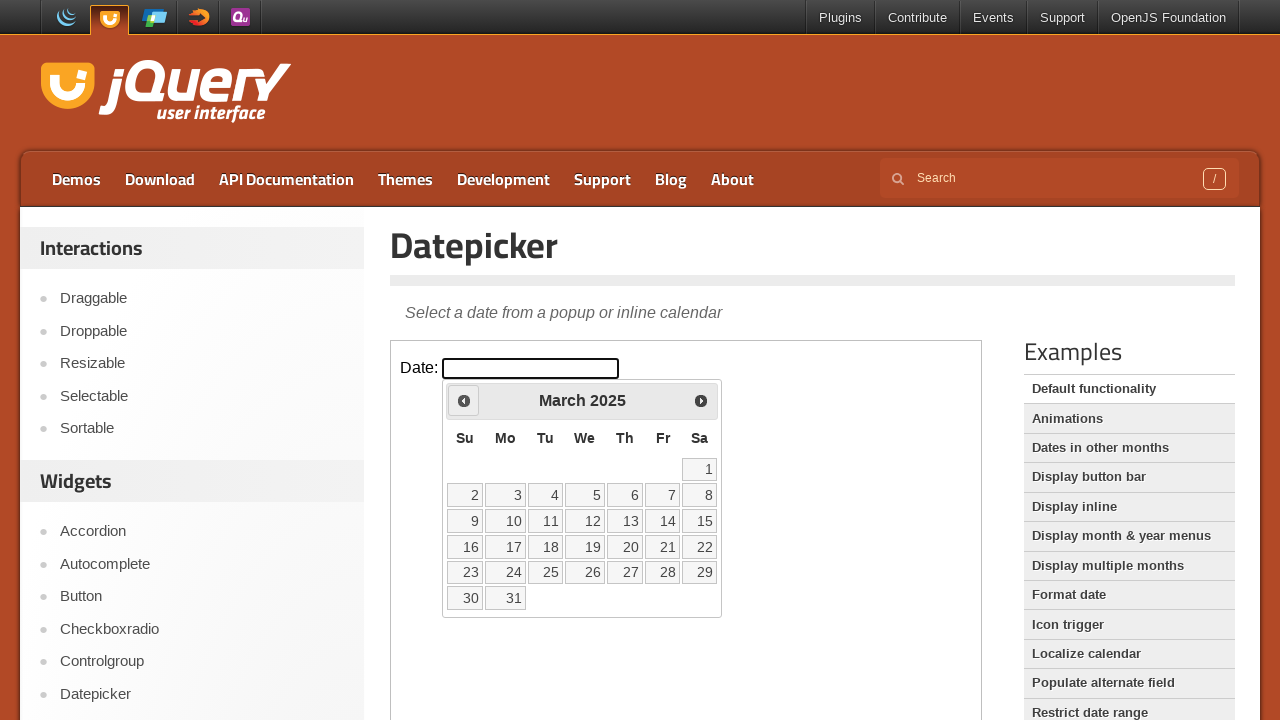

Clicked previous month button to navigate backwards at (464, 400) on iframe.demo-frame >> internal:control=enter-frame >> .ui-datepicker-prev
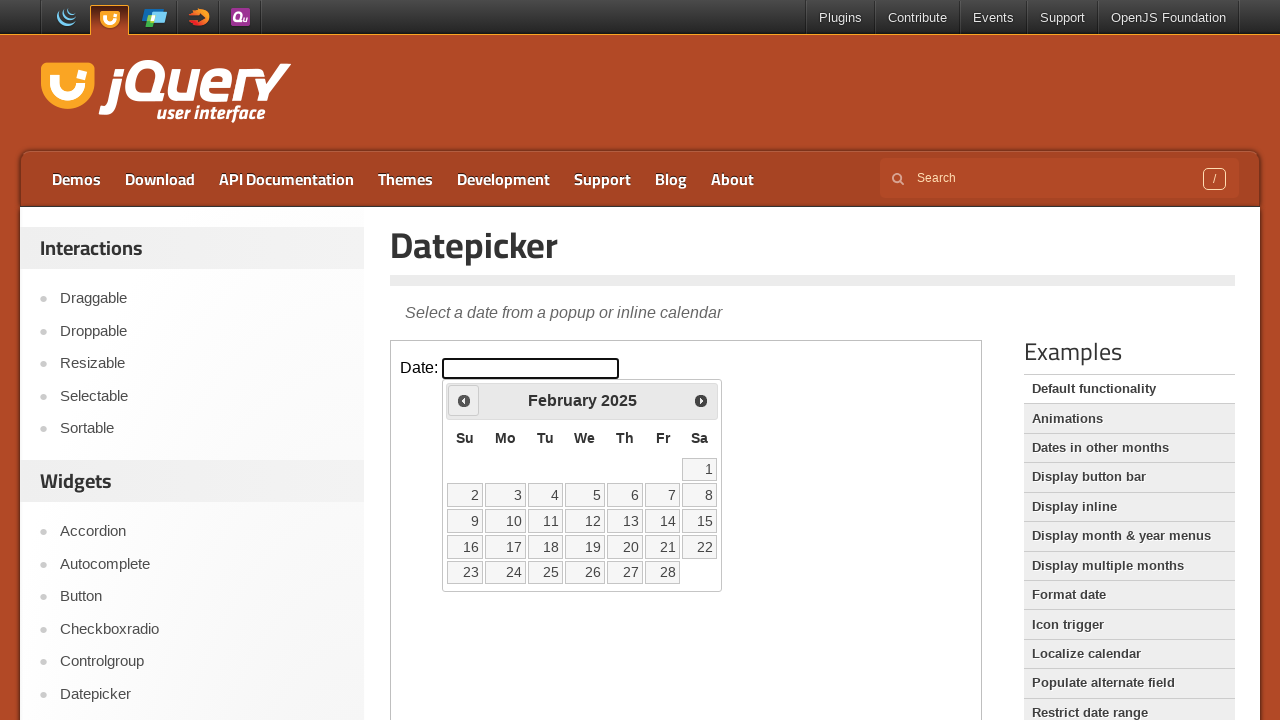

Waited 300ms for calendar animation to complete
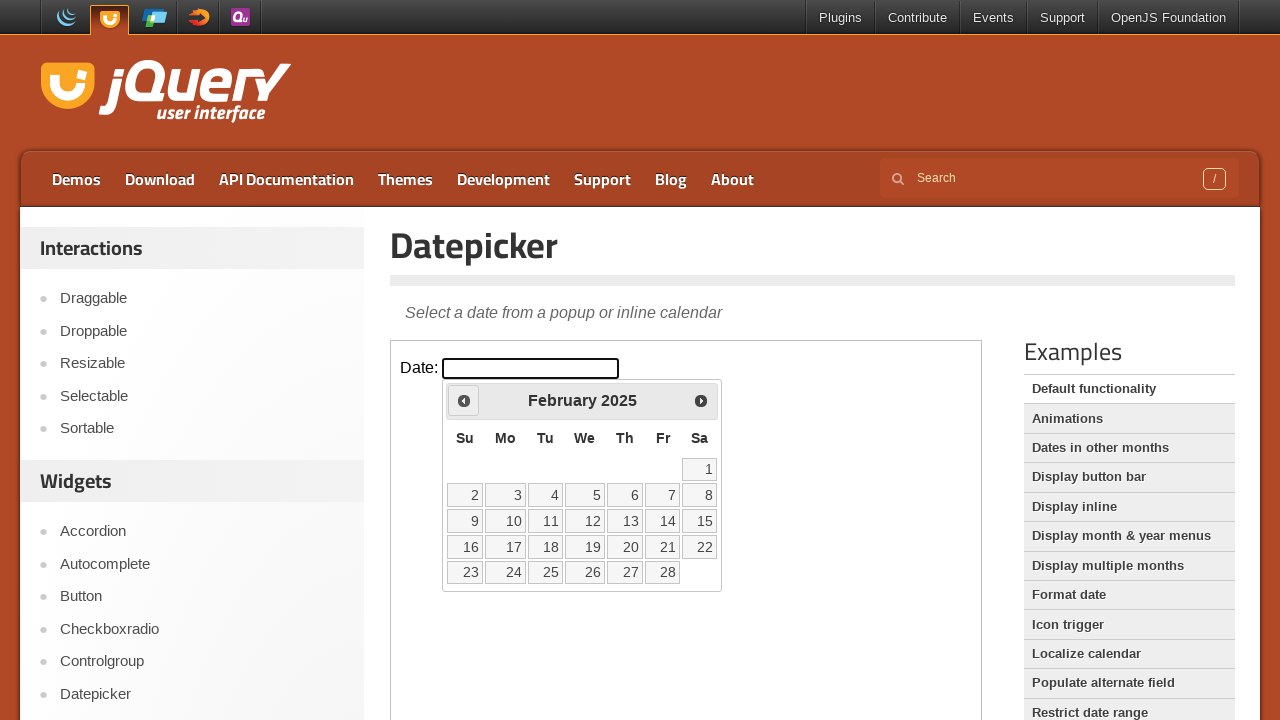

Clicked previous month button to navigate backwards at (464, 400) on iframe.demo-frame >> internal:control=enter-frame >> .ui-datepicker-prev
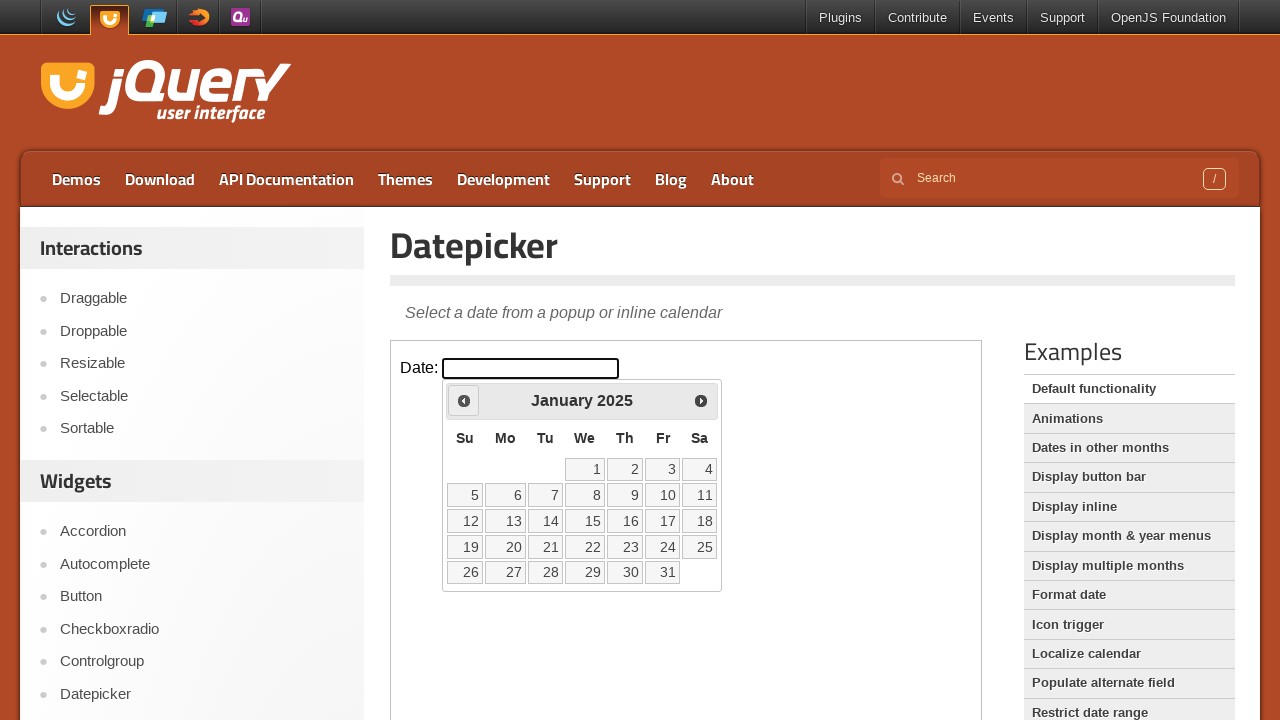

Waited 300ms for calendar animation to complete
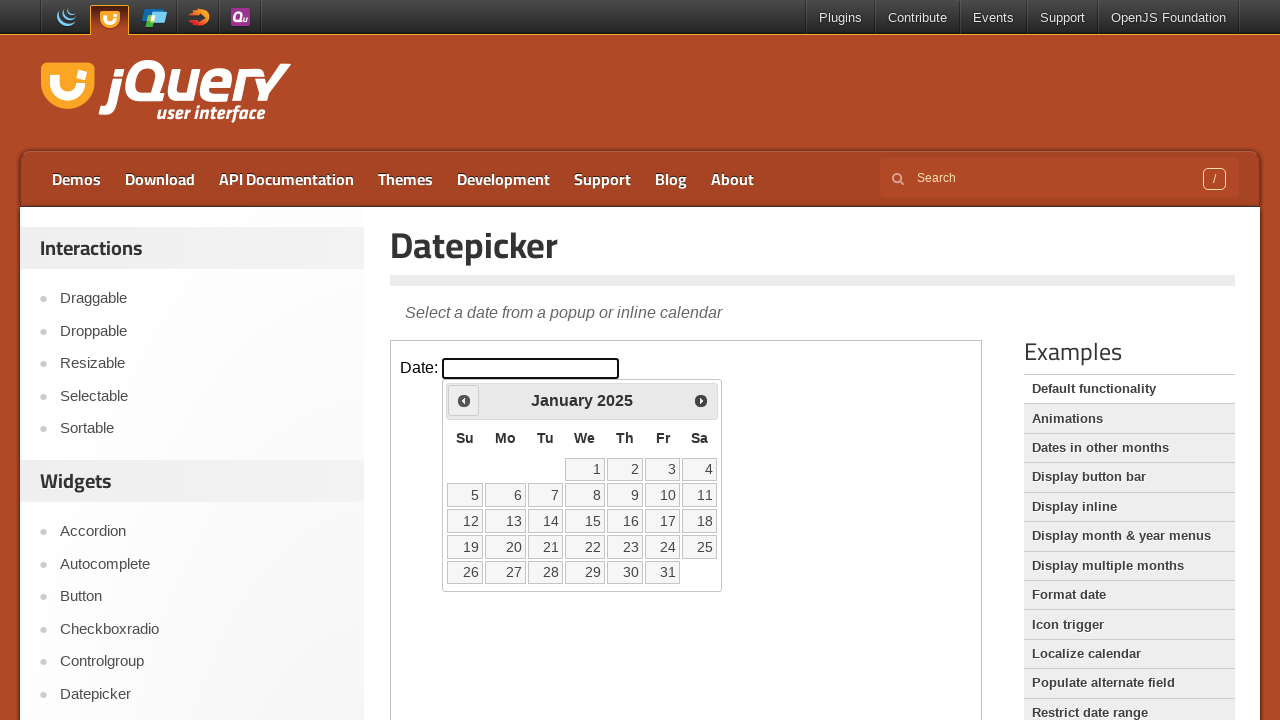

Clicked previous month button to navigate backwards at (464, 400) on iframe.demo-frame >> internal:control=enter-frame >> .ui-datepicker-prev
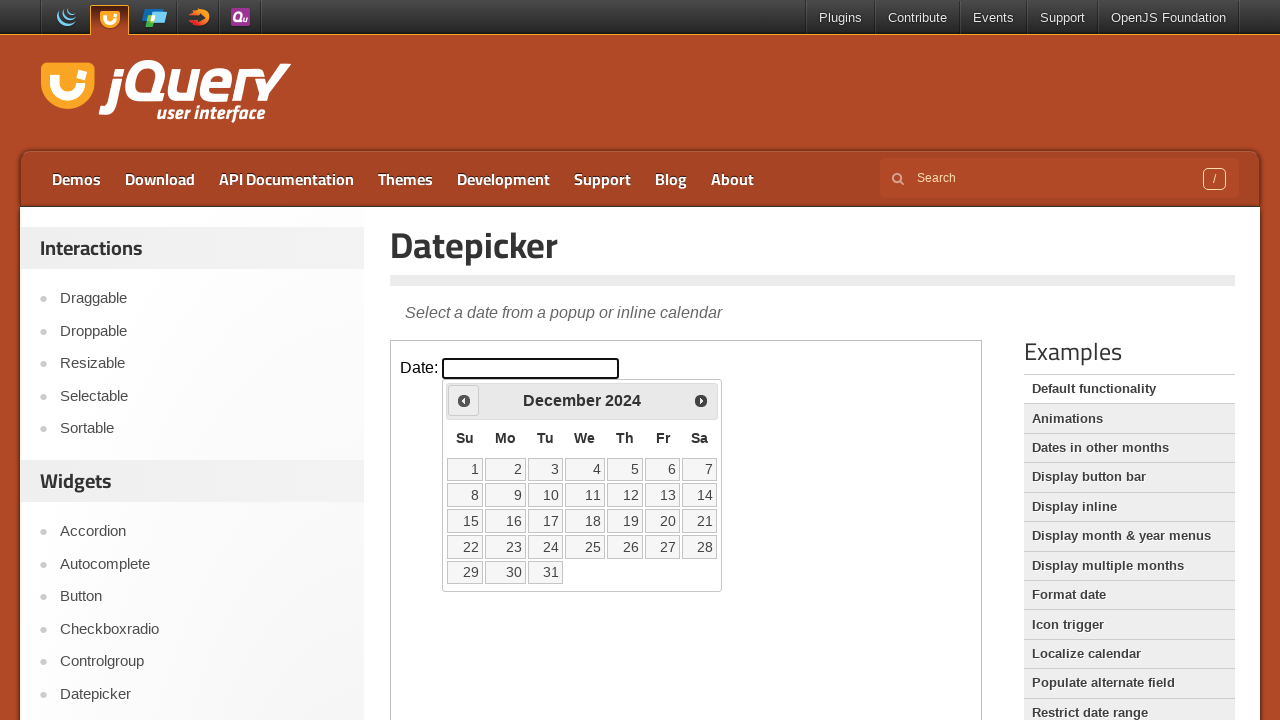

Waited 300ms for calendar animation to complete
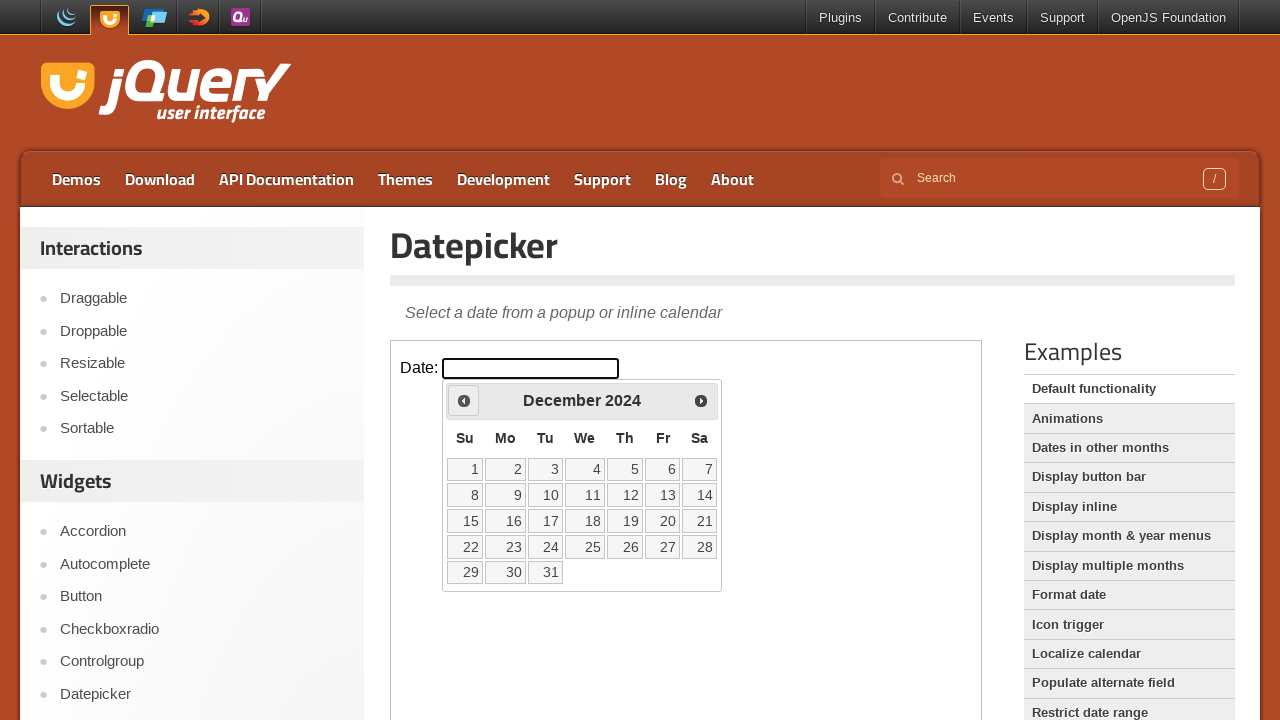

Clicked previous month button to navigate backwards at (464, 400) on iframe.demo-frame >> internal:control=enter-frame >> .ui-datepicker-prev
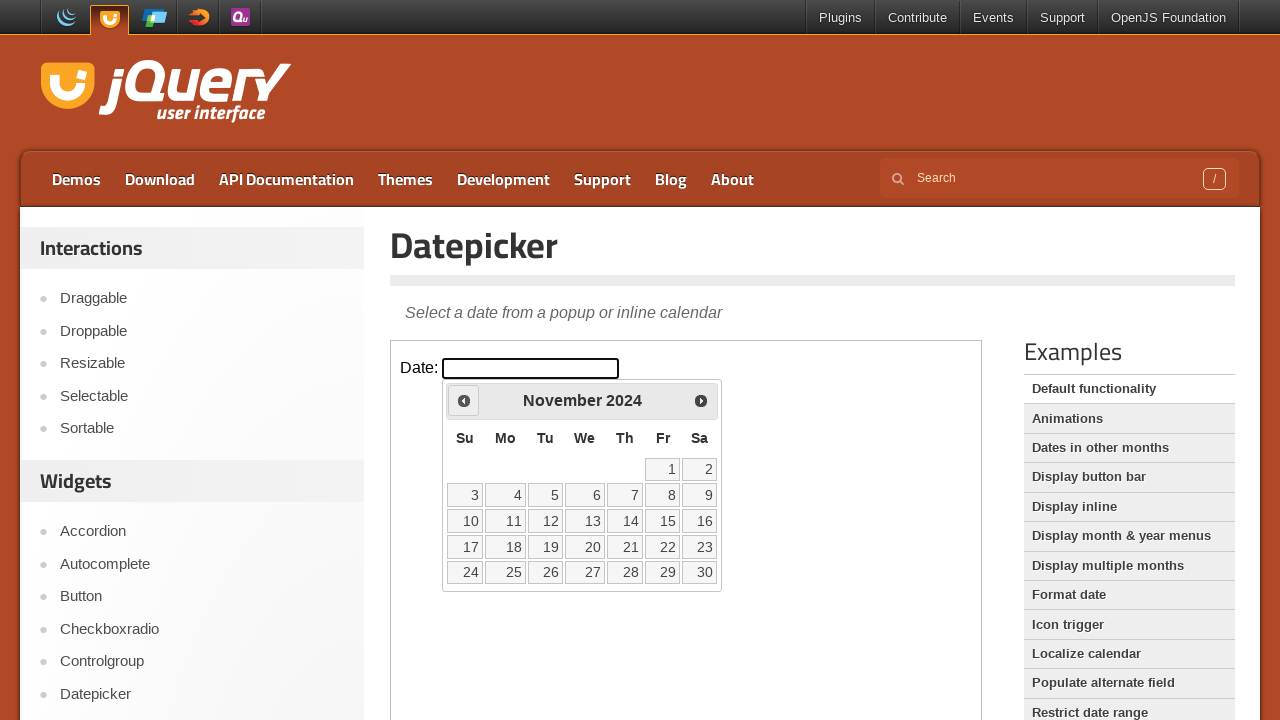

Waited 300ms for calendar animation to complete
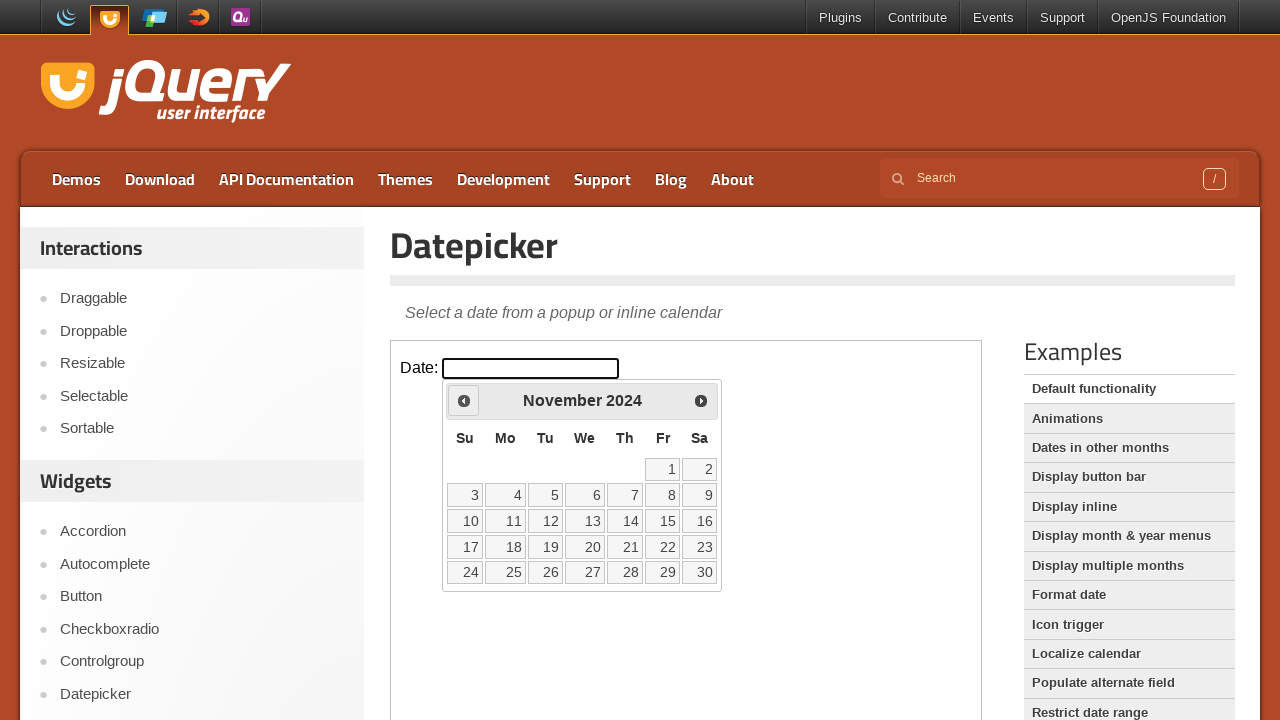

Clicked previous month button to navigate backwards at (464, 400) on iframe.demo-frame >> internal:control=enter-frame >> .ui-datepicker-prev
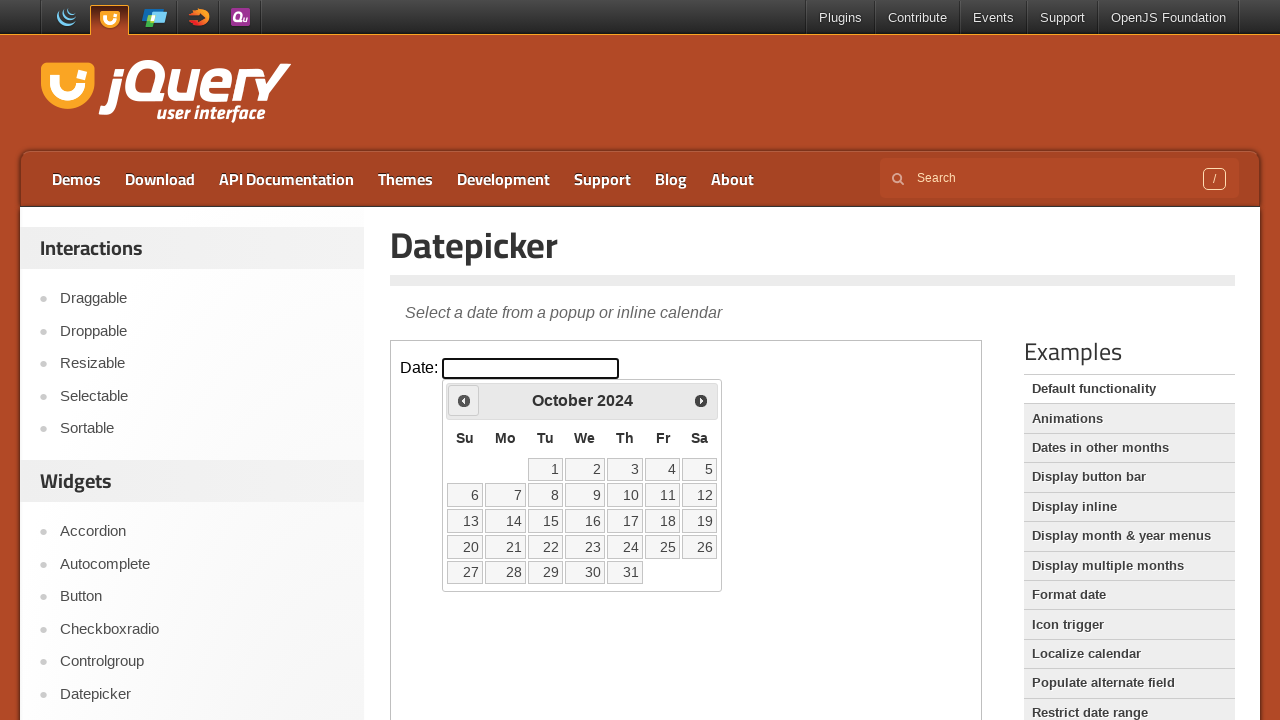

Waited 300ms for calendar animation to complete
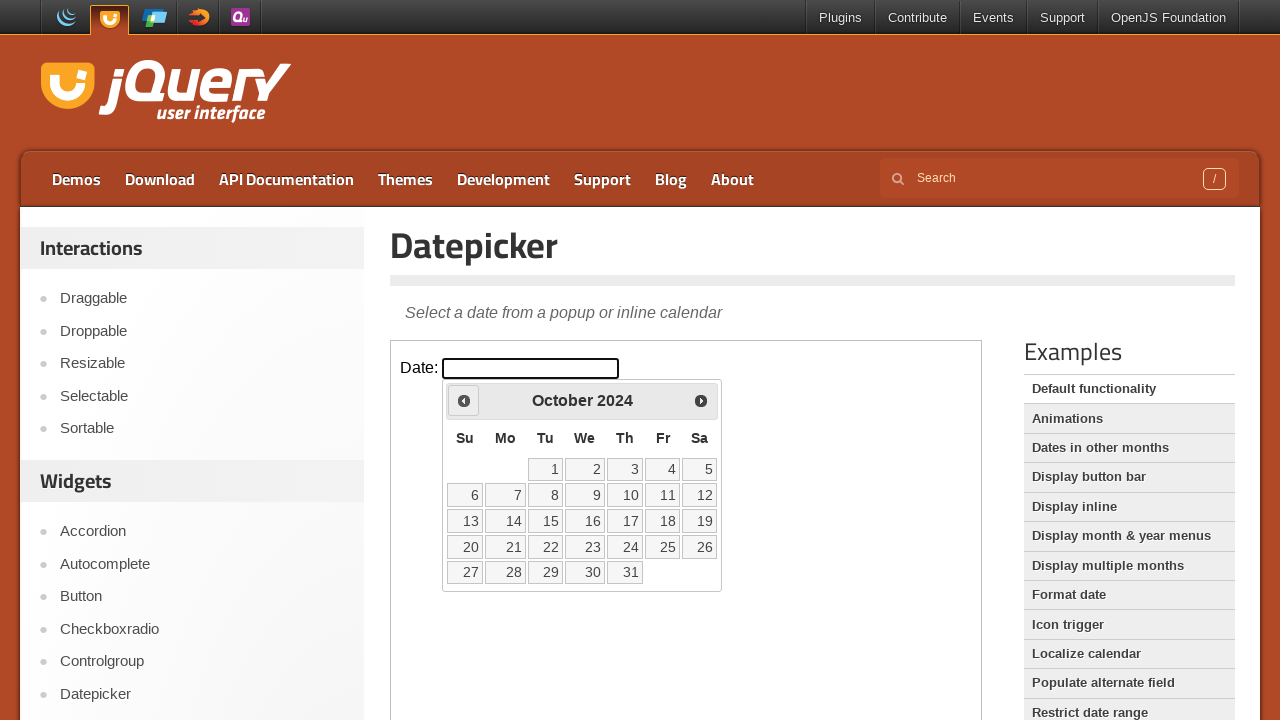

Clicked previous month button to navigate backwards at (464, 400) on iframe.demo-frame >> internal:control=enter-frame >> .ui-datepicker-prev
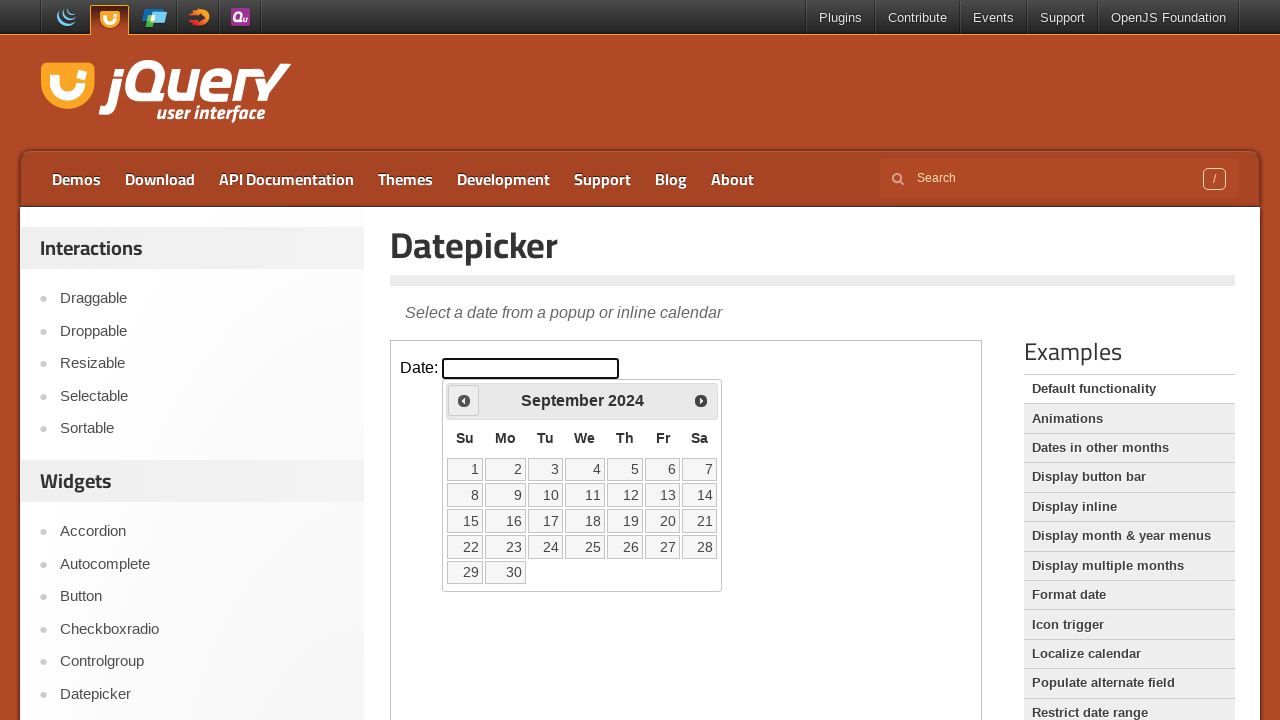

Waited 300ms for calendar animation to complete
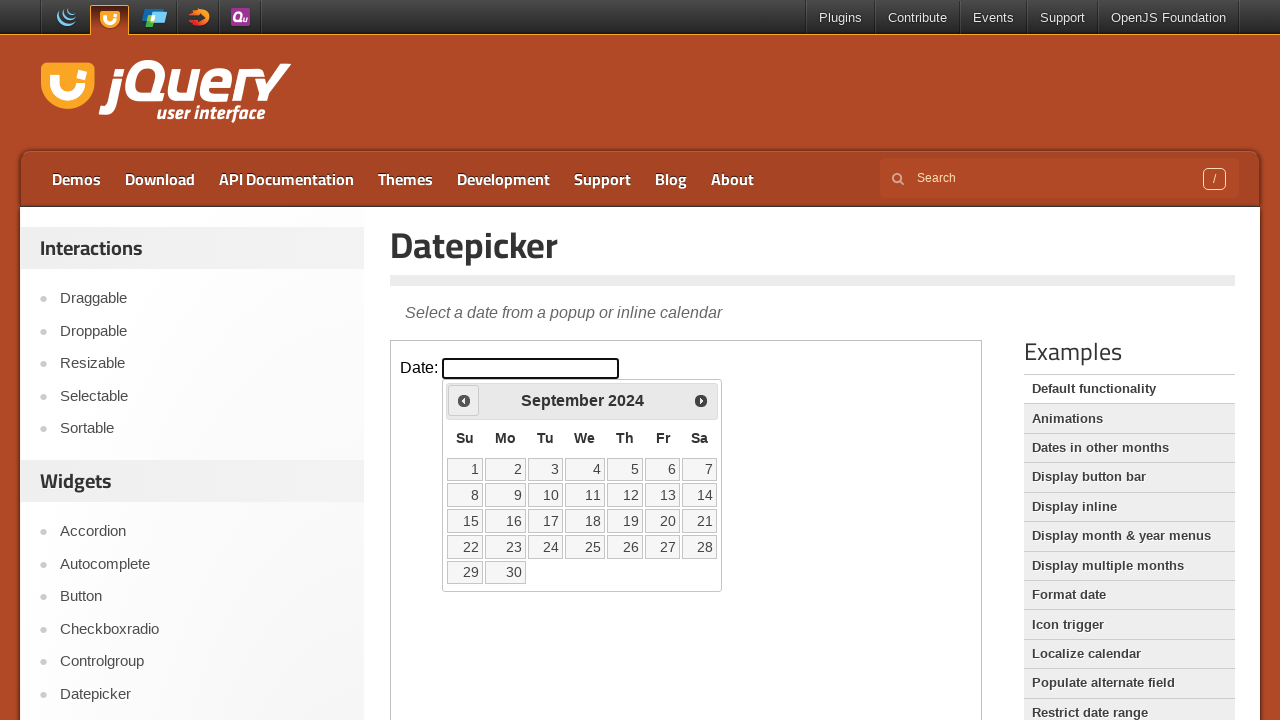

Clicked previous month button to navigate backwards at (464, 400) on iframe.demo-frame >> internal:control=enter-frame >> .ui-datepicker-prev
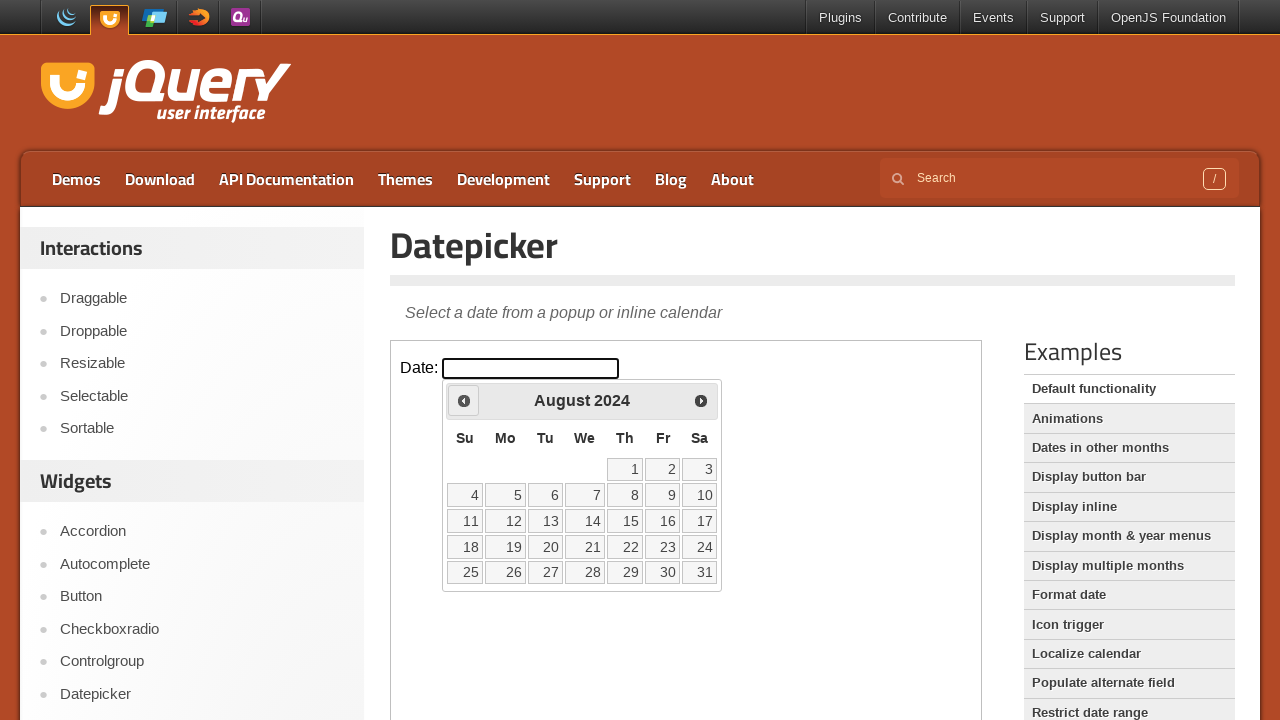

Waited 300ms for calendar animation to complete
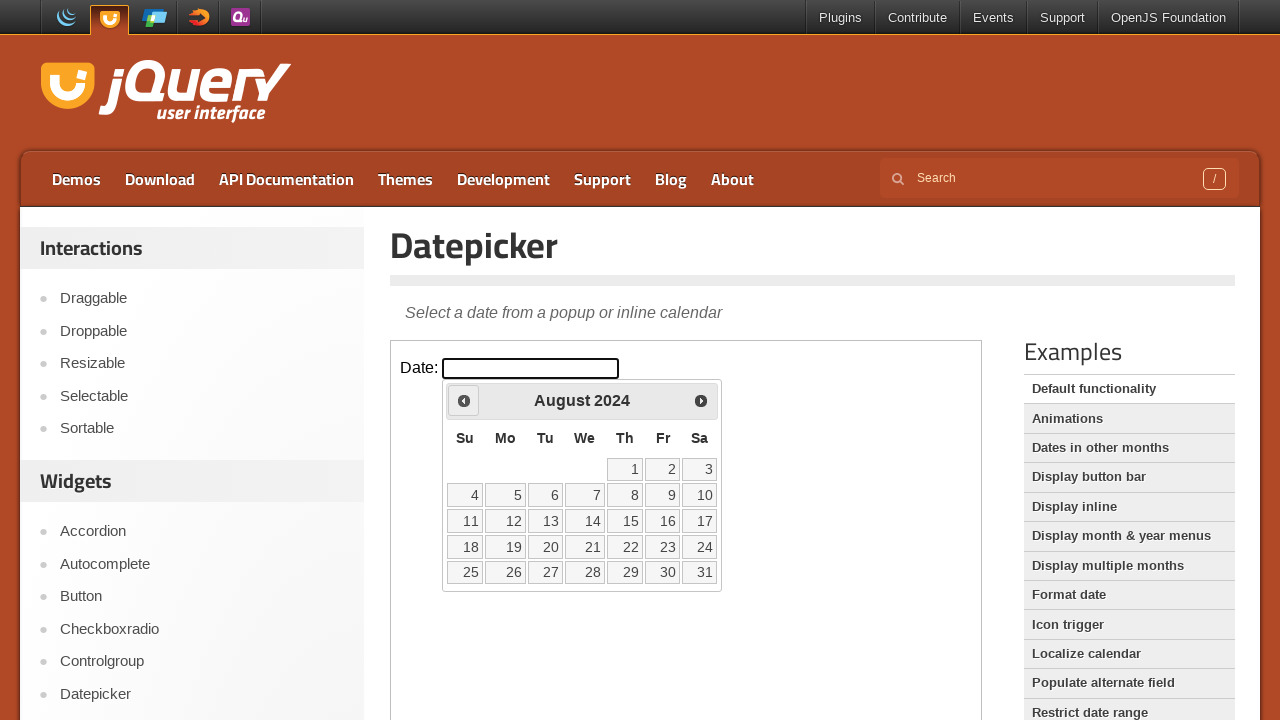

Clicked previous month button to navigate backwards at (464, 400) on iframe.demo-frame >> internal:control=enter-frame >> .ui-datepicker-prev
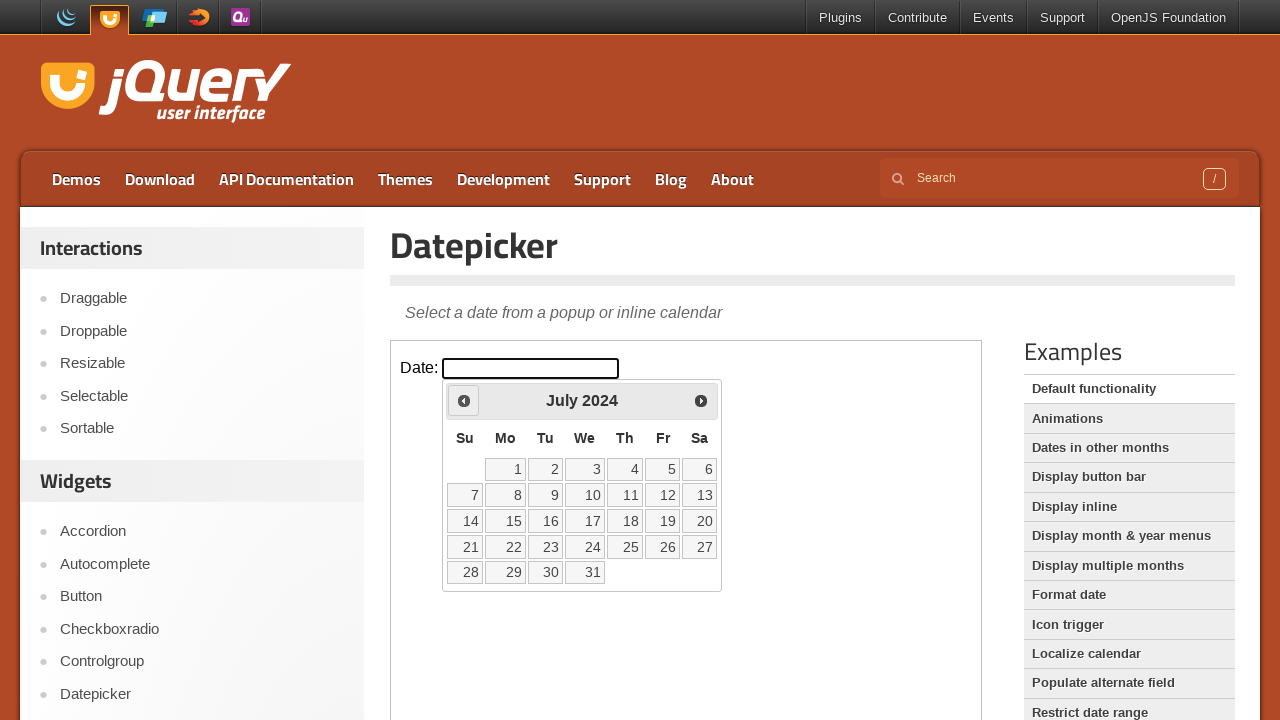

Waited 300ms for calendar animation to complete
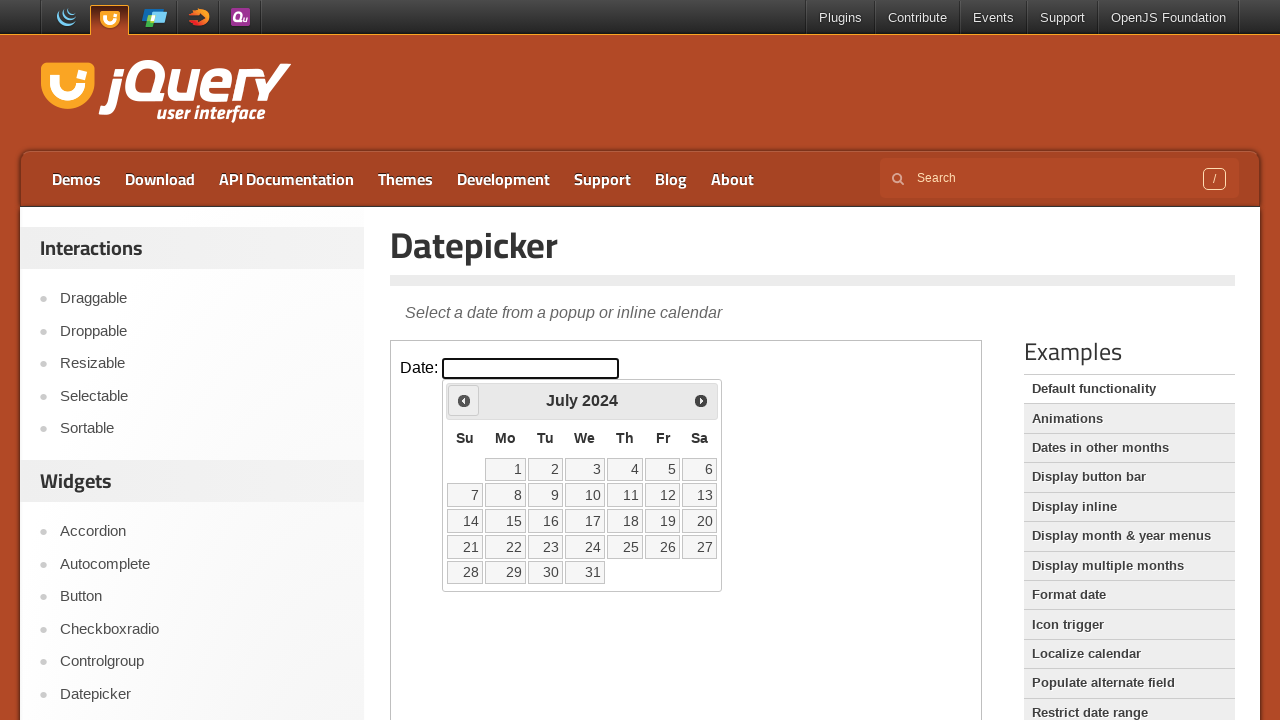

Clicked previous month button to navigate backwards at (464, 400) on iframe.demo-frame >> internal:control=enter-frame >> .ui-datepicker-prev
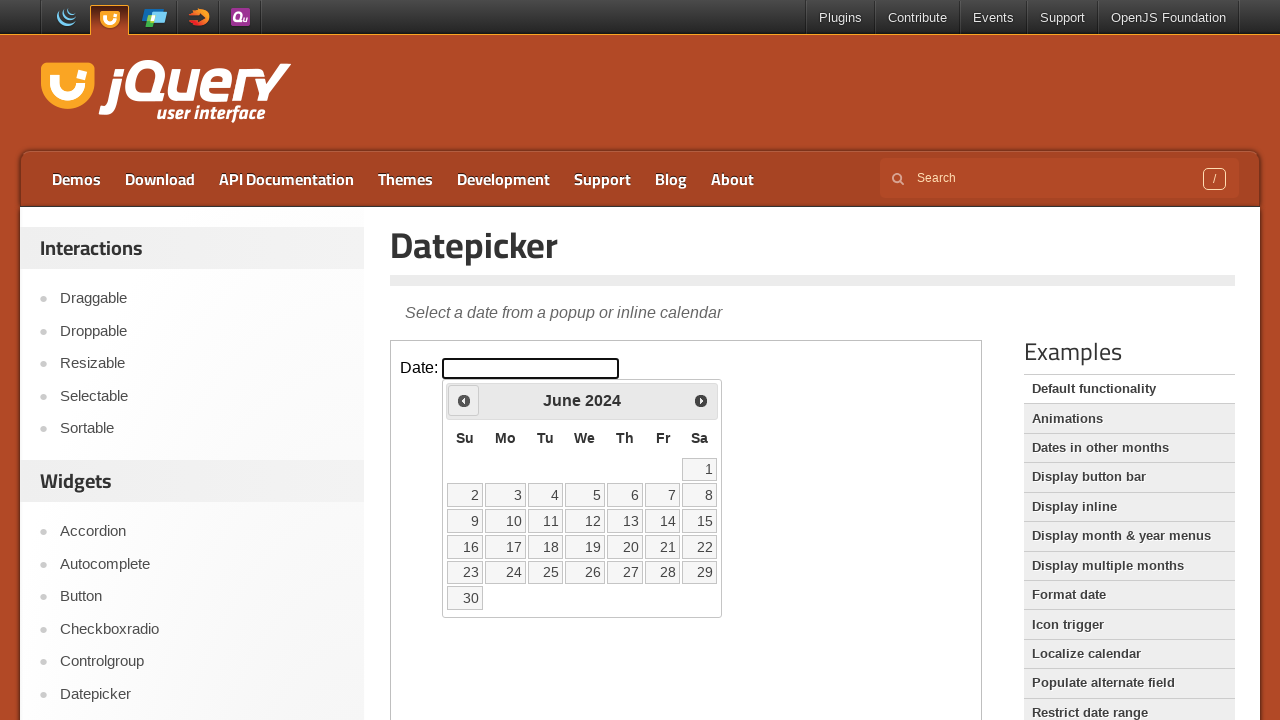

Waited 300ms for calendar animation to complete
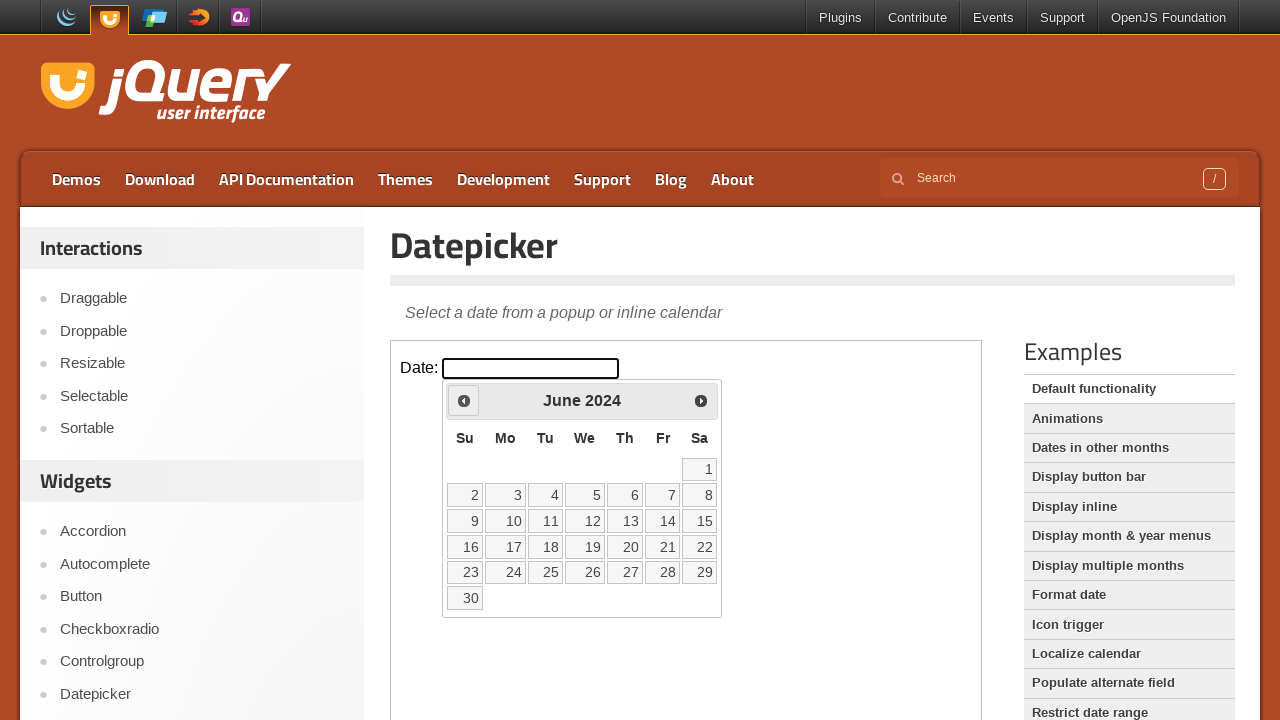

Clicked previous month button to navigate backwards at (464, 400) on iframe.demo-frame >> internal:control=enter-frame >> .ui-datepicker-prev
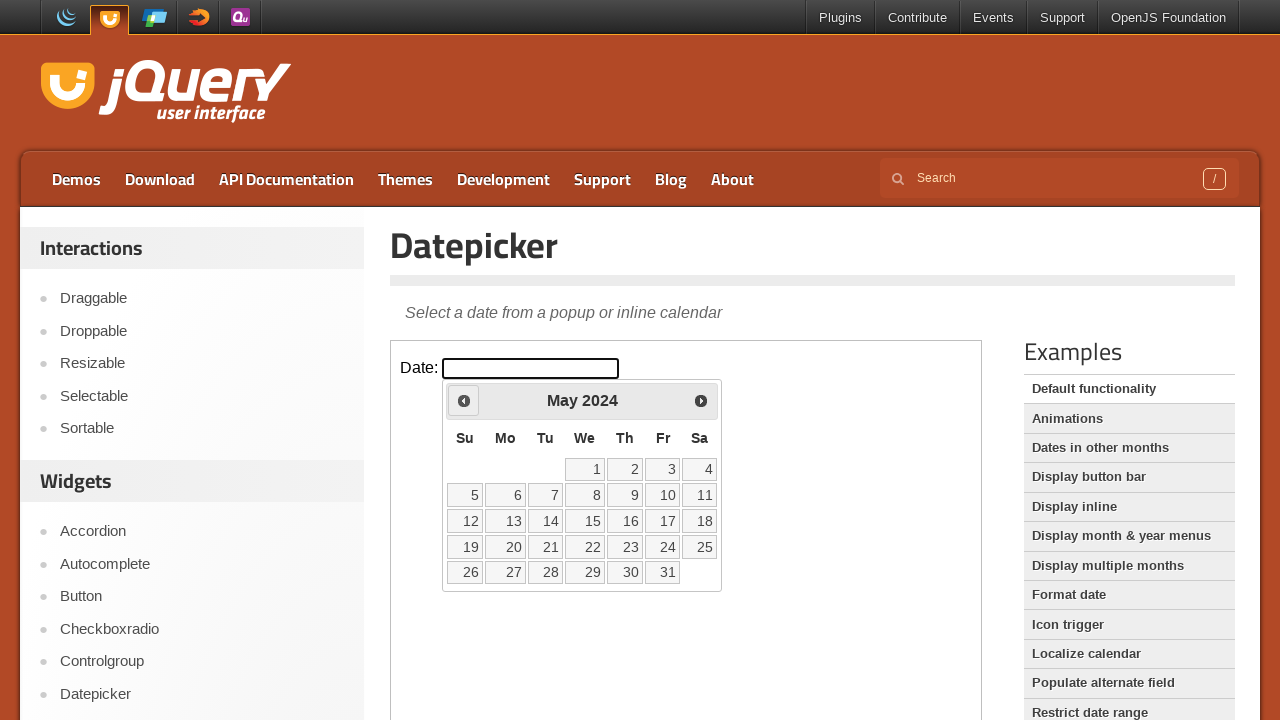

Waited 300ms for calendar animation to complete
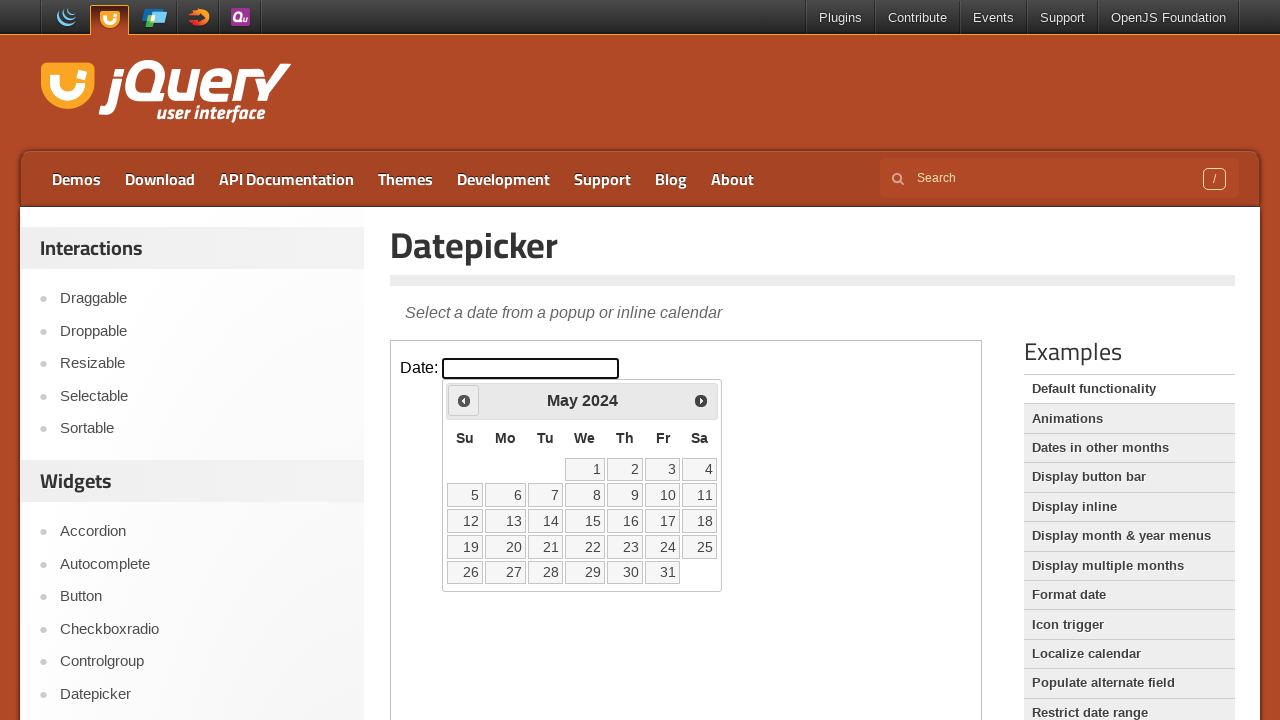

Clicked previous month button to navigate backwards at (464, 400) on iframe.demo-frame >> internal:control=enter-frame >> .ui-datepicker-prev
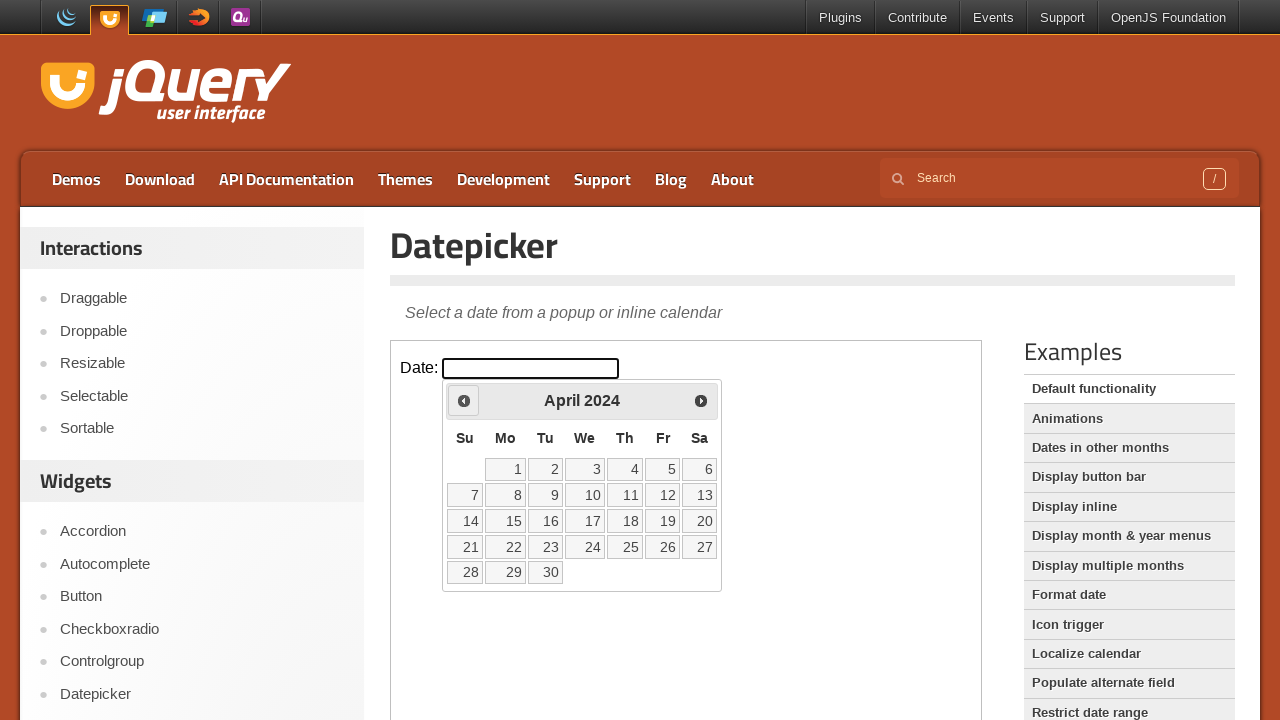

Waited 300ms for calendar animation to complete
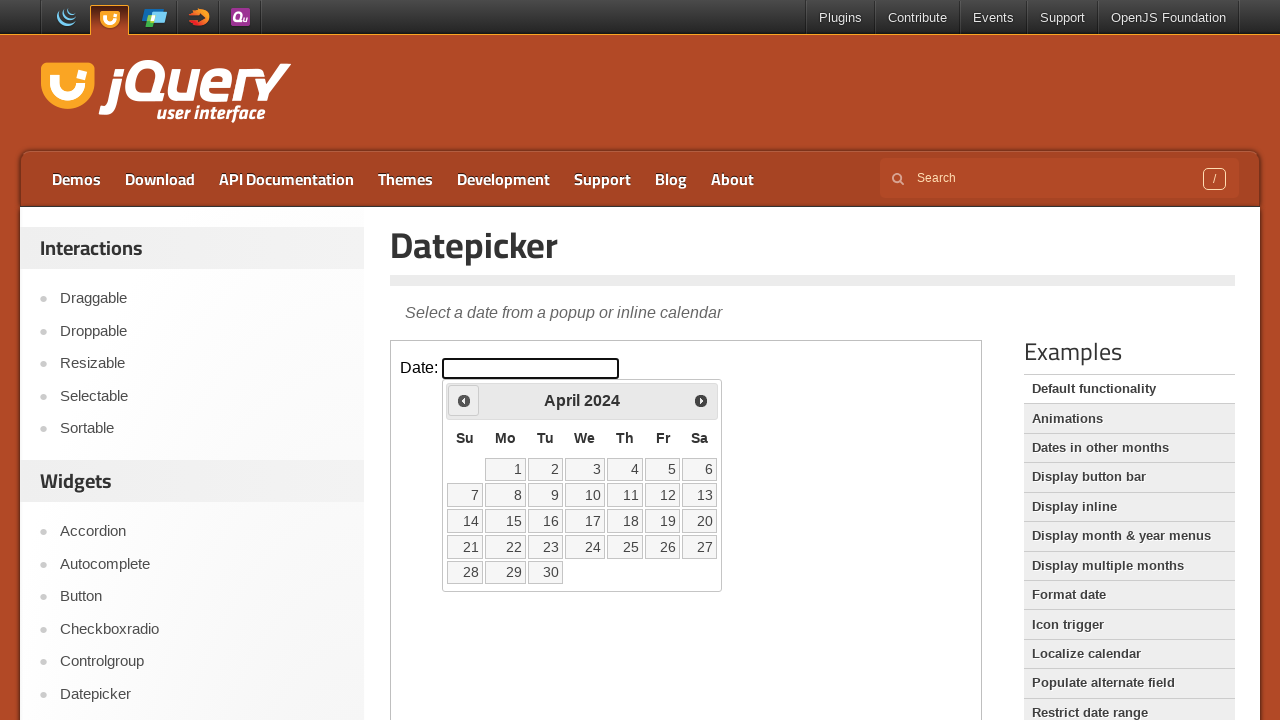

Clicked previous month button to navigate backwards at (464, 400) on iframe.demo-frame >> internal:control=enter-frame >> .ui-datepicker-prev
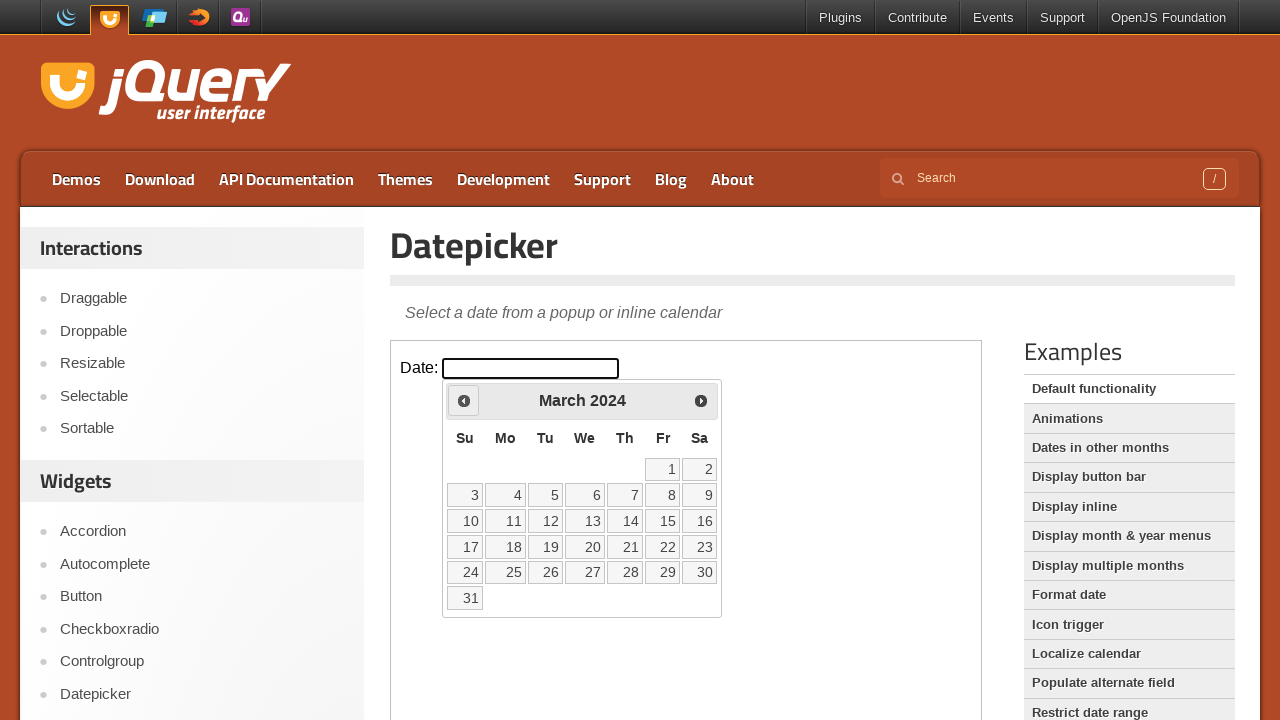

Waited 300ms for calendar animation to complete
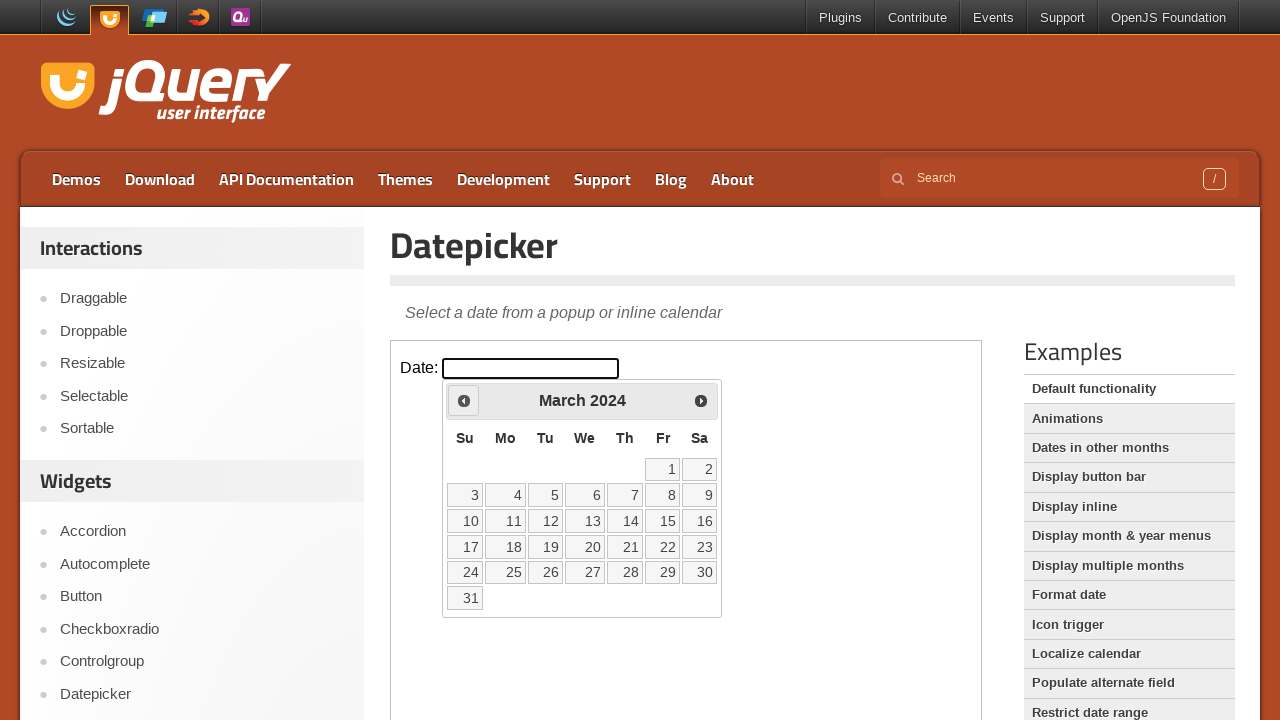

Clicked previous month button to navigate backwards at (464, 400) on iframe.demo-frame >> internal:control=enter-frame >> .ui-datepicker-prev
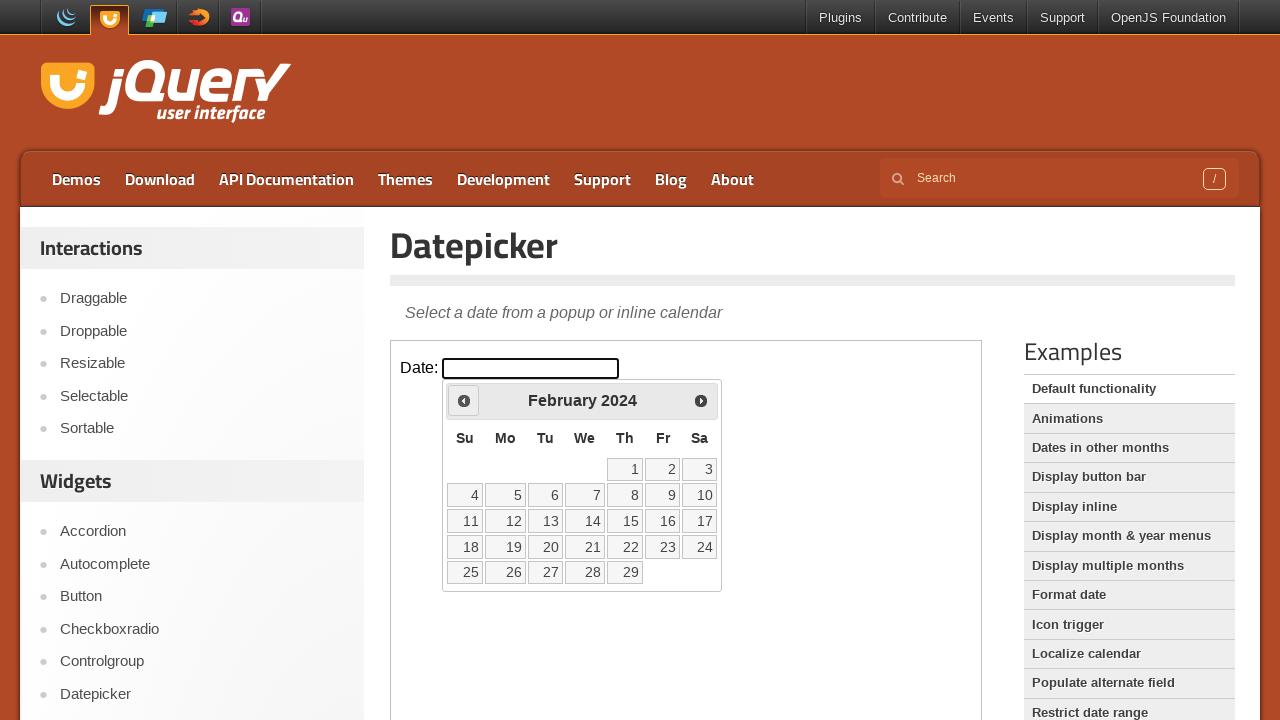

Waited 300ms for calendar animation to complete
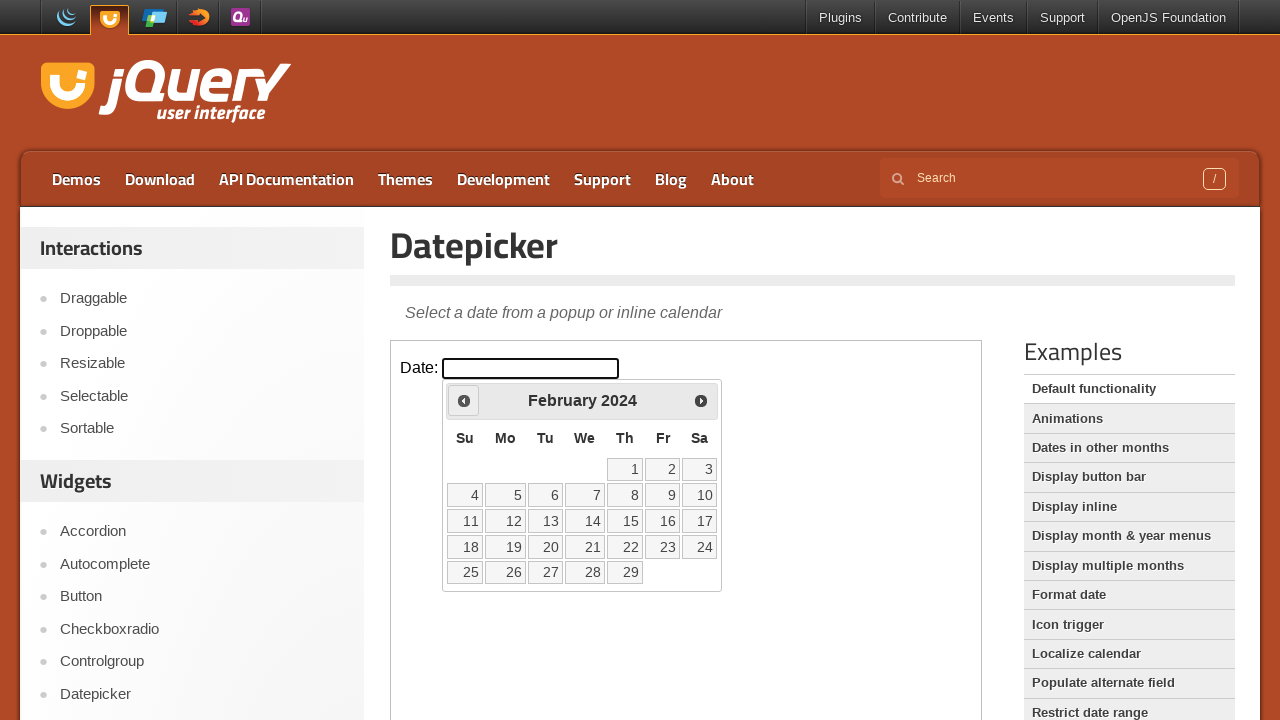

Clicked previous month button to navigate backwards at (464, 400) on iframe.demo-frame >> internal:control=enter-frame >> .ui-datepicker-prev
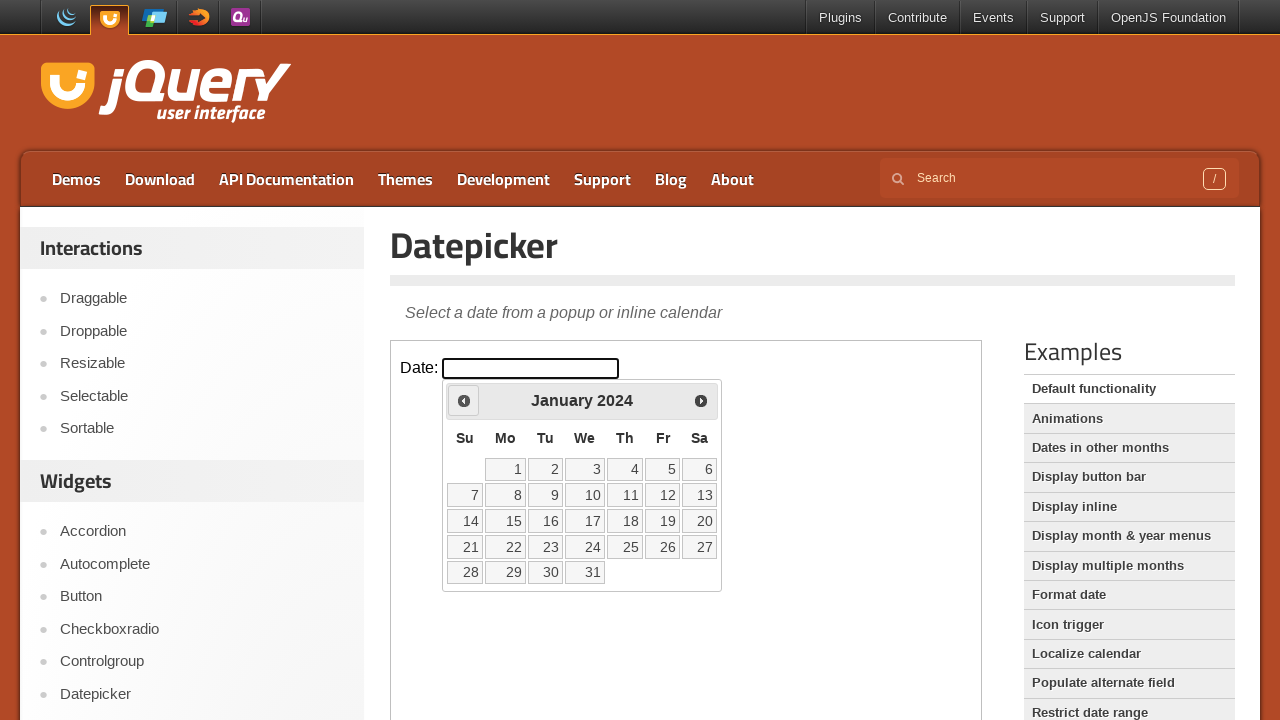

Waited 300ms for calendar animation to complete
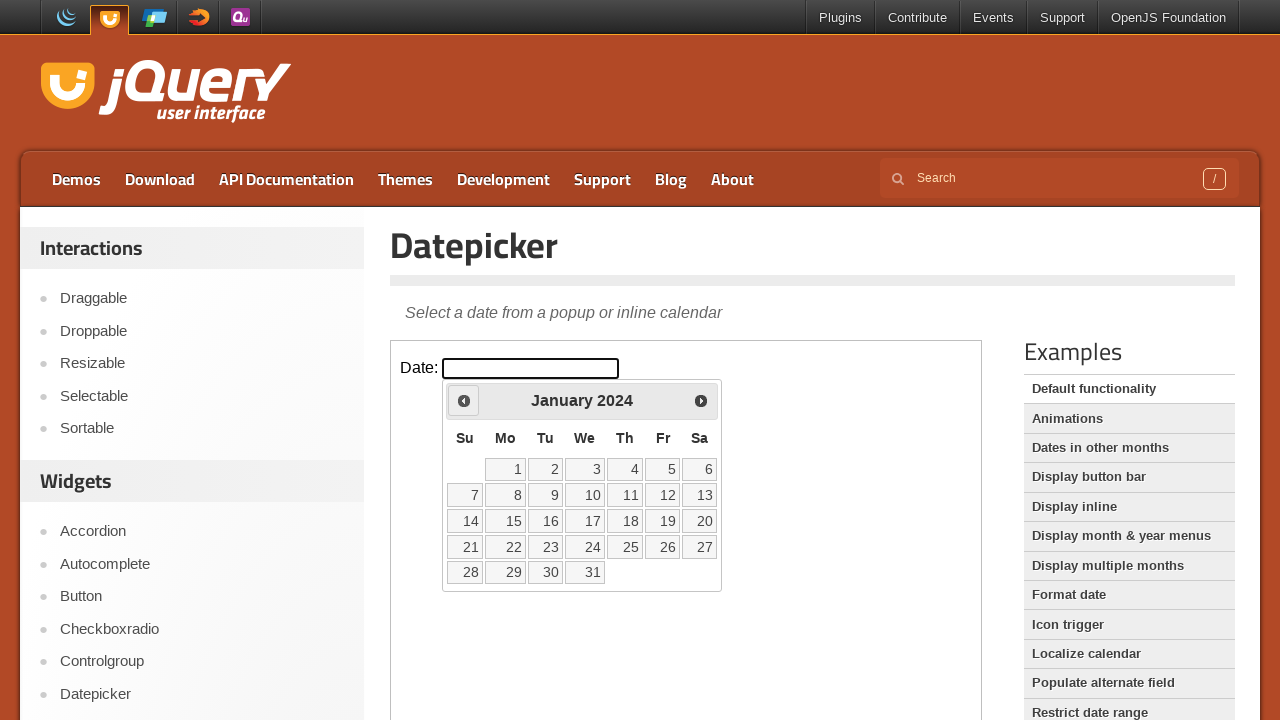

Clicked previous month button to navigate backwards at (464, 400) on iframe.demo-frame >> internal:control=enter-frame >> .ui-datepicker-prev
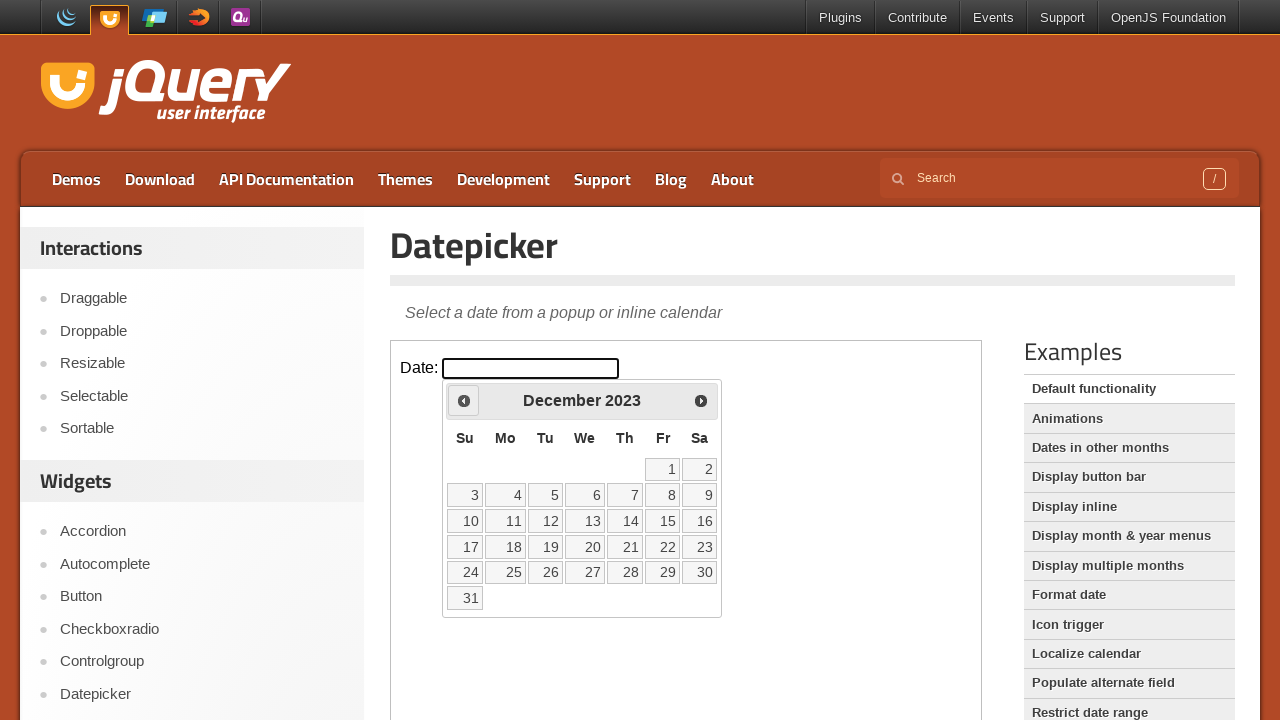

Waited 300ms for calendar animation to complete
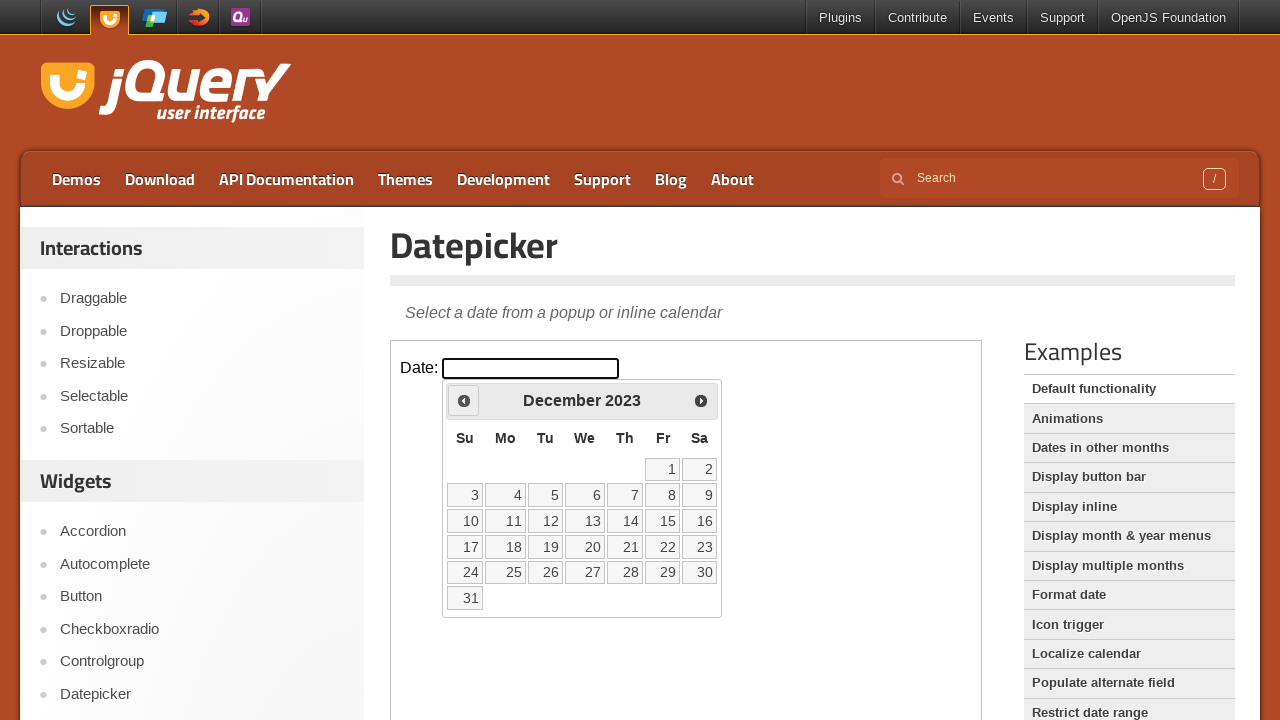

Clicked previous month button to navigate backwards at (464, 400) on iframe.demo-frame >> internal:control=enter-frame >> .ui-datepicker-prev
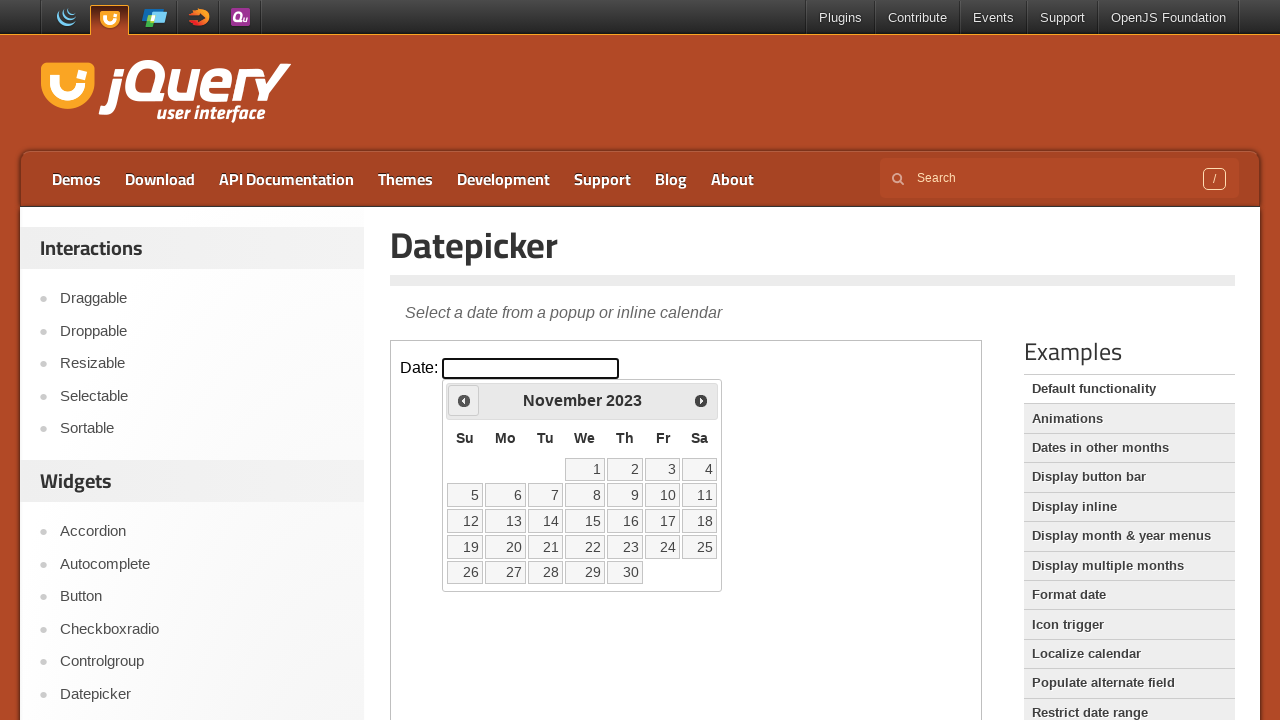

Waited 300ms for calendar animation to complete
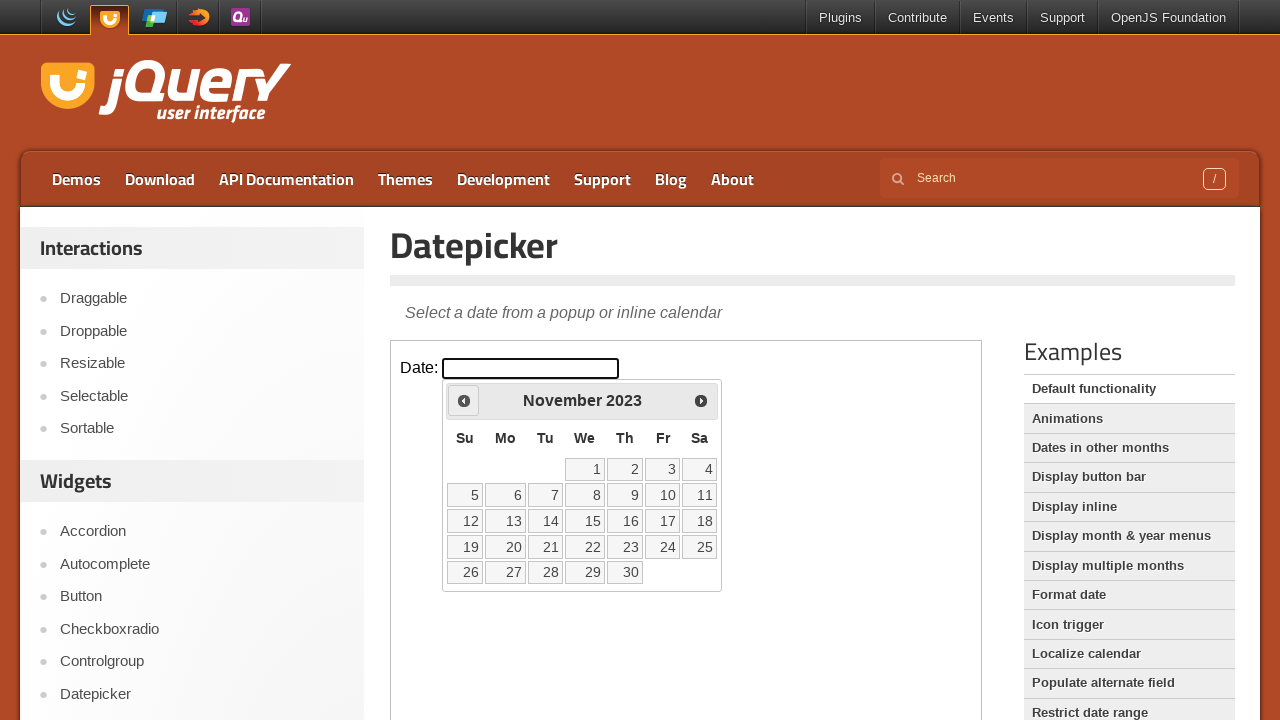

Clicked previous month button to navigate backwards at (464, 400) on iframe.demo-frame >> internal:control=enter-frame >> .ui-datepicker-prev
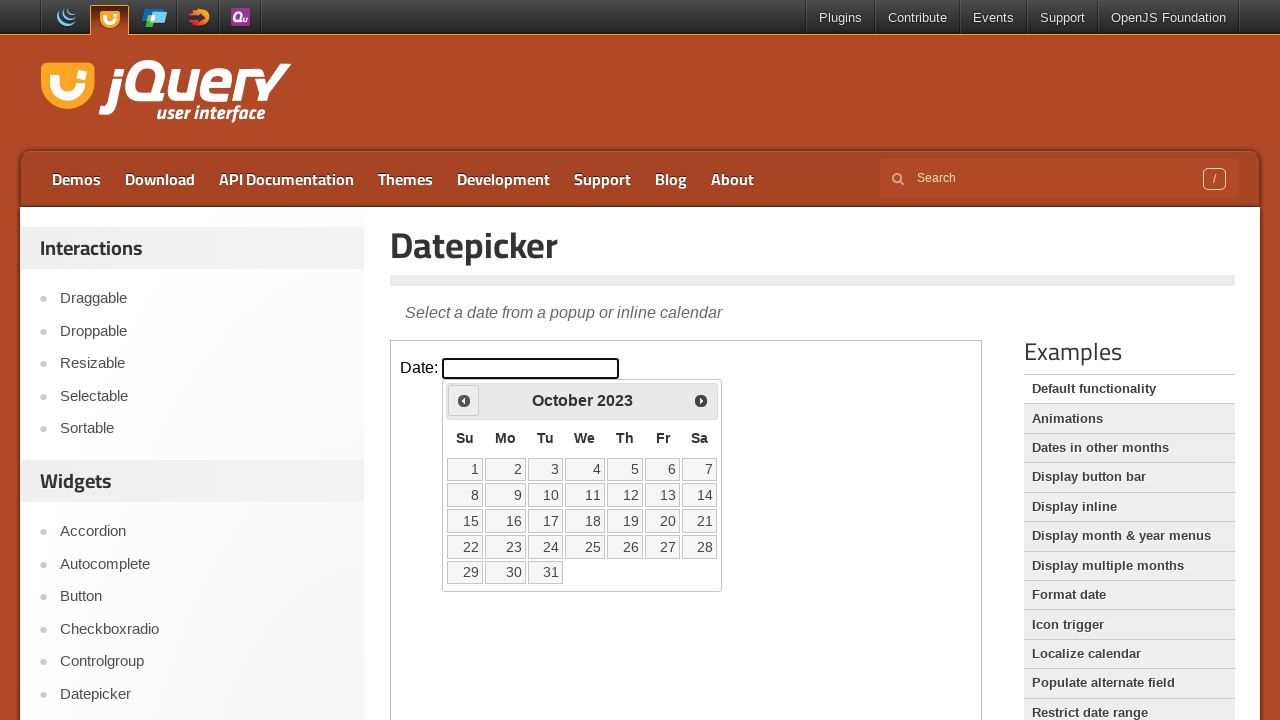

Waited 300ms for calendar animation to complete
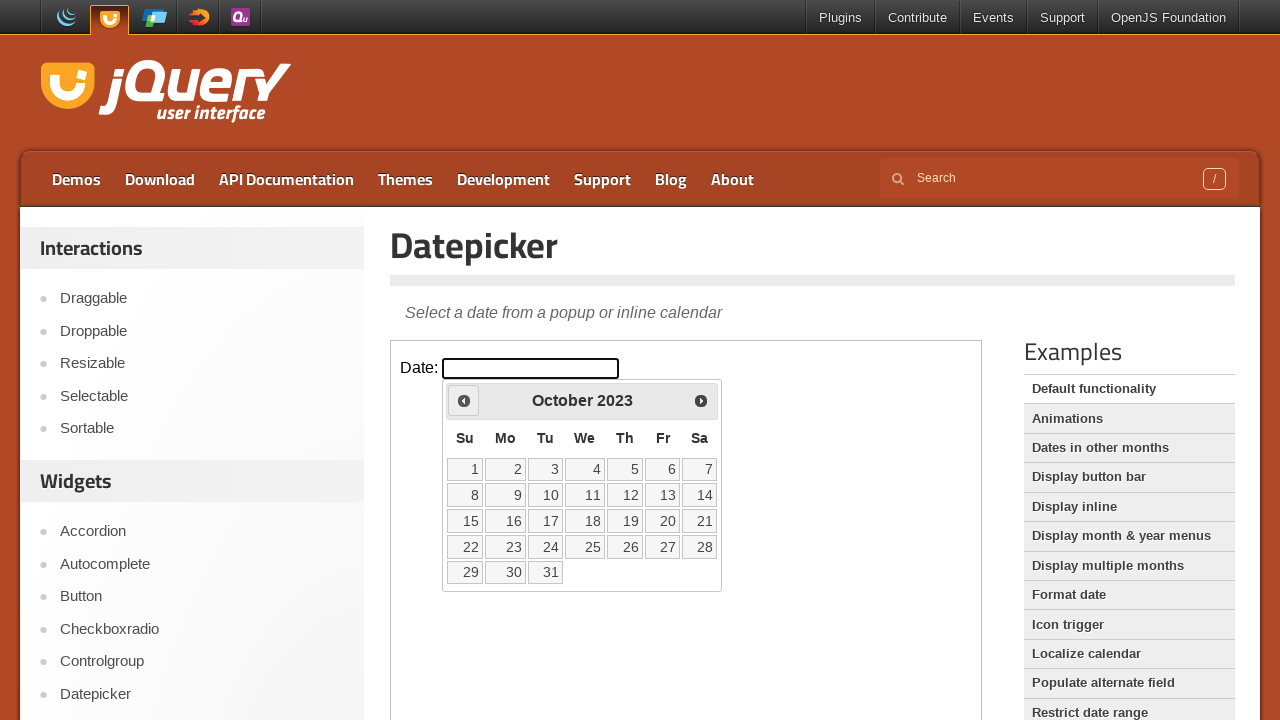

Clicked previous month button to navigate backwards at (464, 400) on iframe.demo-frame >> internal:control=enter-frame >> .ui-datepicker-prev
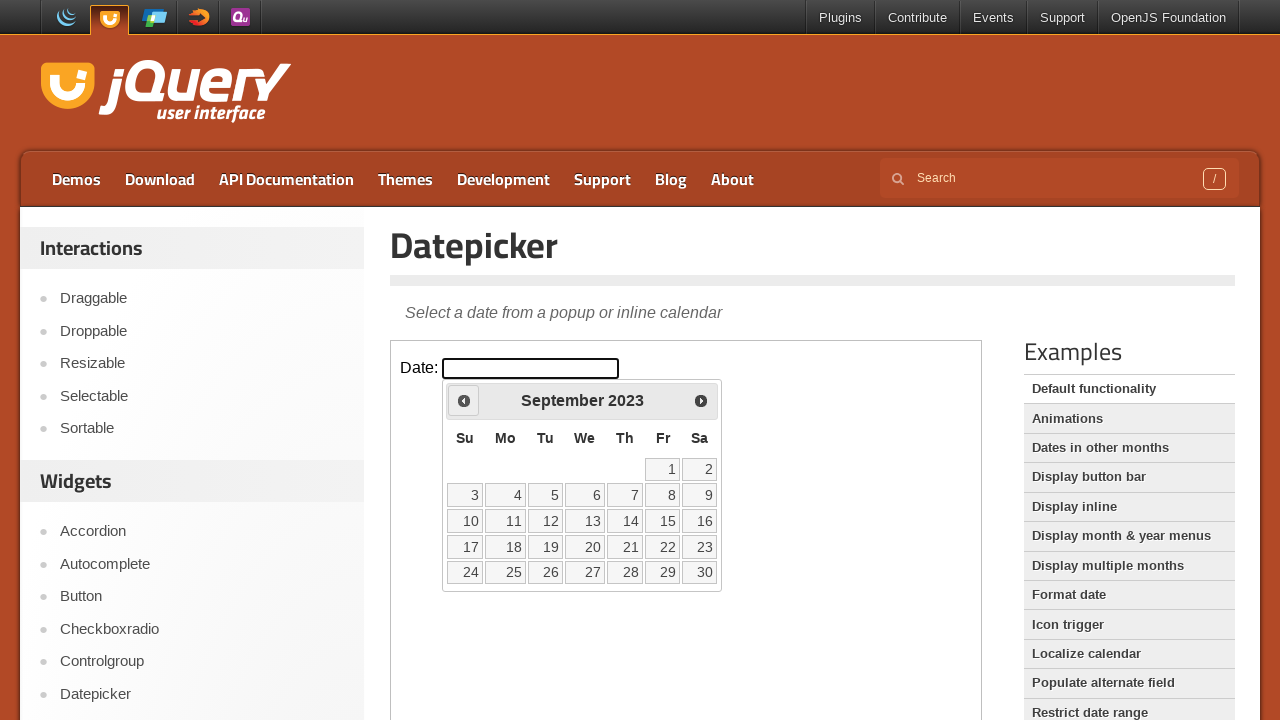

Waited 300ms for calendar animation to complete
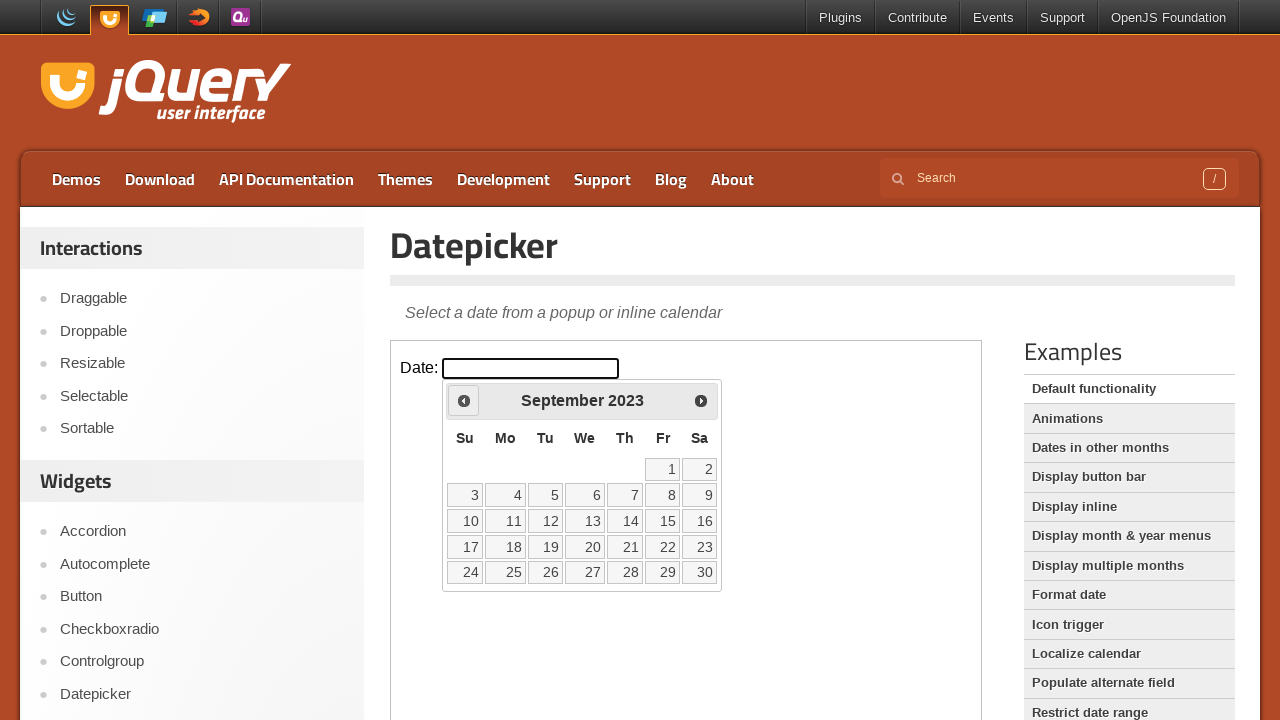

Clicked previous month button to navigate backwards at (464, 400) on iframe.demo-frame >> internal:control=enter-frame >> .ui-datepicker-prev
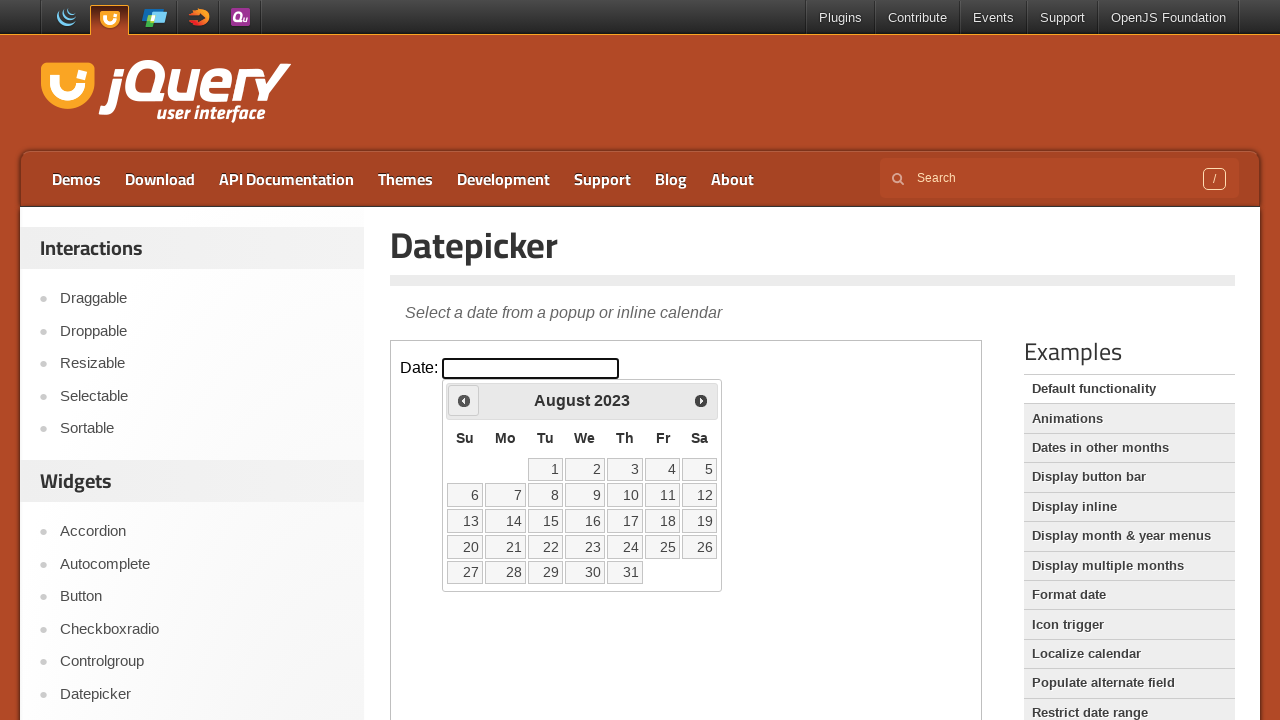

Waited 300ms for calendar animation to complete
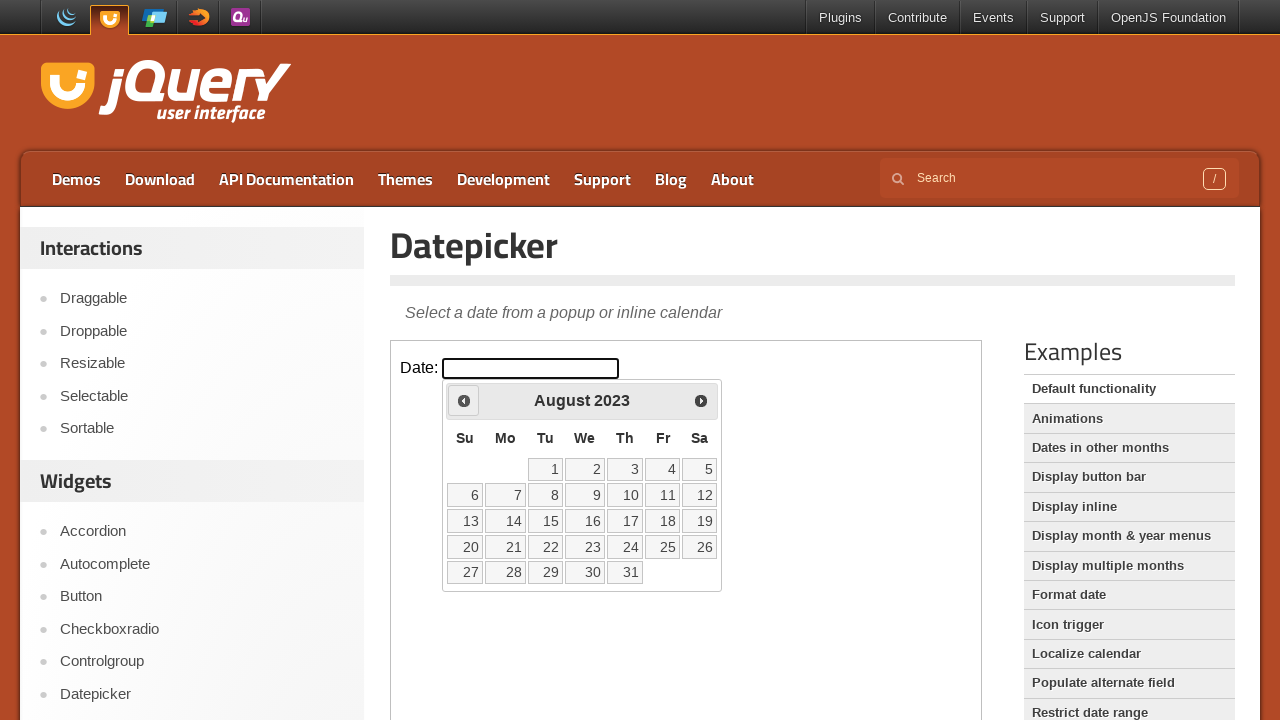

Clicked previous month button to navigate backwards at (464, 400) on iframe.demo-frame >> internal:control=enter-frame >> .ui-datepicker-prev
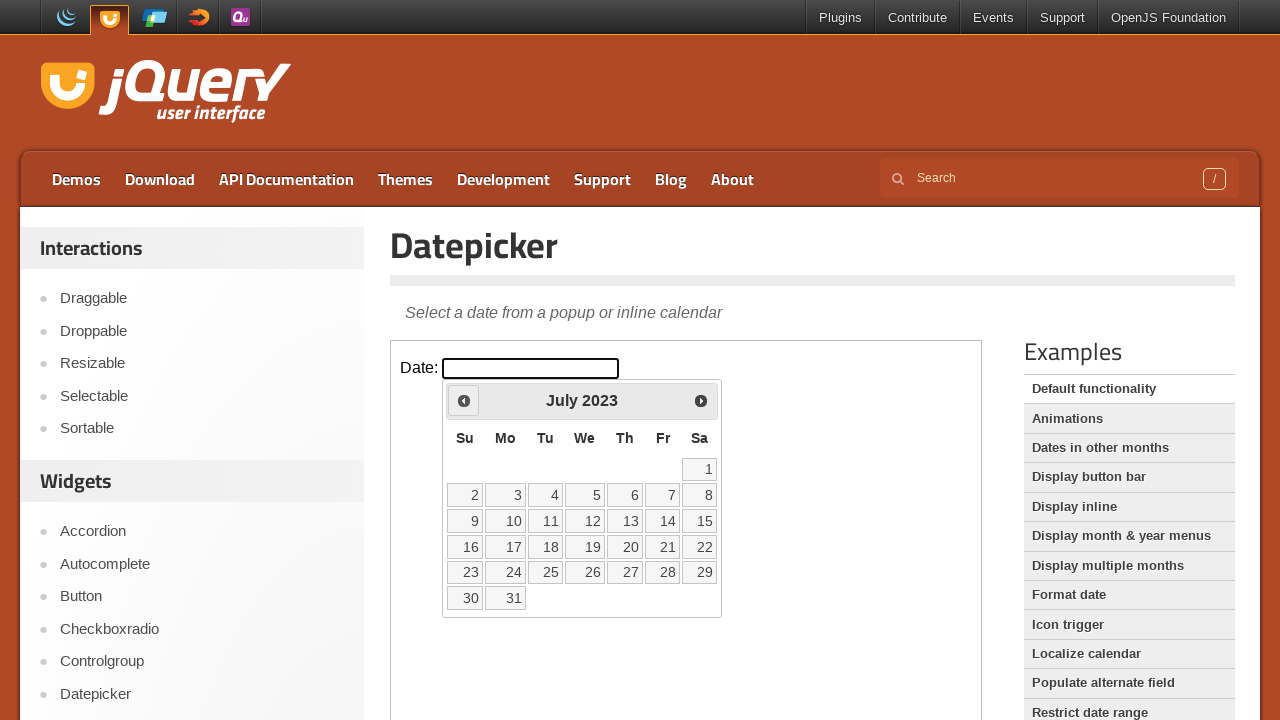

Waited 300ms for calendar animation to complete
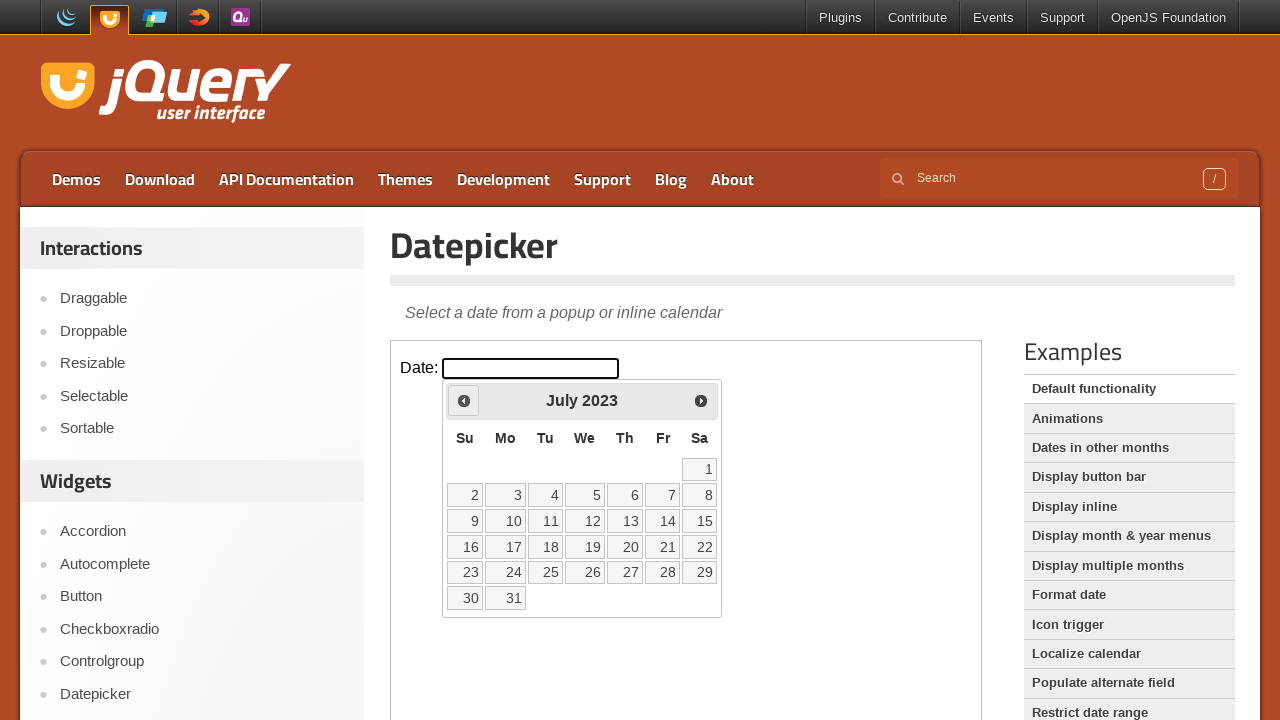

Clicked previous month button to navigate backwards at (464, 400) on iframe.demo-frame >> internal:control=enter-frame >> .ui-datepicker-prev
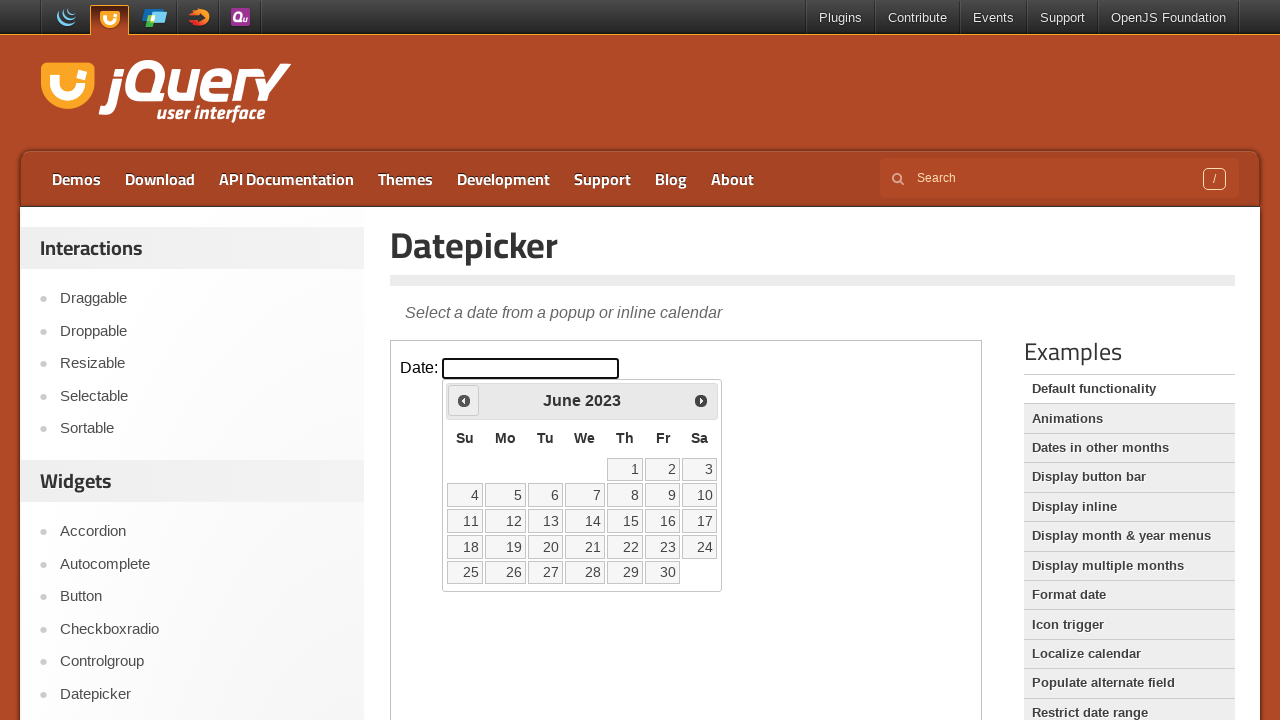

Waited 300ms for calendar animation to complete
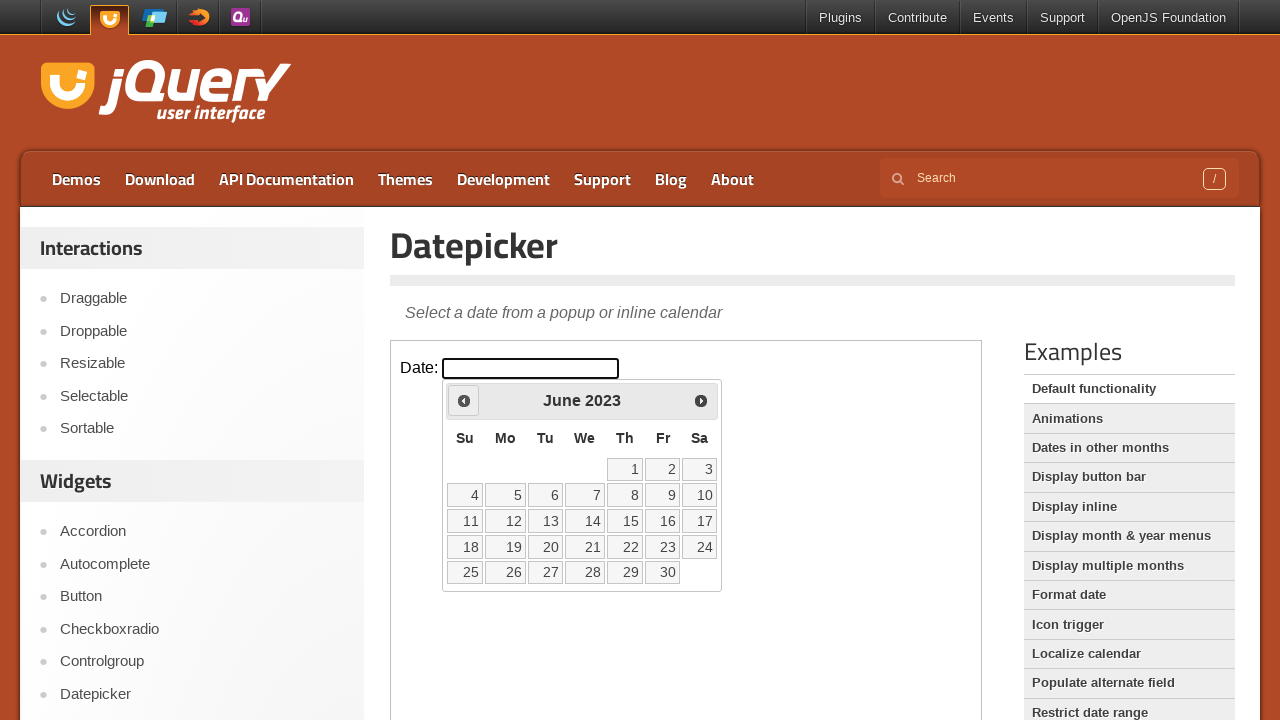

Clicked previous month button to navigate backwards at (464, 400) on iframe.demo-frame >> internal:control=enter-frame >> .ui-datepicker-prev
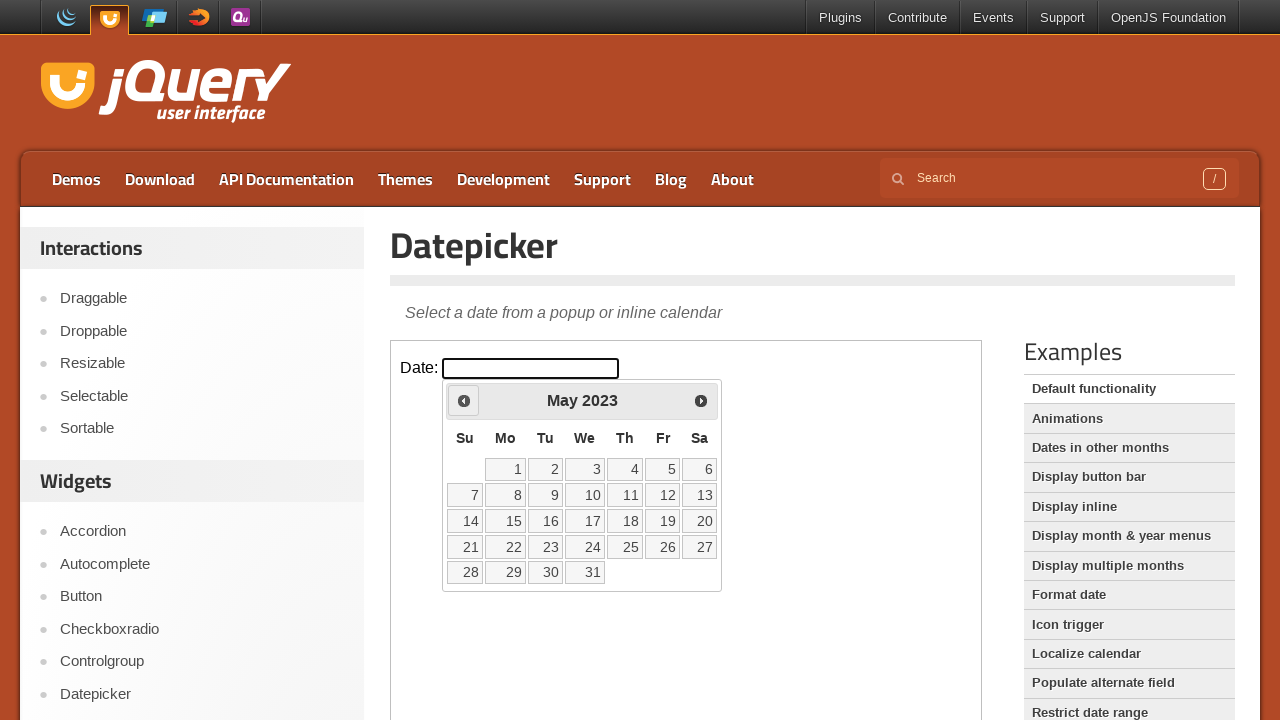

Waited 300ms for calendar animation to complete
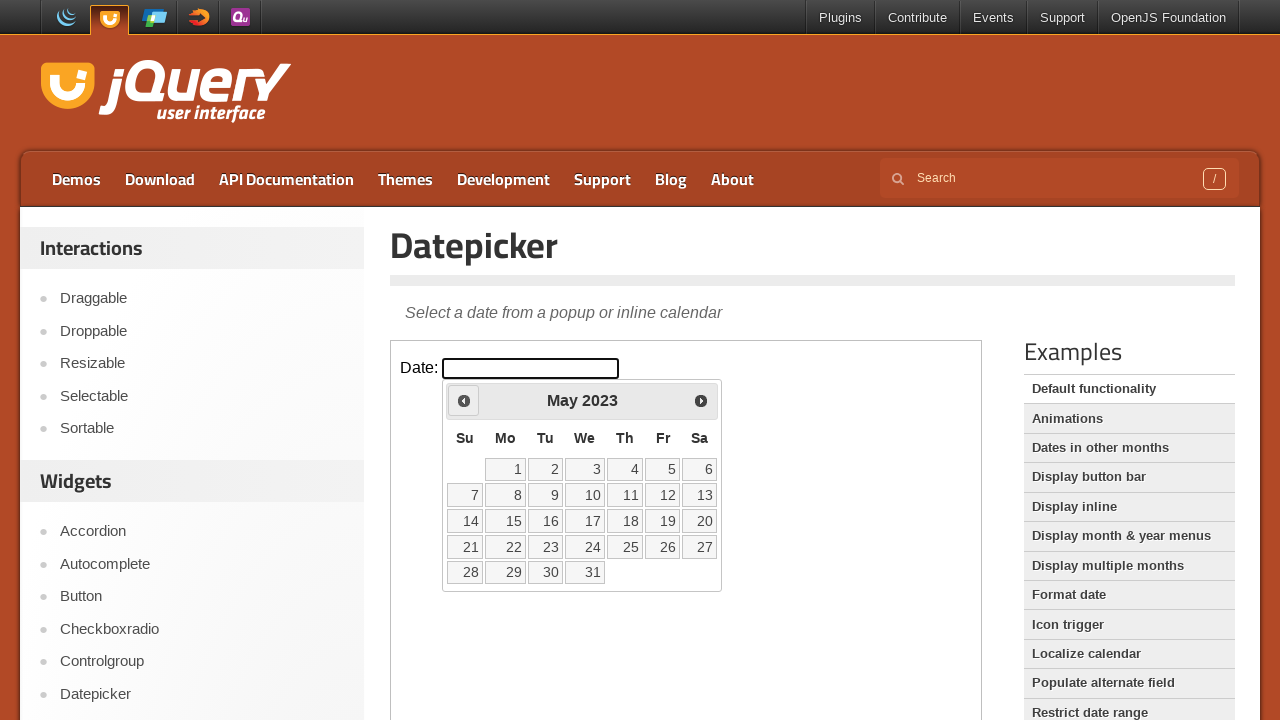

Clicked previous month button to navigate backwards at (464, 400) on iframe.demo-frame >> internal:control=enter-frame >> .ui-datepicker-prev
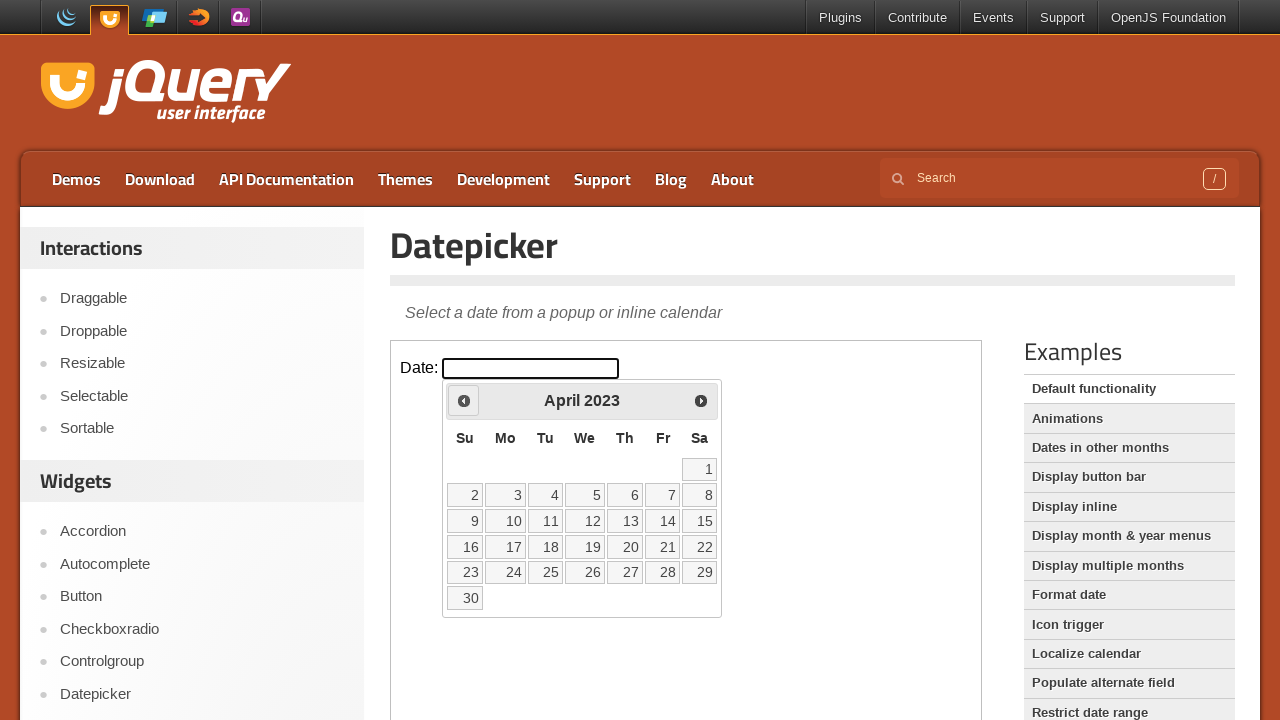

Waited 300ms for calendar animation to complete
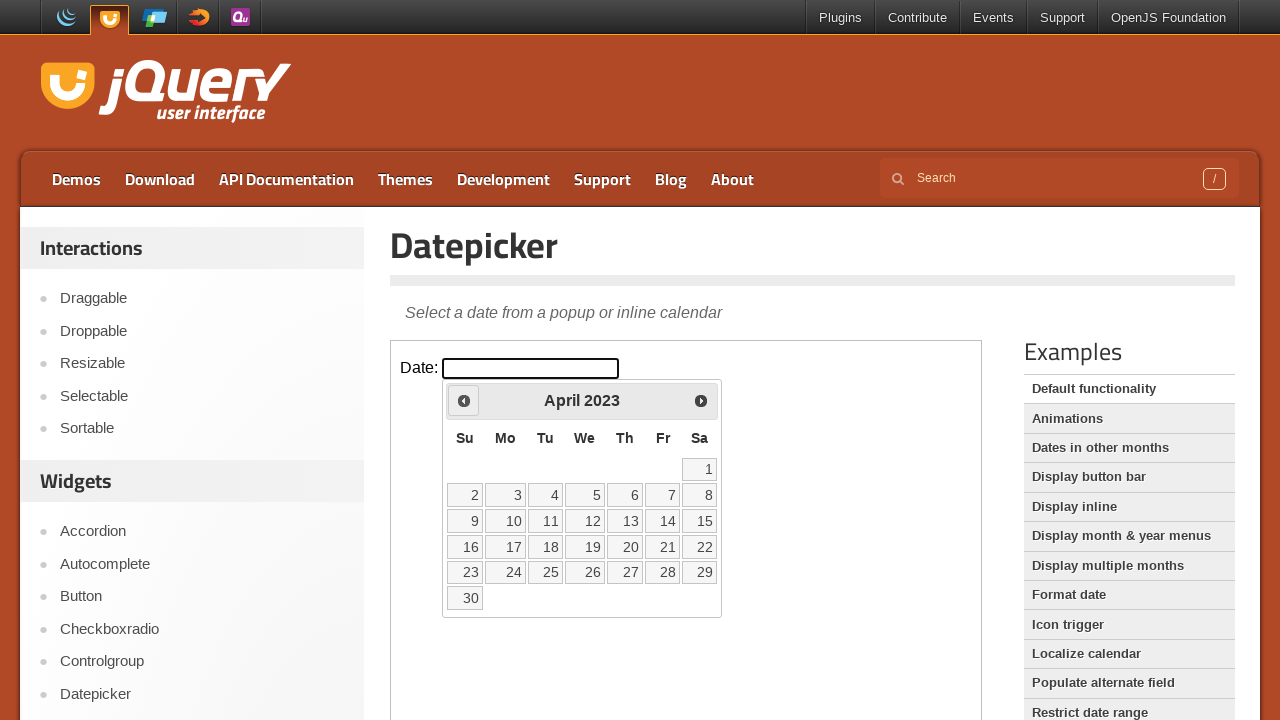

Clicked previous month button to navigate backwards at (464, 400) on iframe.demo-frame >> internal:control=enter-frame >> .ui-datepicker-prev
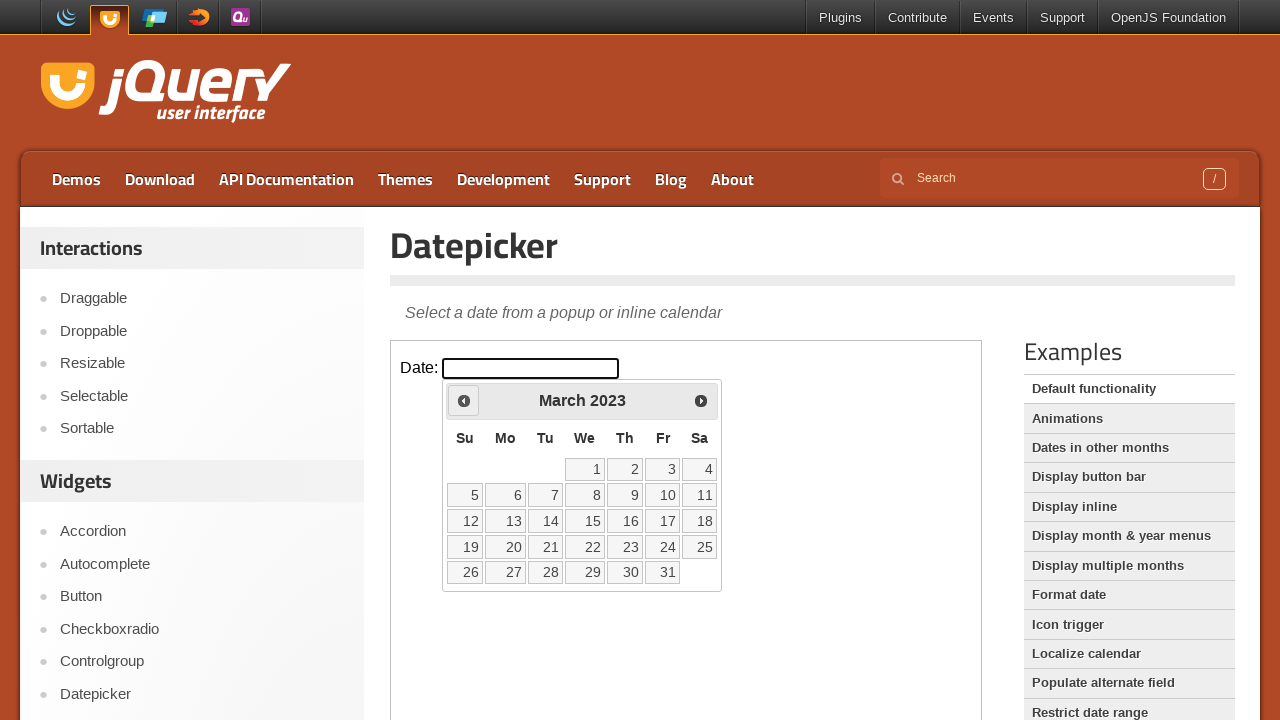

Waited 300ms for calendar animation to complete
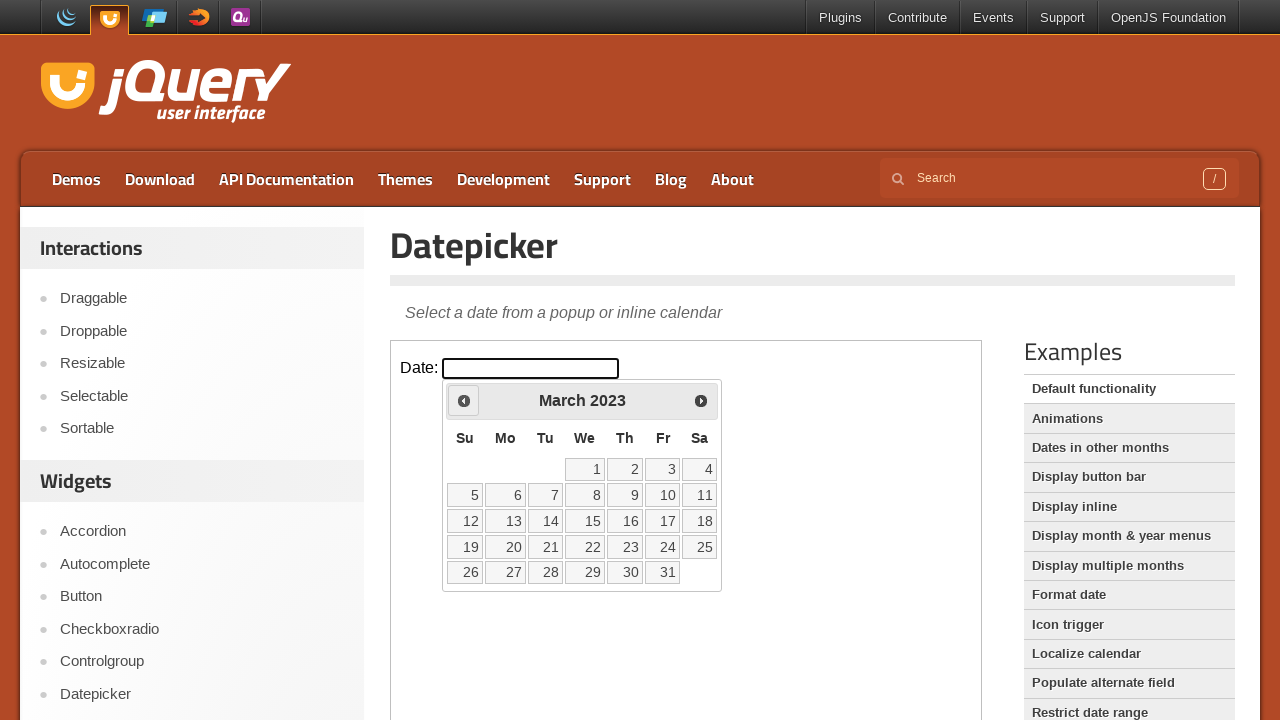

Clicked previous month button to navigate backwards at (464, 400) on iframe.demo-frame >> internal:control=enter-frame >> .ui-datepicker-prev
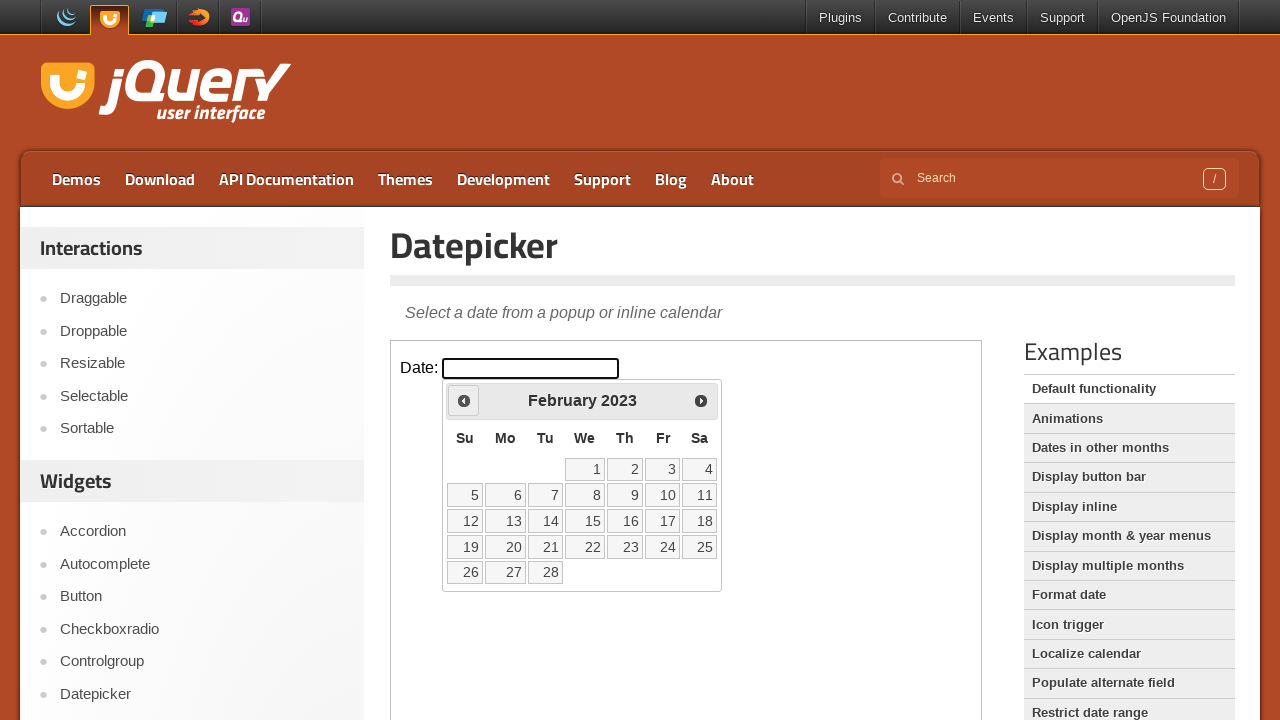

Waited 300ms for calendar animation to complete
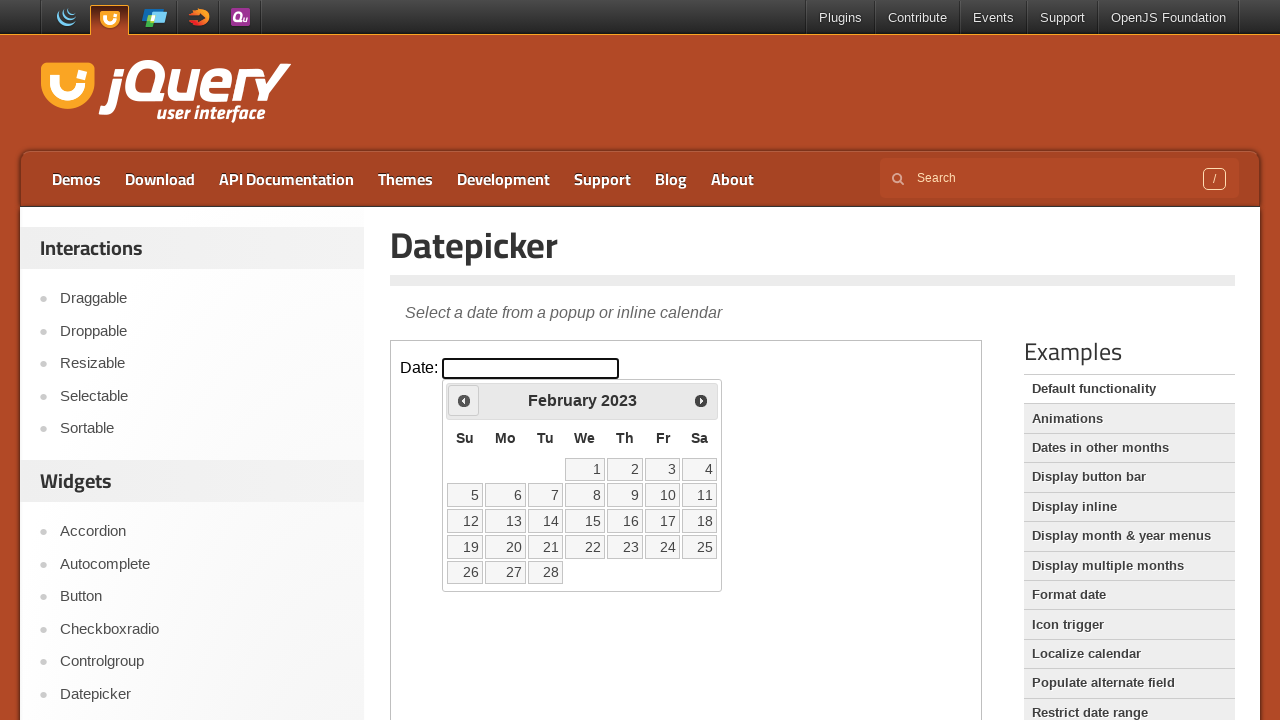

Clicked previous month button to navigate backwards at (464, 400) on iframe.demo-frame >> internal:control=enter-frame >> .ui-datepicker-prev
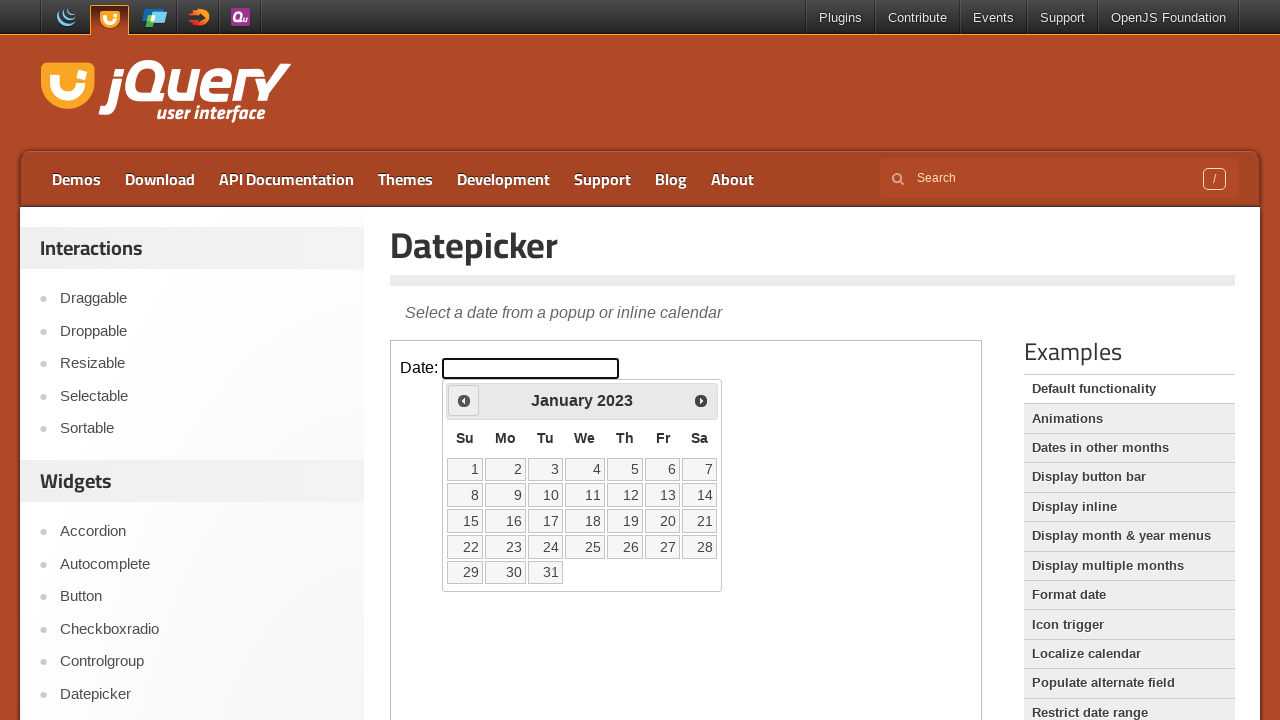

Waited 300ms for calendar animation to complete
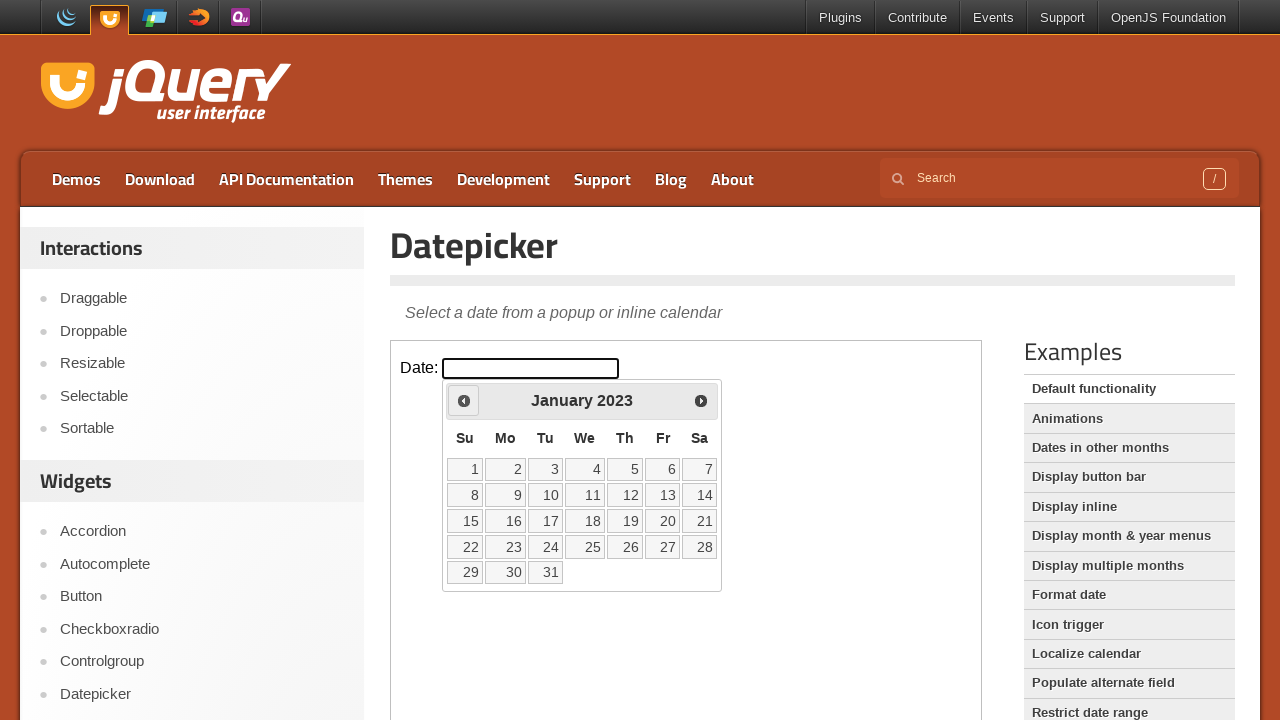

Clicked previous month button to navigate backwards at (464, 400) on iframe.demo-frame >> internal:control=enter-frame >> .ui-datepicker-prev
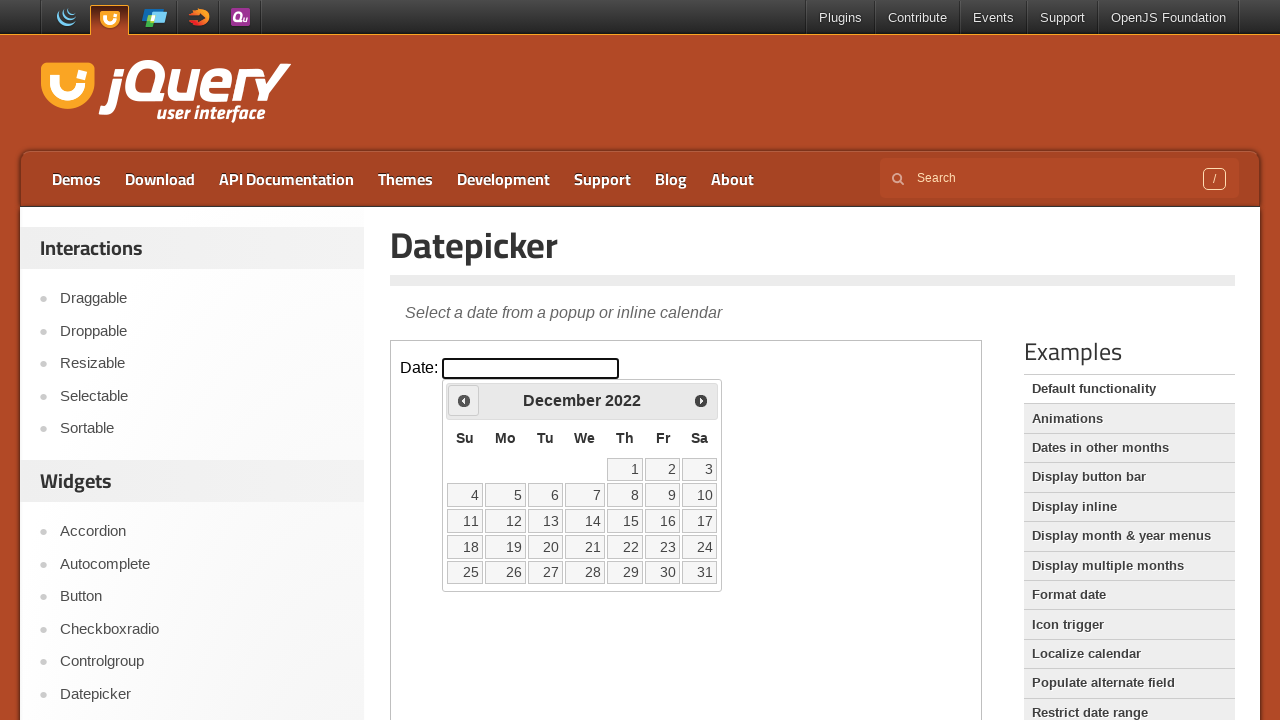

Waited 300ms for calendar animation to complete
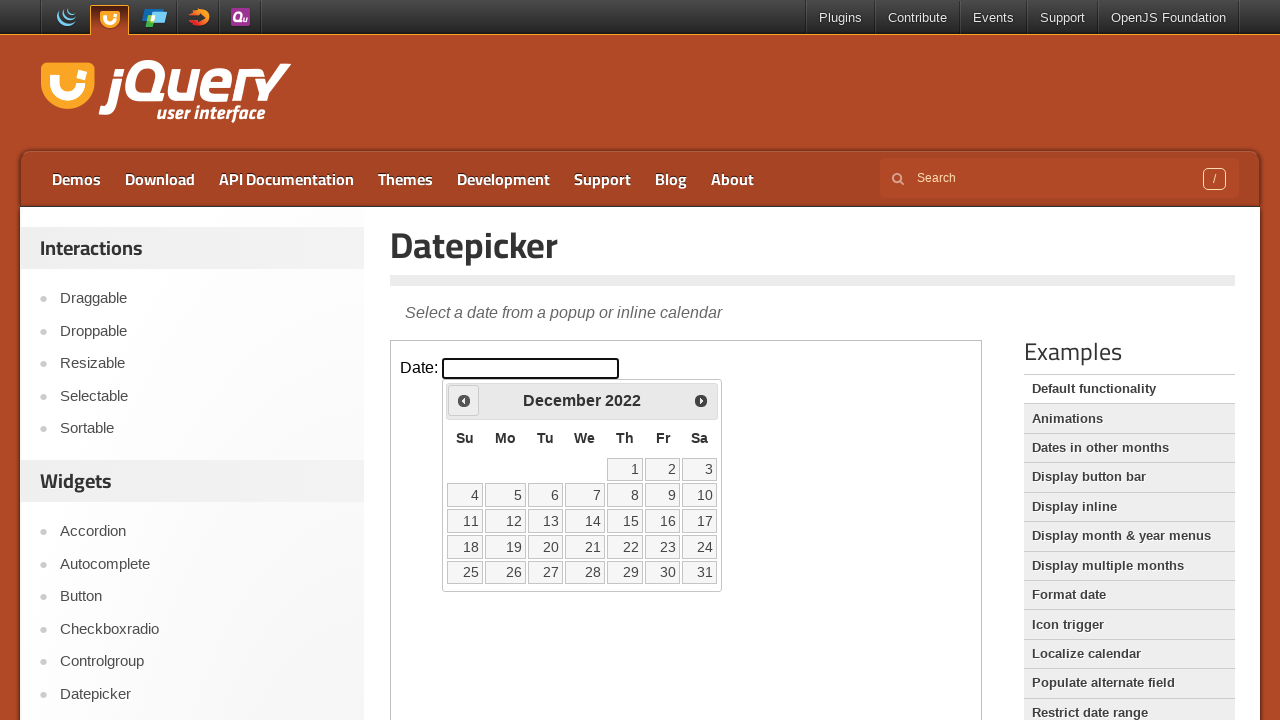

Clicked previous month button to navigate backwards at (464, 400) on iframe.demo-frame >> internal:control=enter-frame >> .ui-datepicker-prev
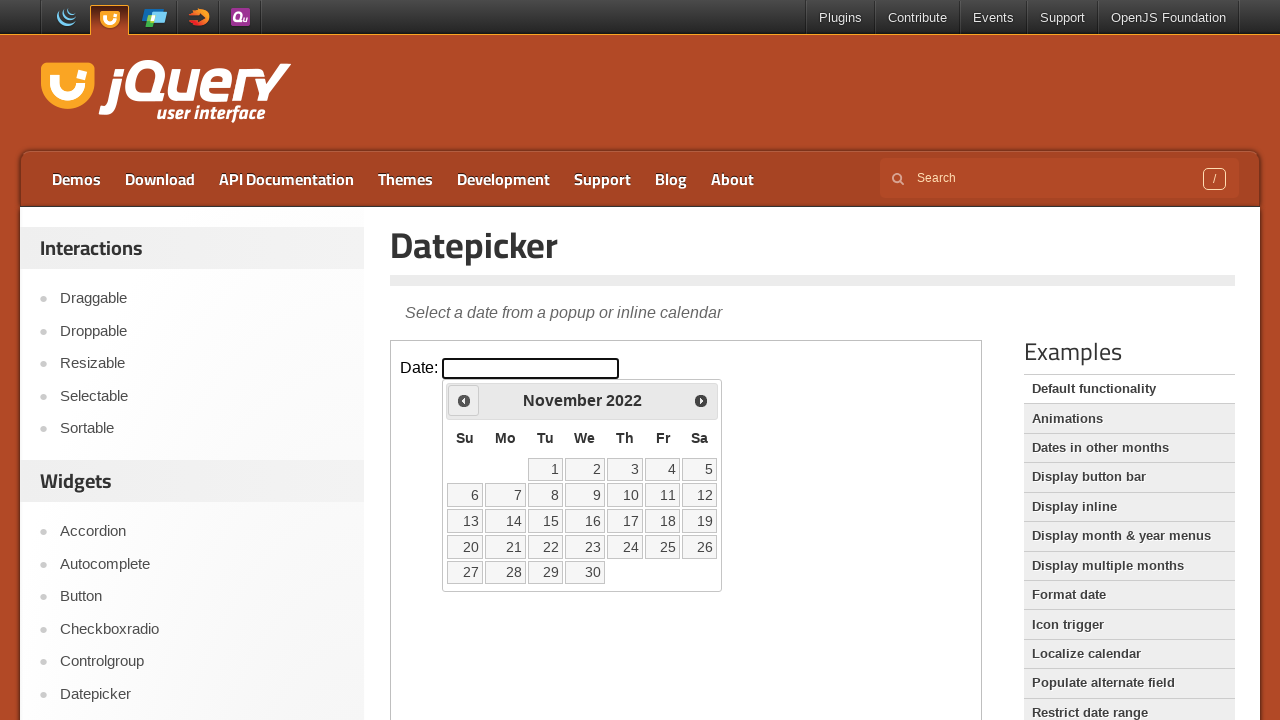

Waited 300ms for calendar animation to complete
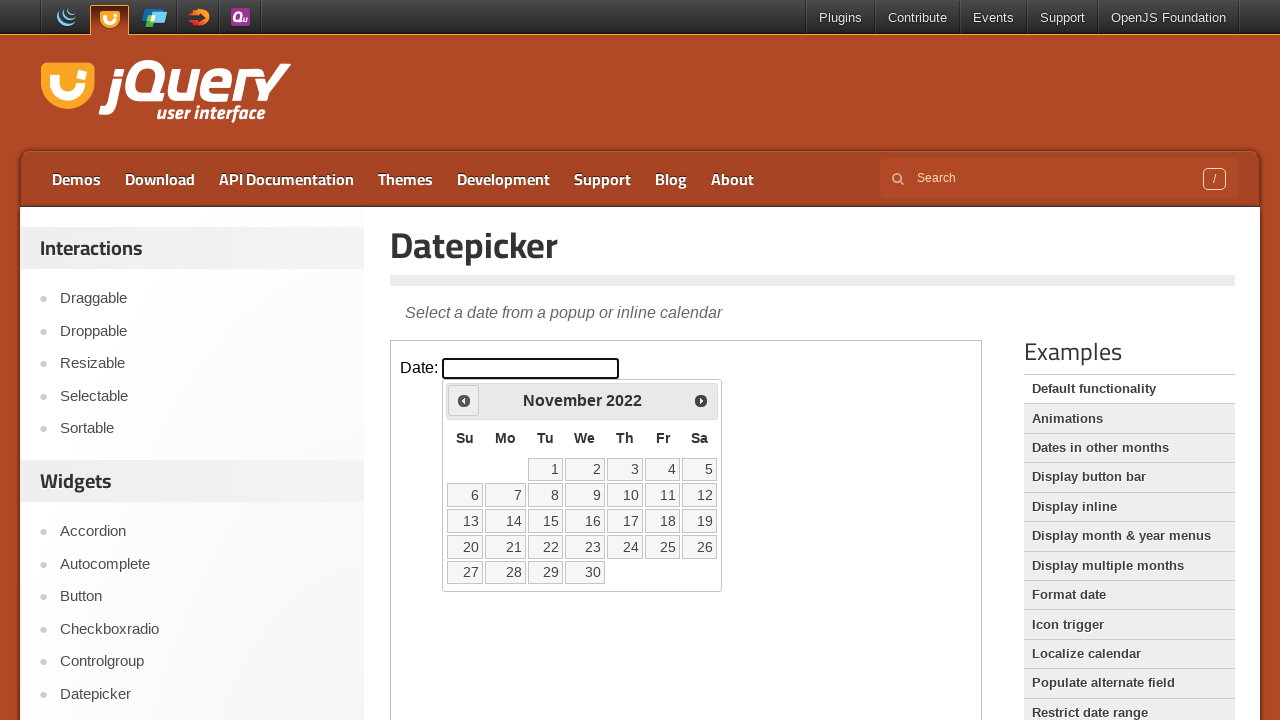

Clicked previous month button to navigate backwards at (464, 400) on iframe.demo-frame >> internal:control=enter-frame >> .ui-datepicker-prev
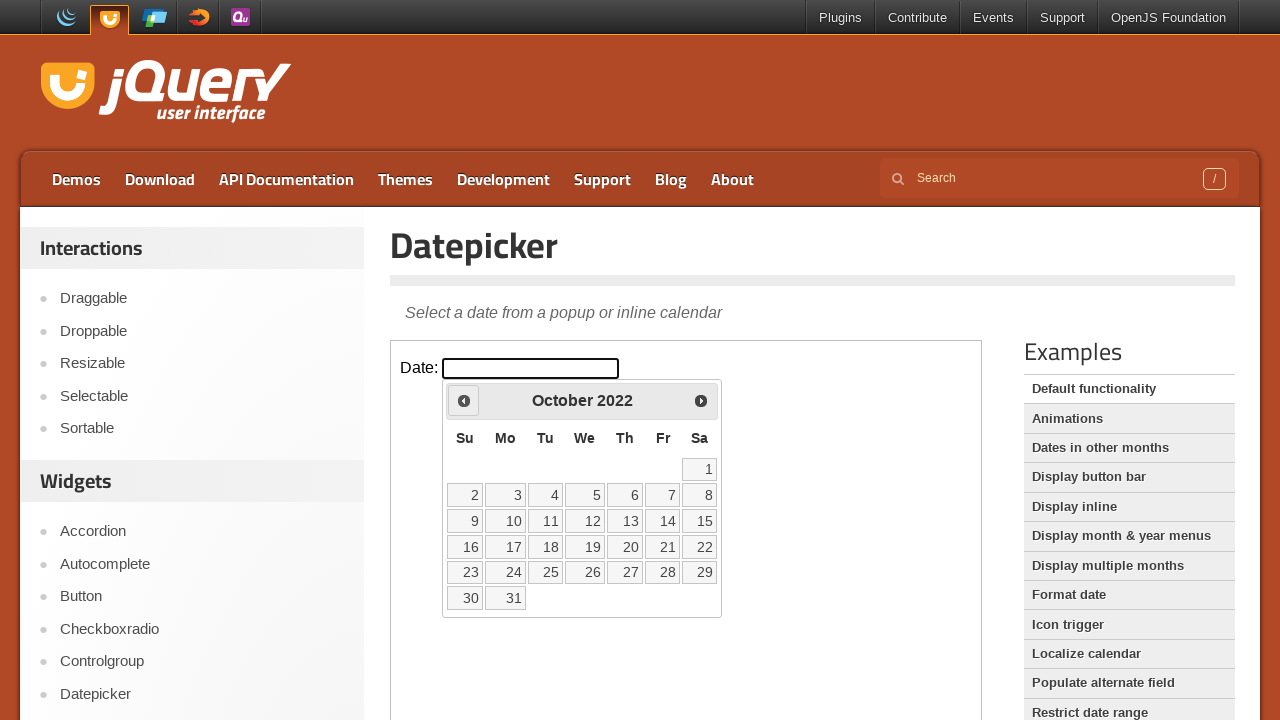

Waited 300ms for calendar animation to complete
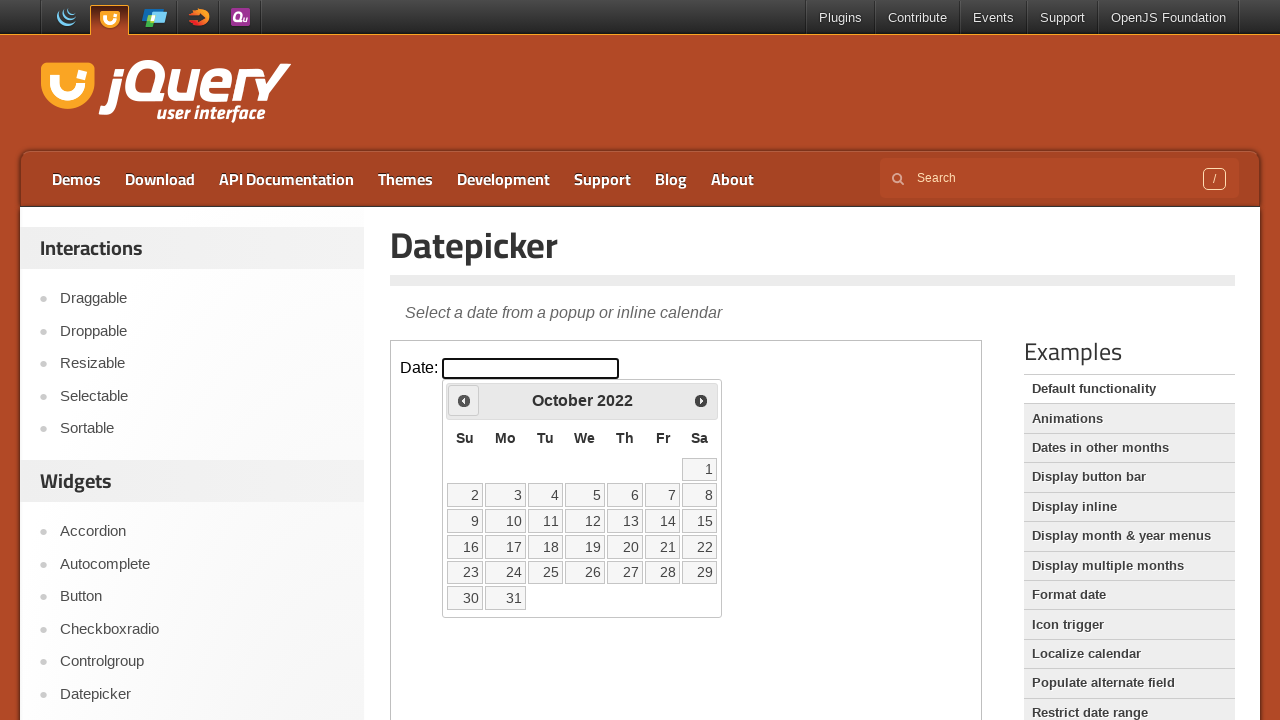

Clicked previous month button to navigate backwards at (464, 400) on iframe.demo-frame >> internal:control=enter-frame >> .ui-datepicker-prev
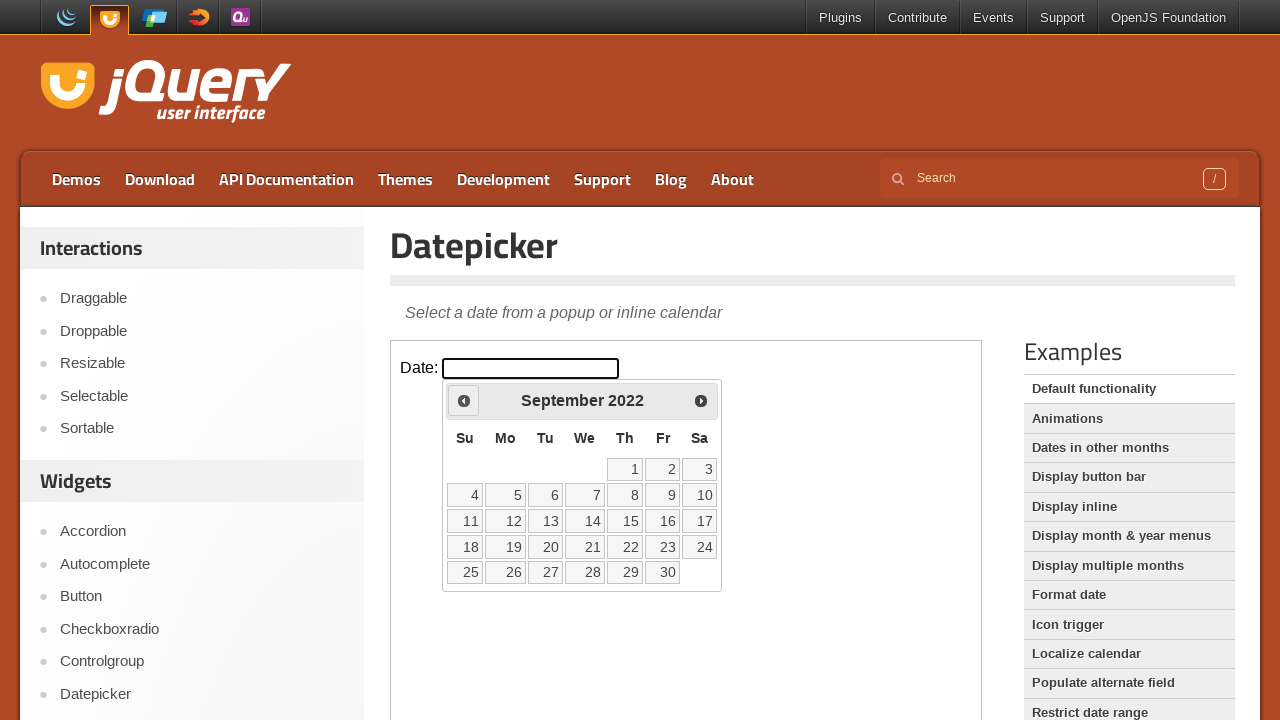

Waited 300ms for calendar animation to complete
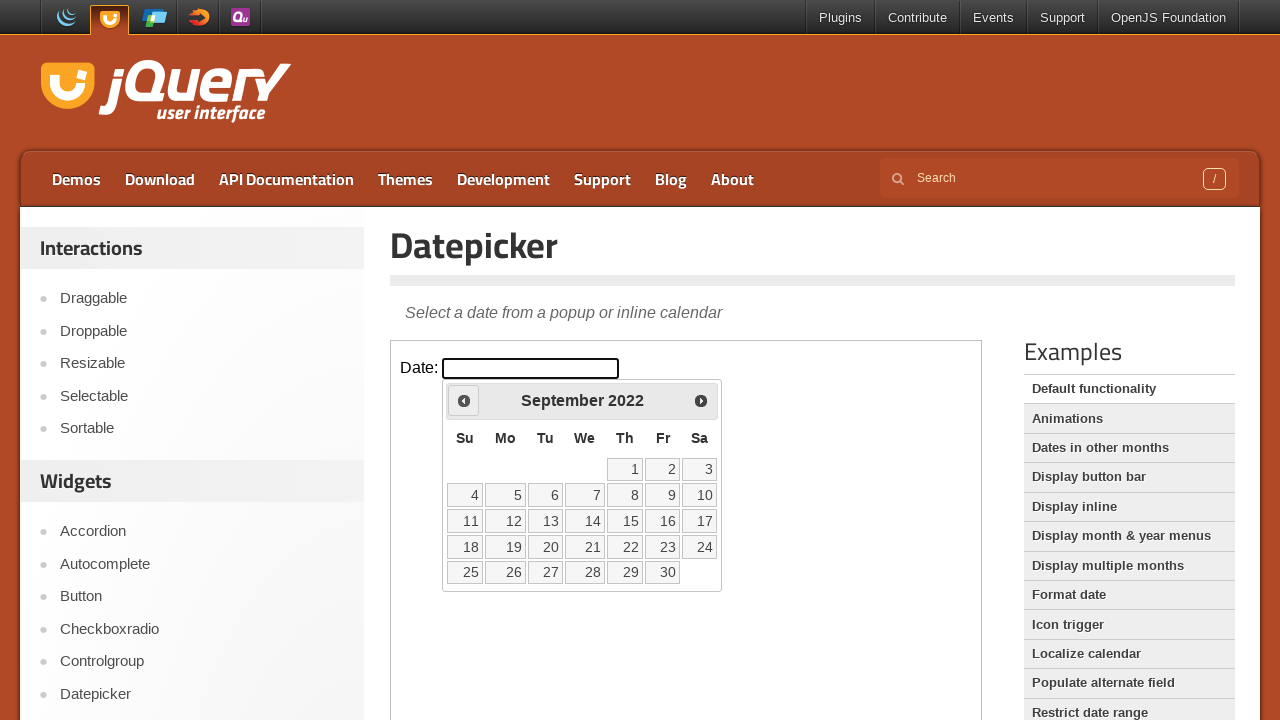

Clicked previous month button to navigate backwards at (464, 400) on iframe.demo-frame >> internal:control=enter-frame >> .ui-datepicker-prev
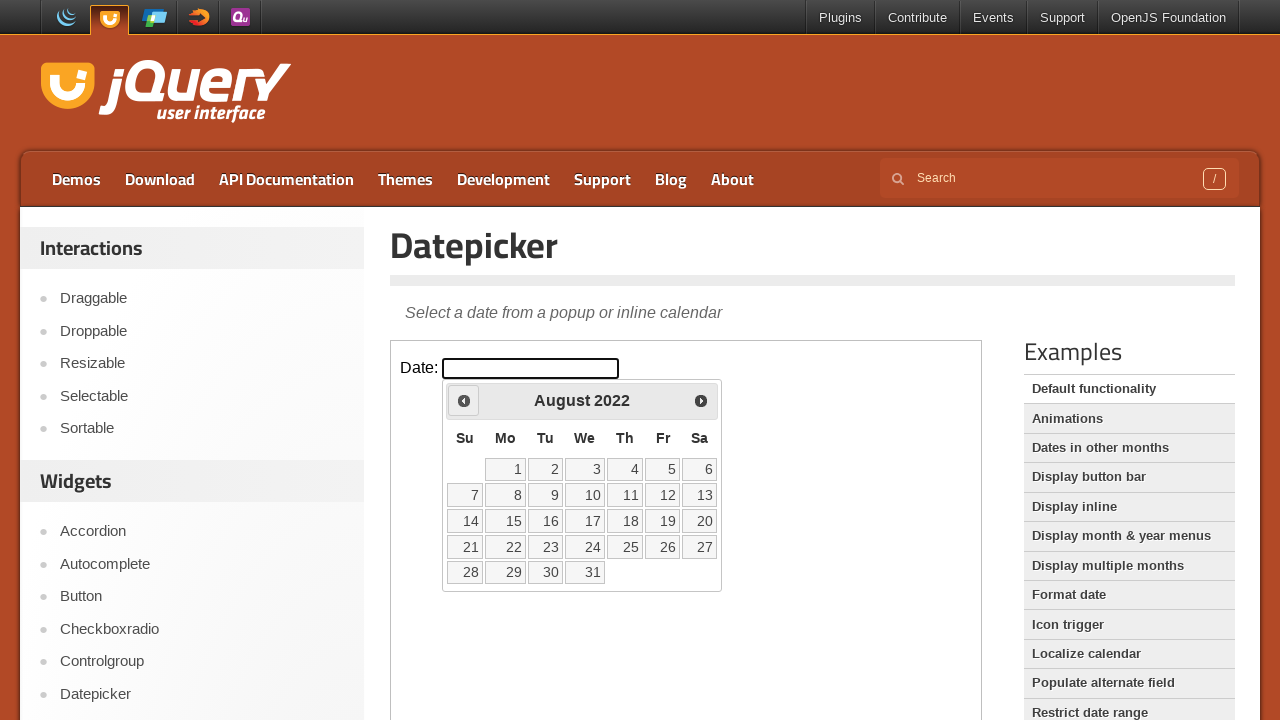

Waited 300ms for calendar animation to complete
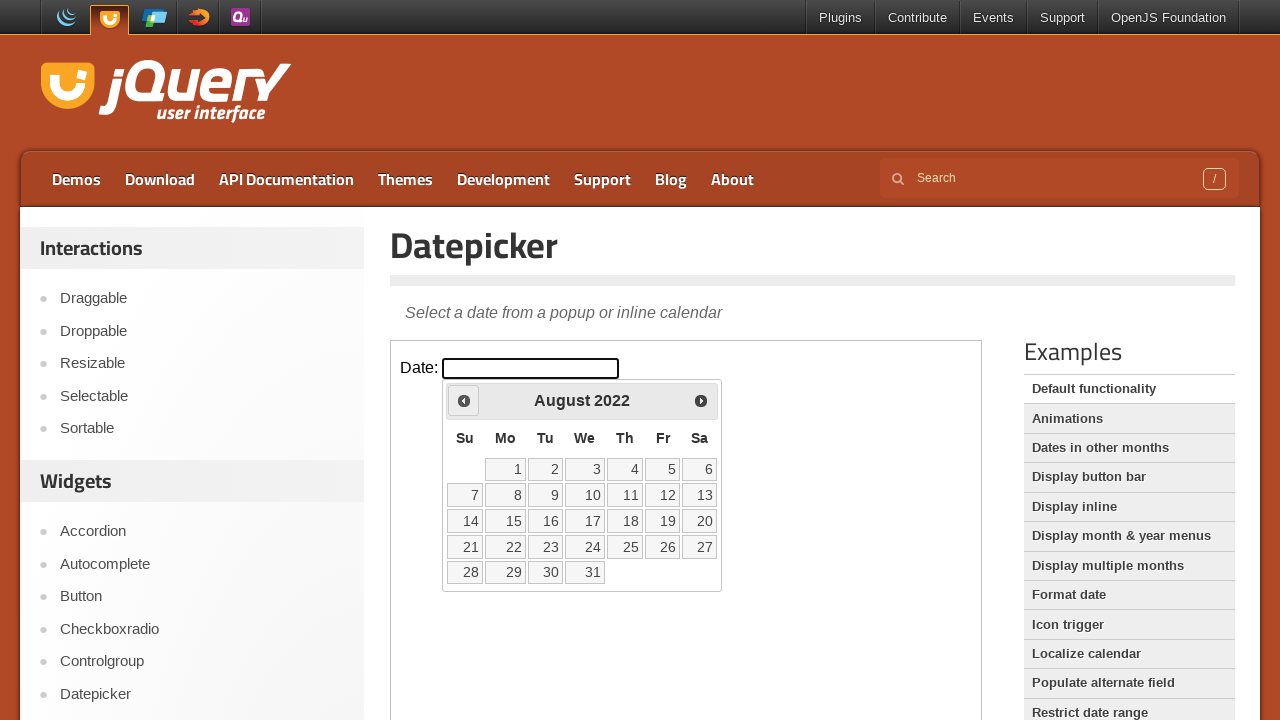

Clicked previous month button to navigate backwards at (464, 400) on iframe.demo-frame >> internal:control=enter-frame >> .ui-datepicker-prev
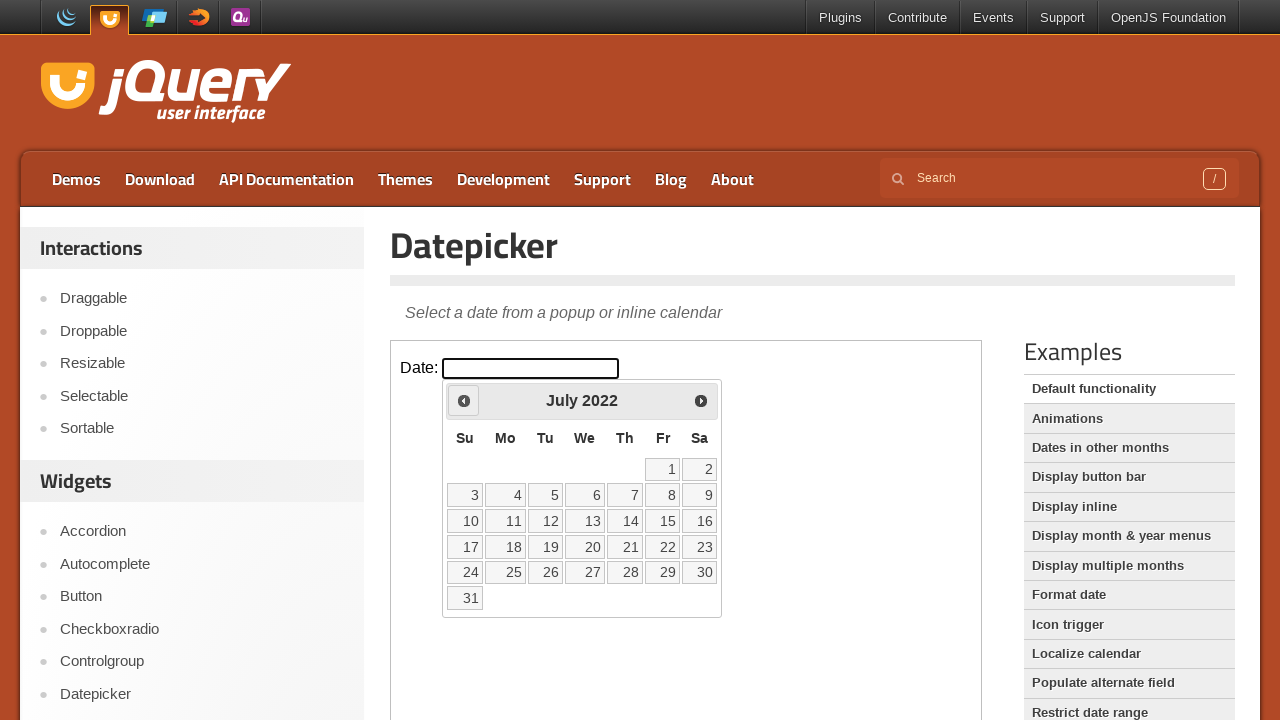

Waited 300ms for calendar animation to complete
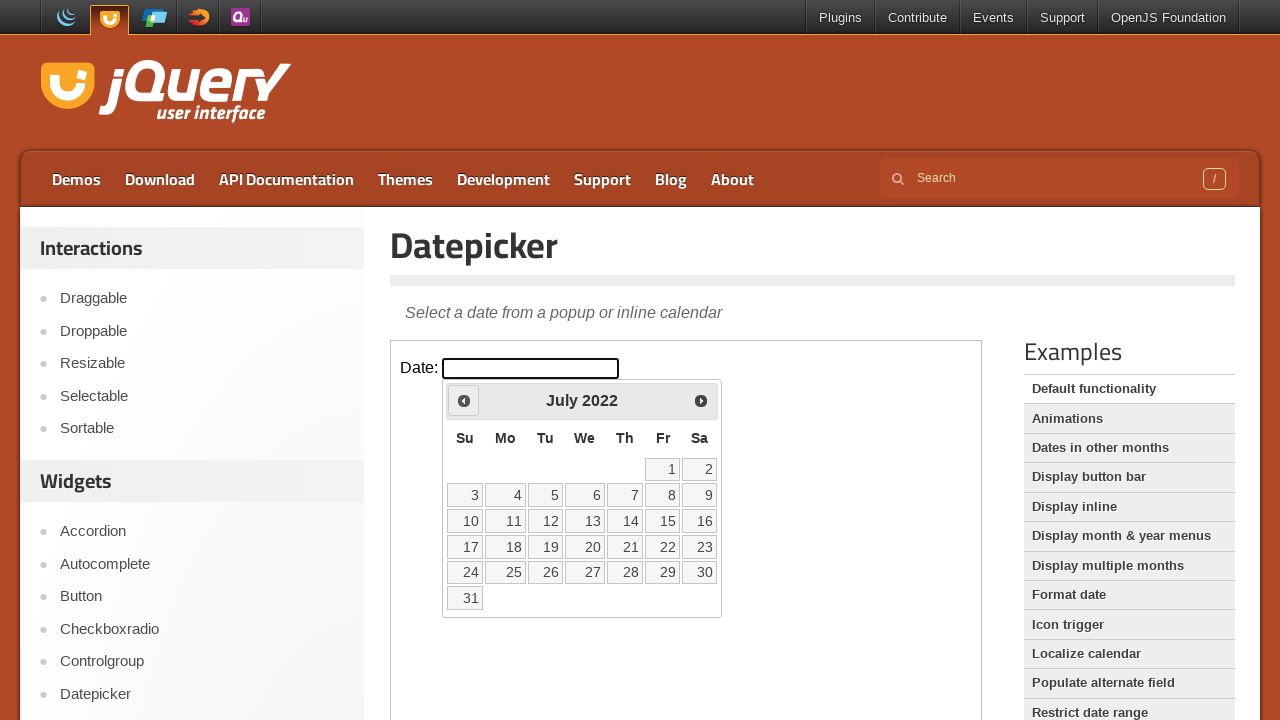

Clicked previous month button to navigate backwards at (464, 400) on iframe.demo-frame >> internal:control=enter-frame >> .ui-datepicker-prev
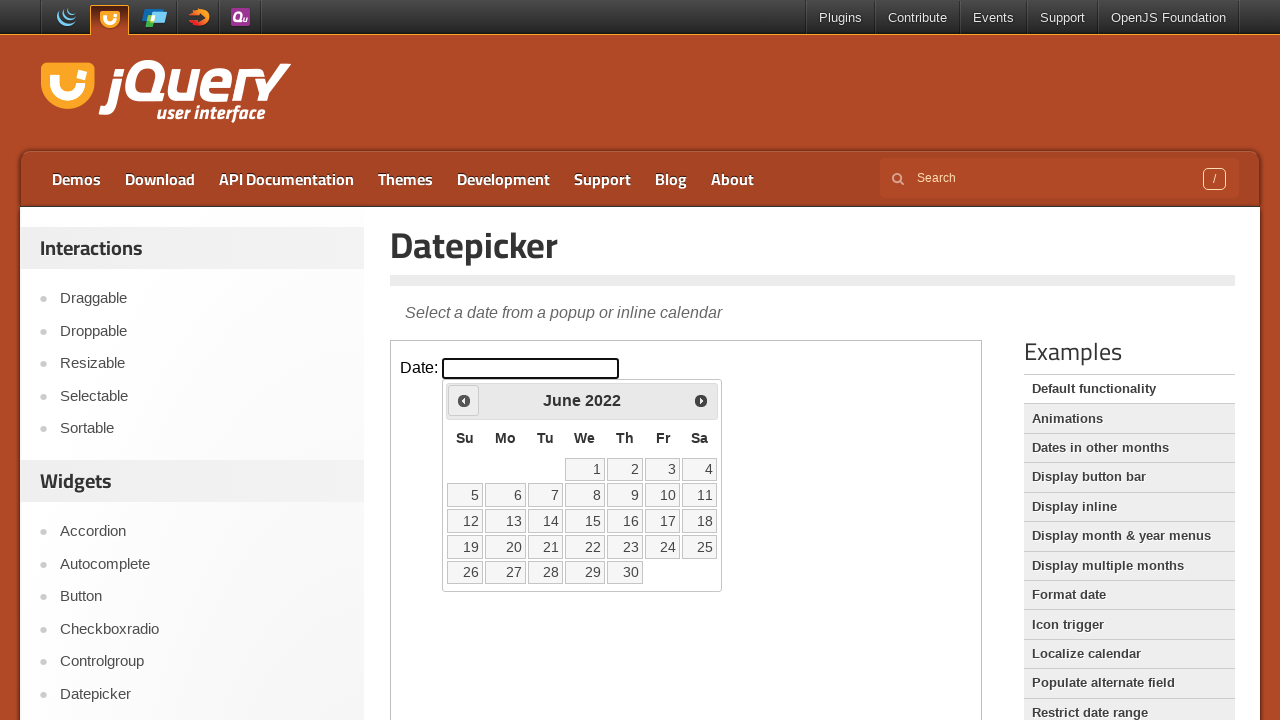

Waited 300ms for calendar animation to complete
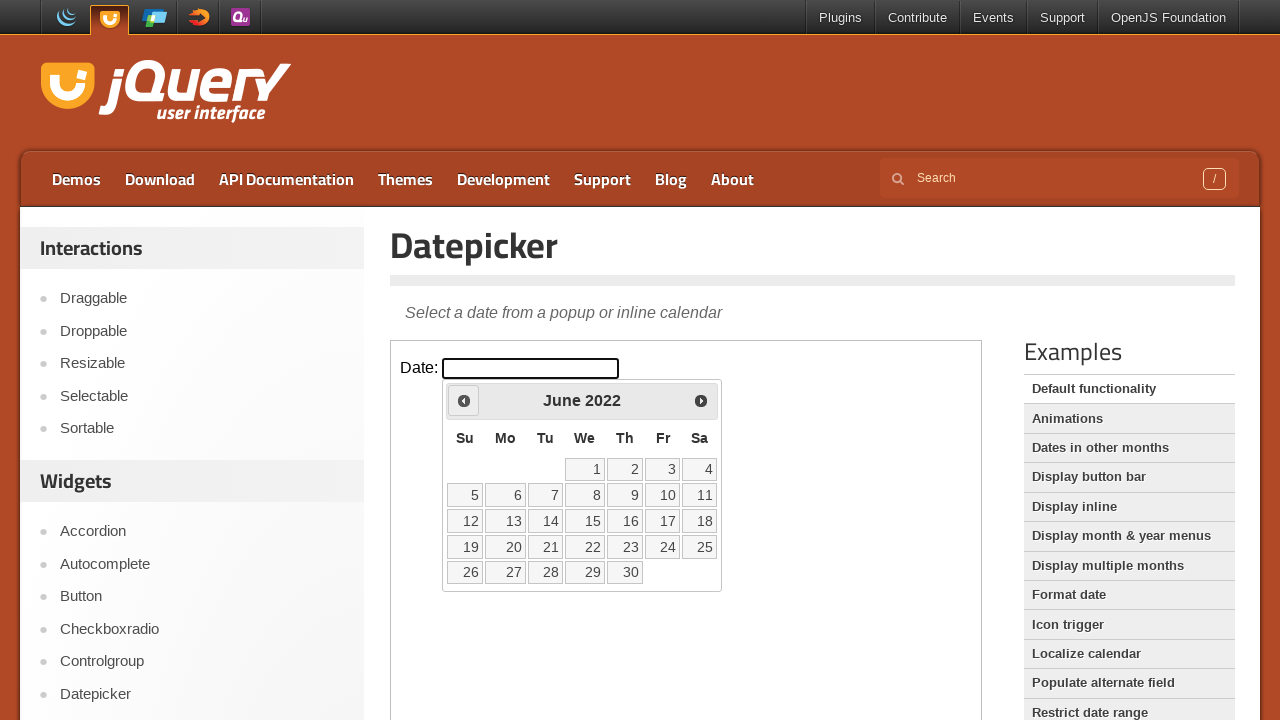

Clicked previous month button to navigate backwards at (464, 400) on iframe.demo-frame >> internal:control=enter-frame >> .ui-datepicker-prev
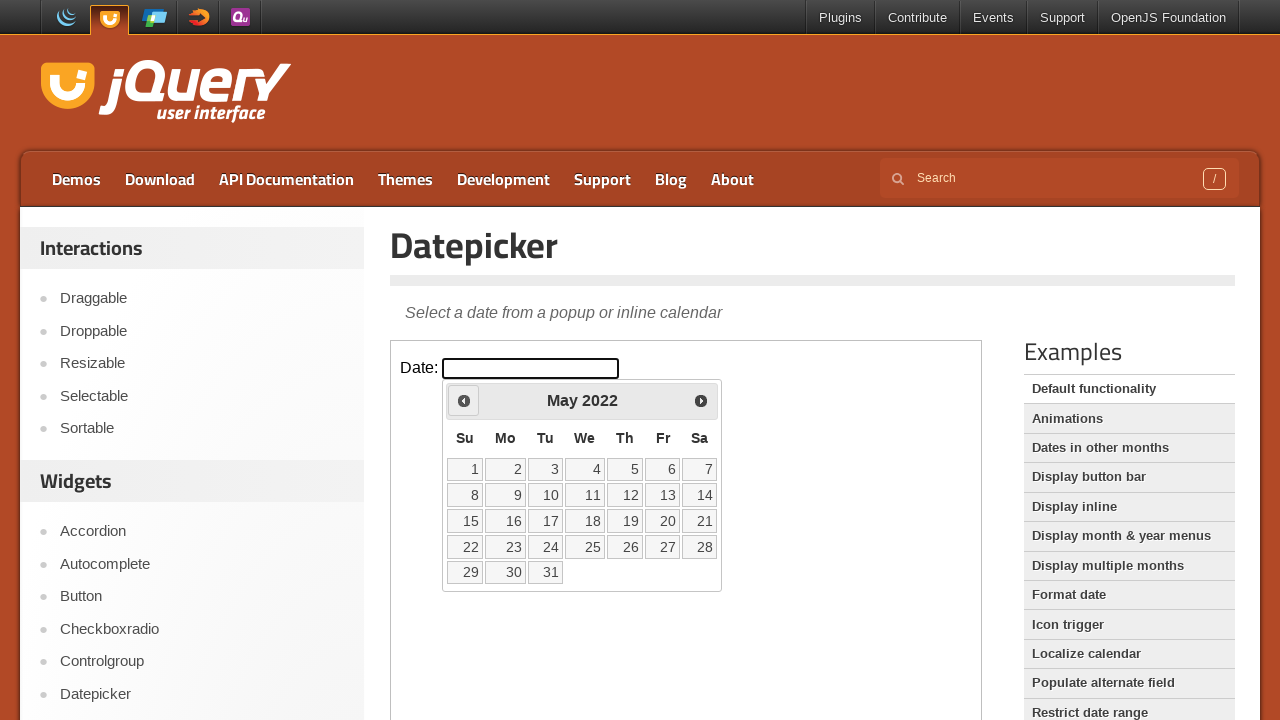

Waited 300ms for calendar animation to complete
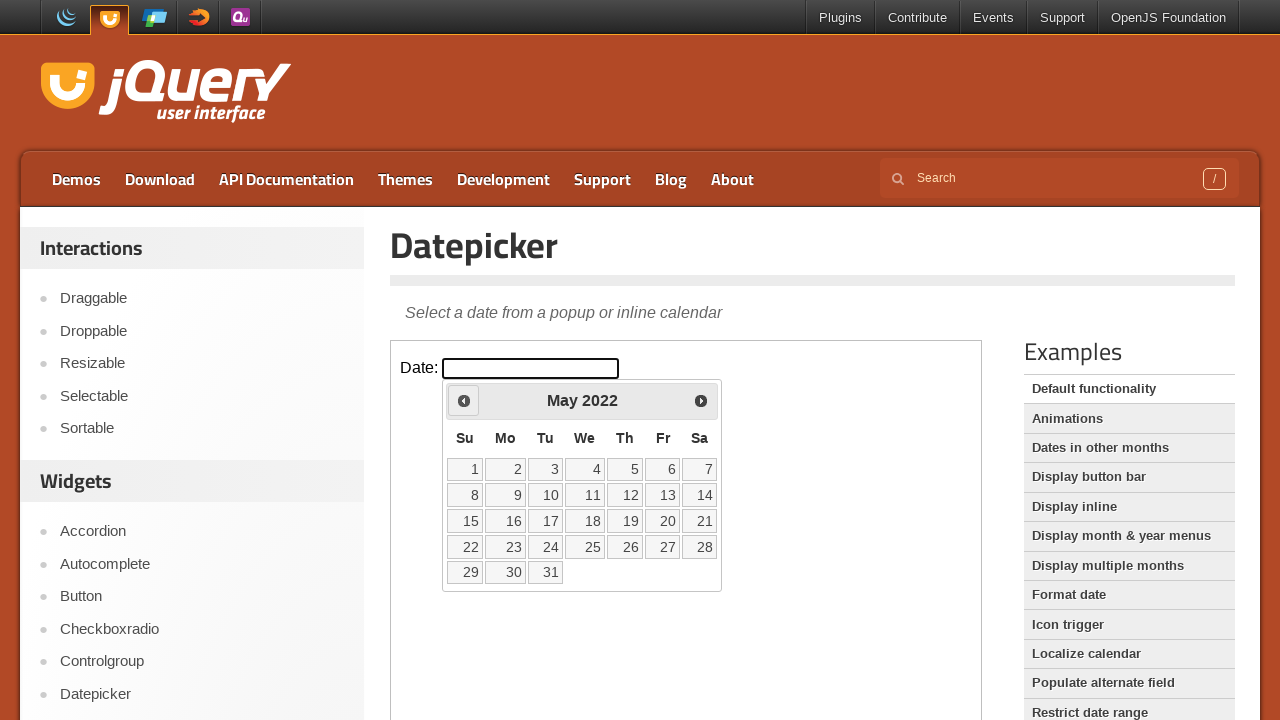

Clicked previous month button to navigate backwards at (464, 400) on iframe.demo-frame >> internal:control=enter-frame >> .ui-datepicker-prev
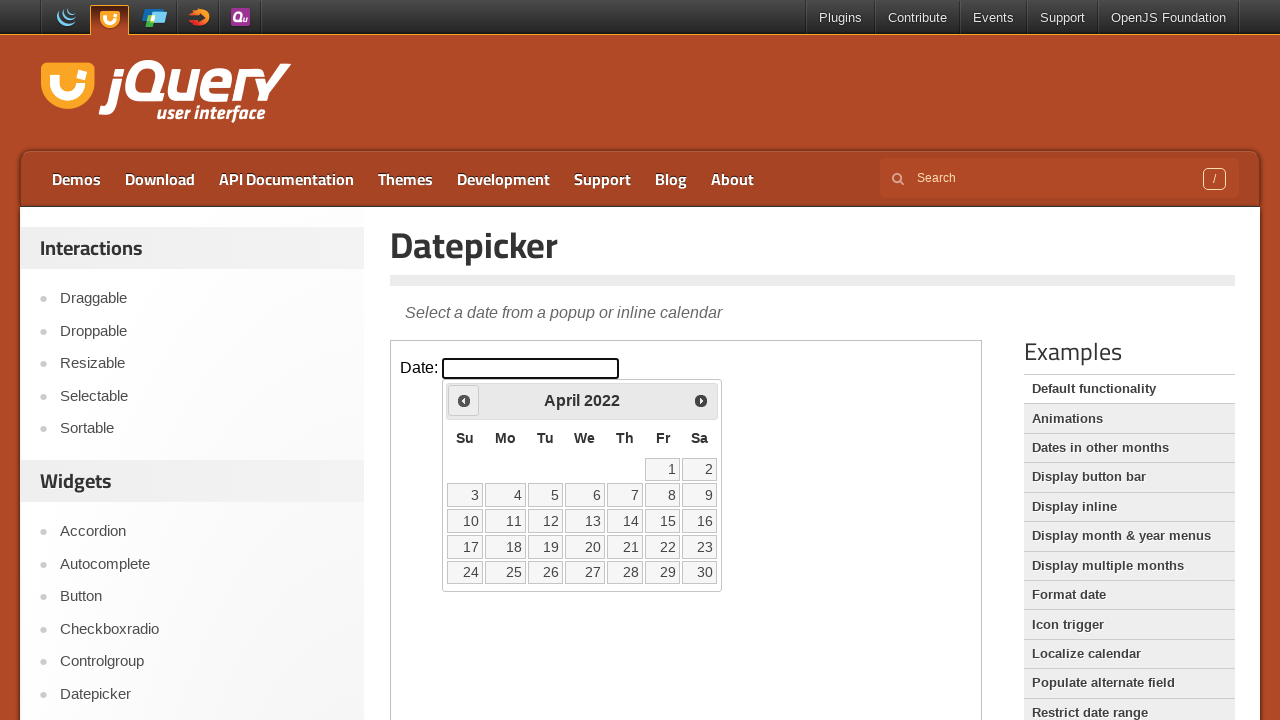

Waited 300ms for calendar animation to complete
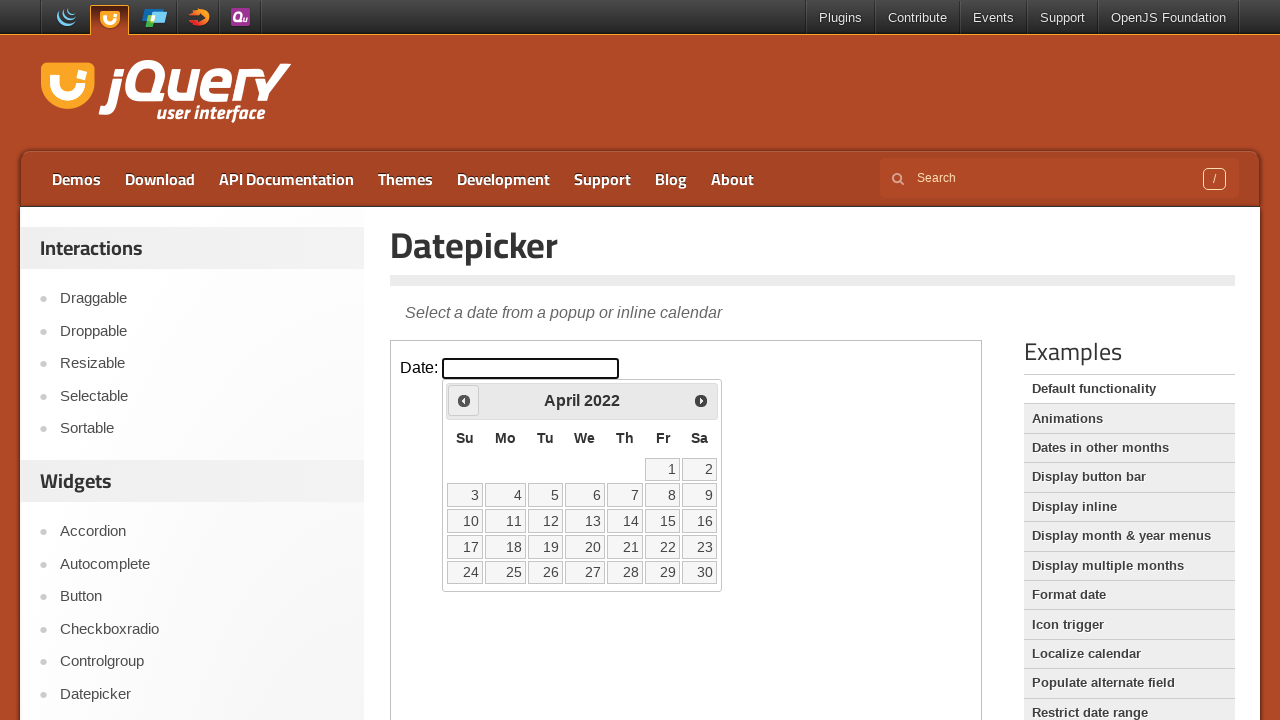

Clicked previous month button to navigate backwards at (464, 400) on iframe.demo-frame >> internal:control=enter-frame >> .ui-datepicker-prev
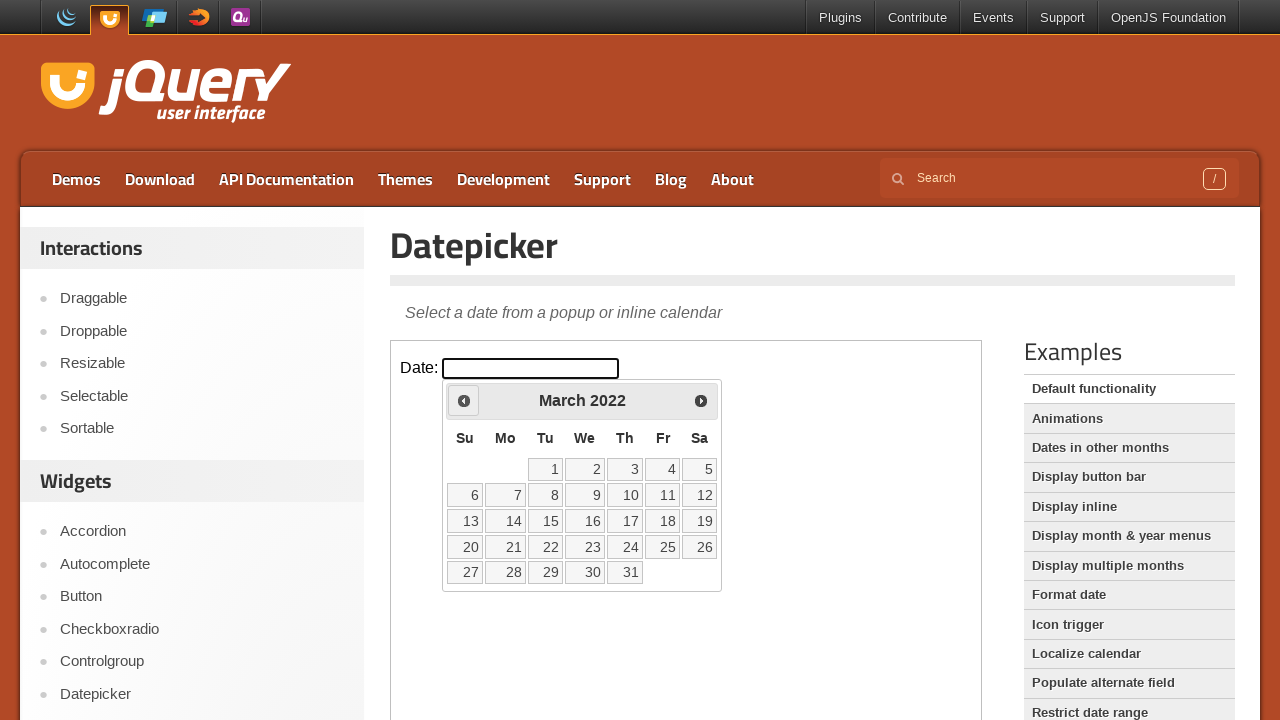

Waited 300ms for calendar animation to complete
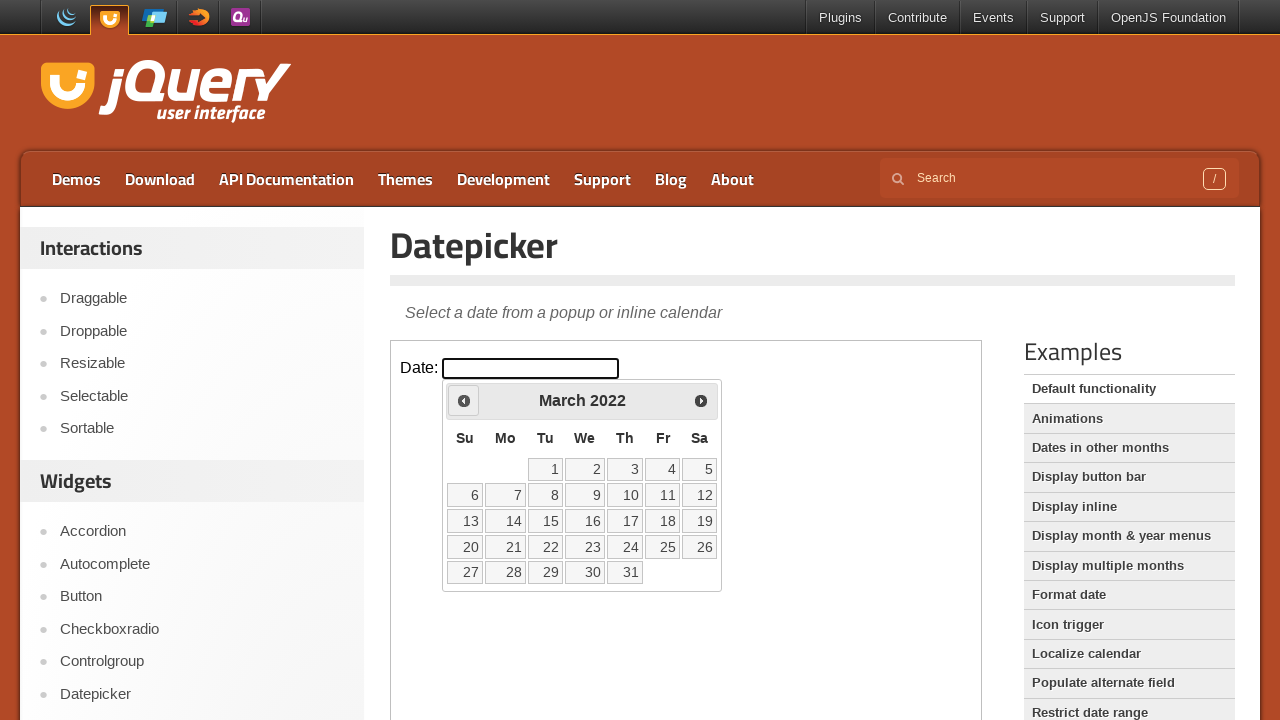

Clicked previous month button to navigate backwards at (464, 400) on iframe.demo-frame >> internal:control=enter-frame >> .ui-datepicker-prev
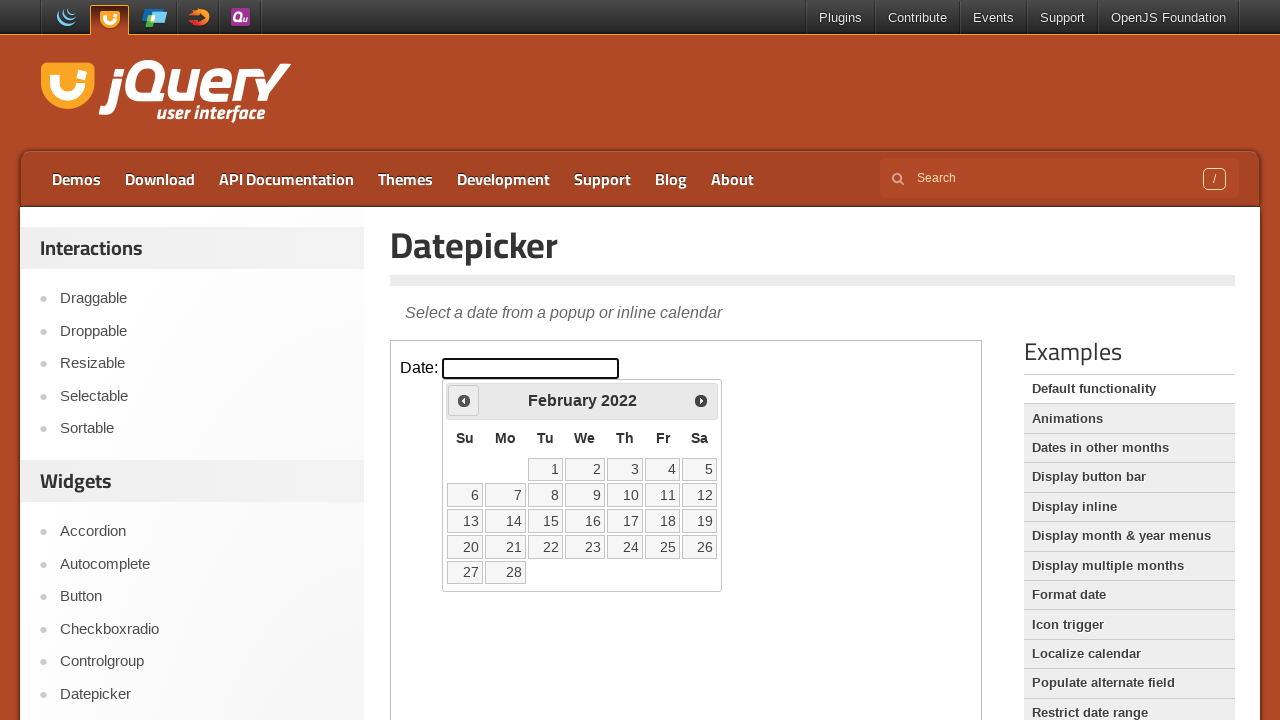

Waited 300ms for calendar animation to complete
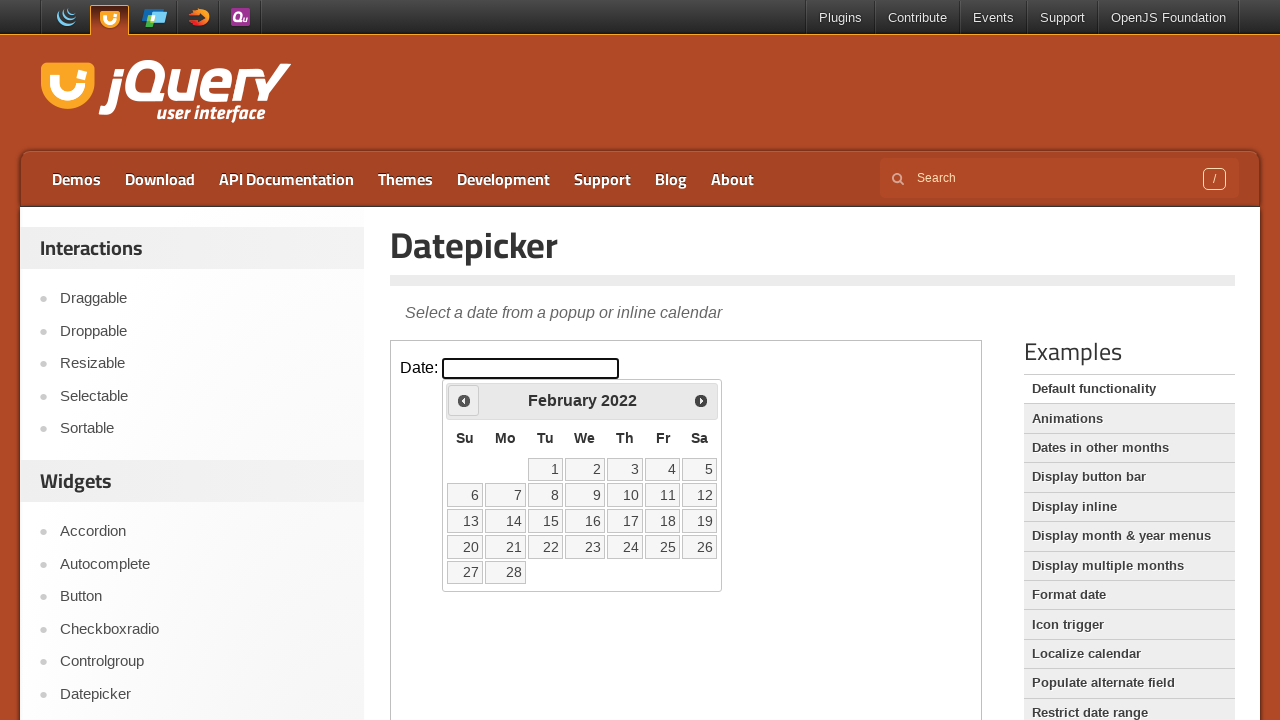

Clicked previous month button to navigate backwards at (464, 400) on iframe.demo-frame >> internal:control=enter-frame >> .ui-datepicker-prev
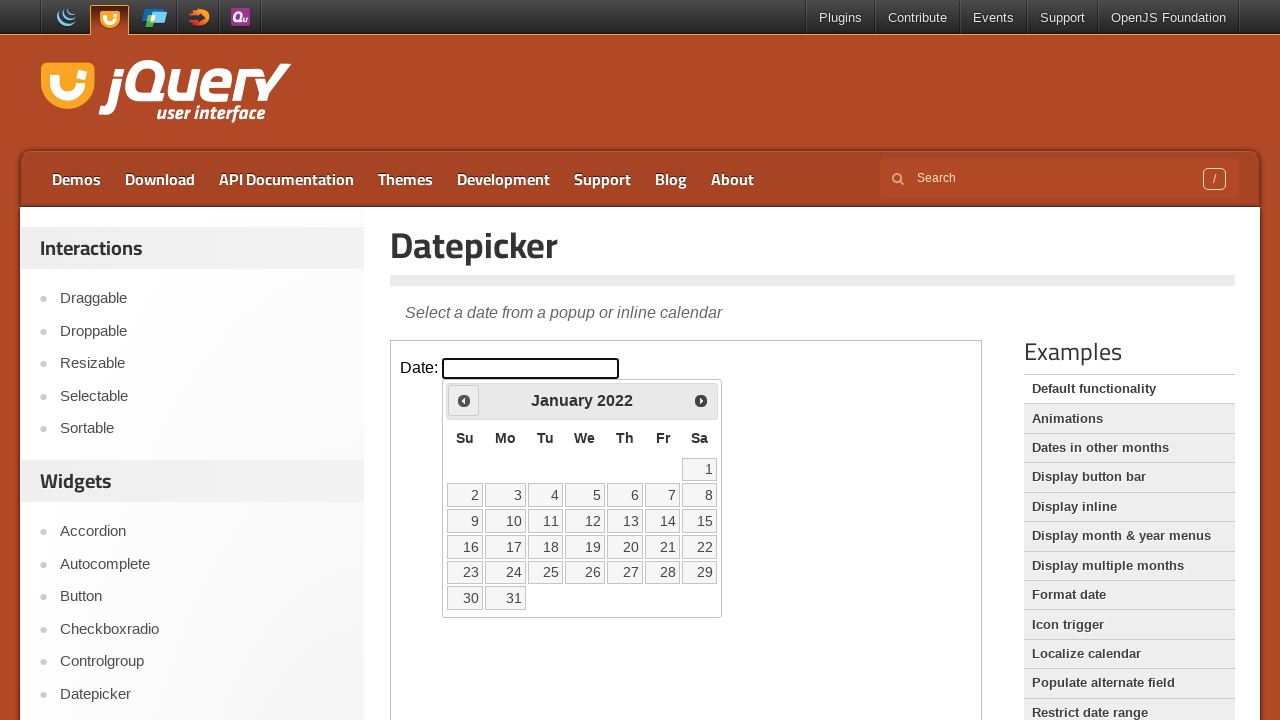

Waited 300ms for calendar animation to complete
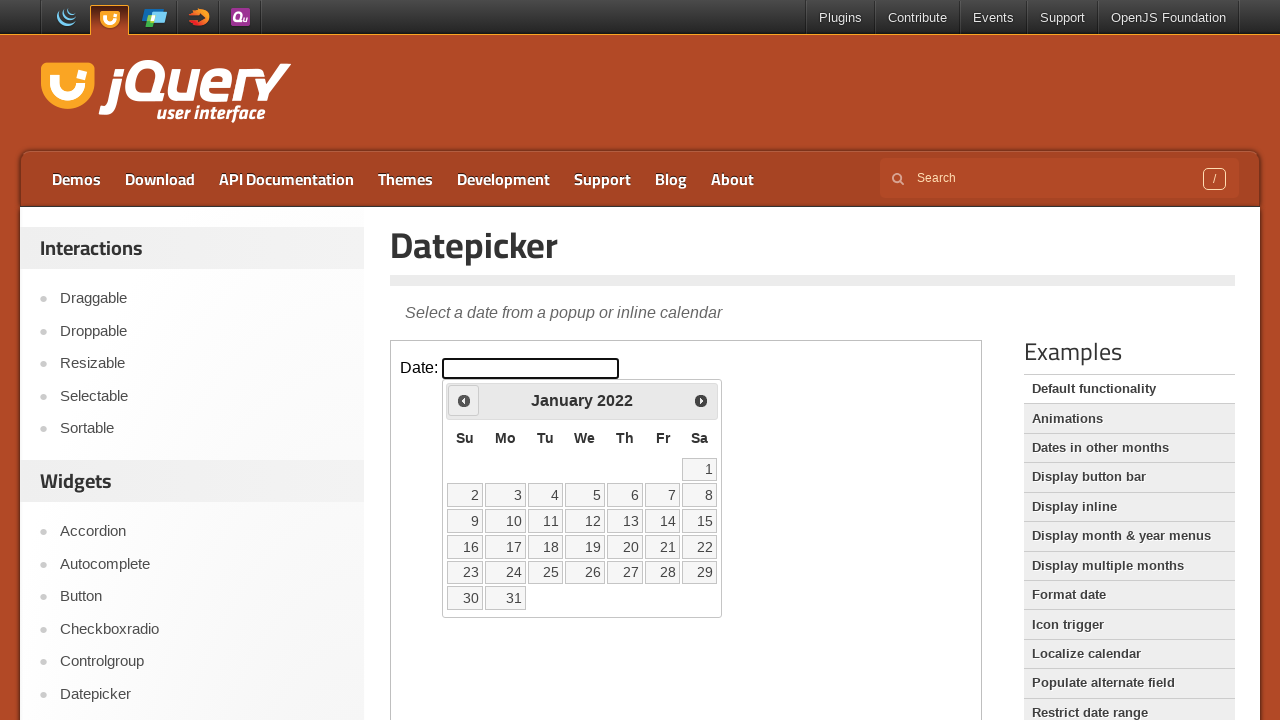

Clicked previous month button to navigate backwards at (464, 400) on iframe.demo-frame >> internal:control=enter-frame >> .ui-datepicker-prev
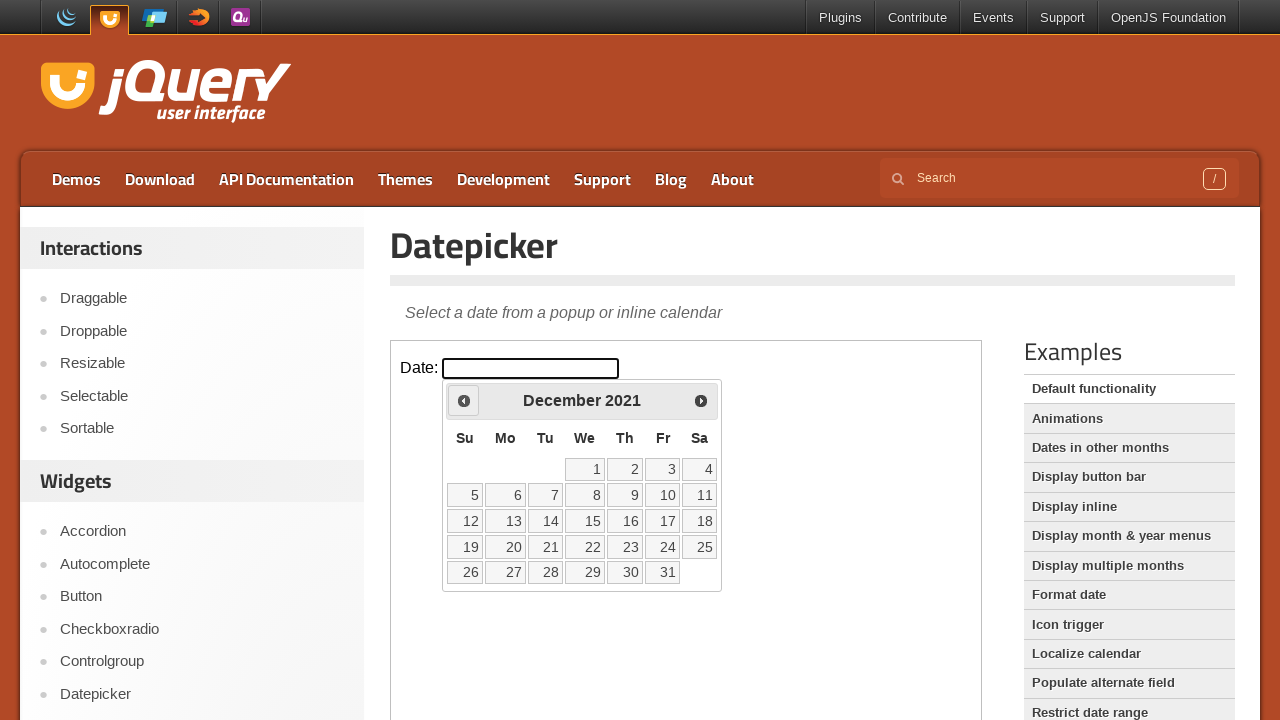

Waited 300ms for calendar animation to complete
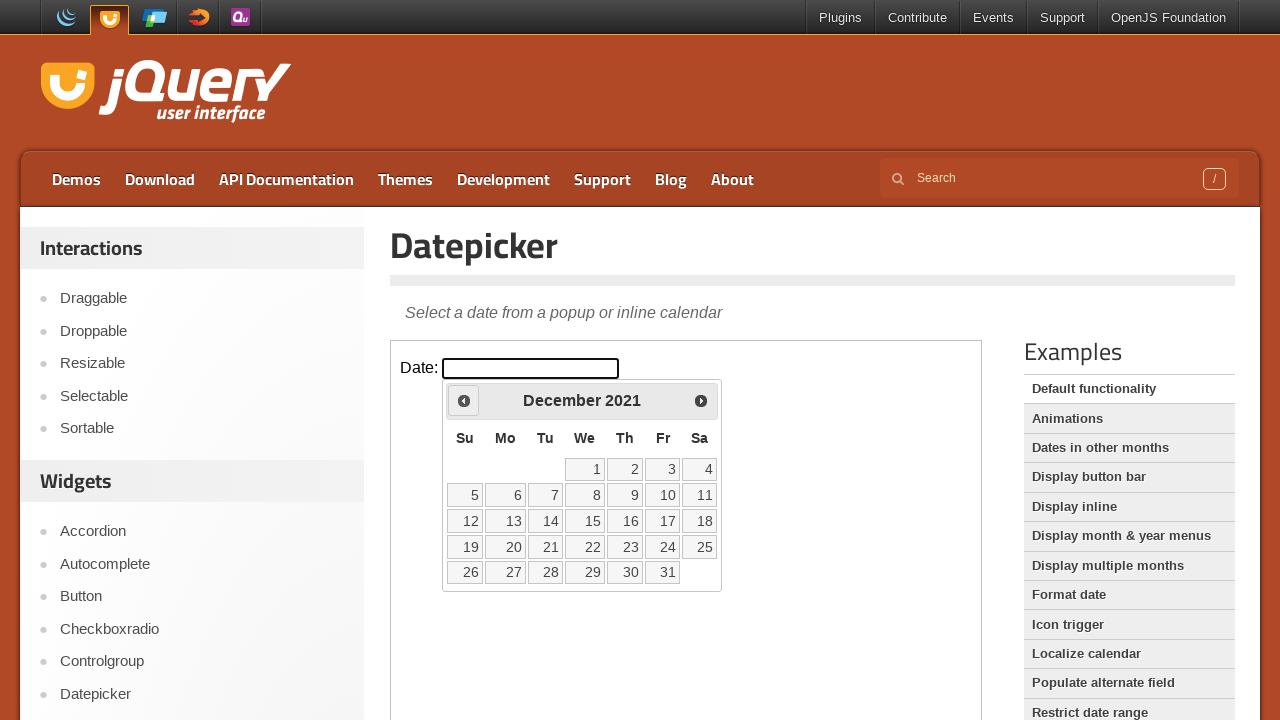

Clicked previous month button to navigate backwards at (464, 400) on iframe.demo-frame >> internal:control=enter-frame >> .ui-datepicker-prev
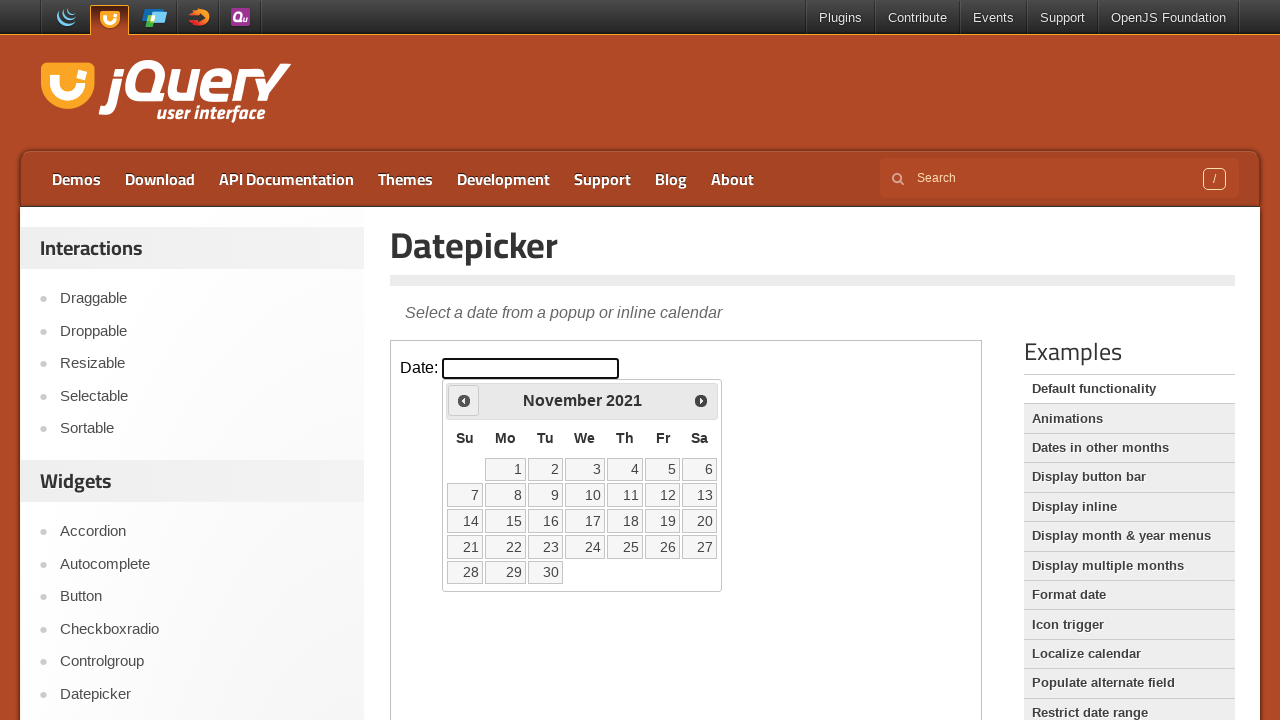

Waited 300ms for calendar animation to complete
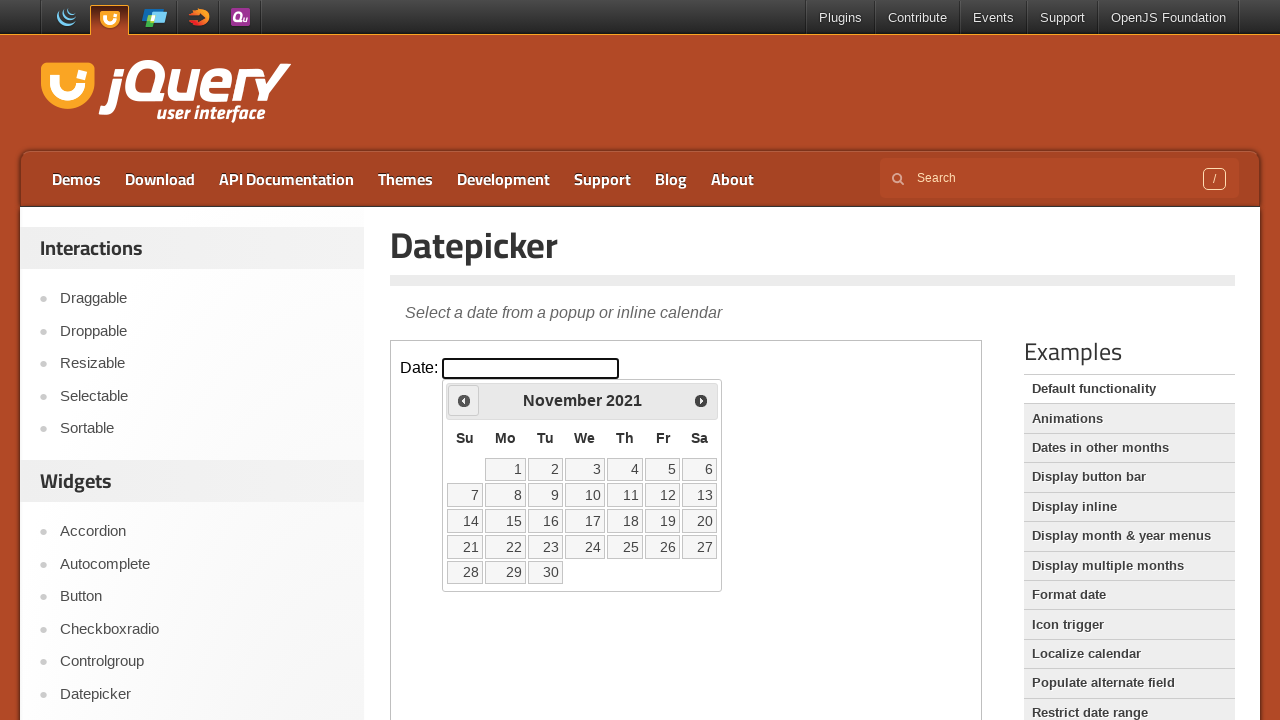

Clicked previous month button to navigate backwards at (464, 400) on iframe.demo-frame >> internal:control=enter-frame >> .ui-datepicker-prev
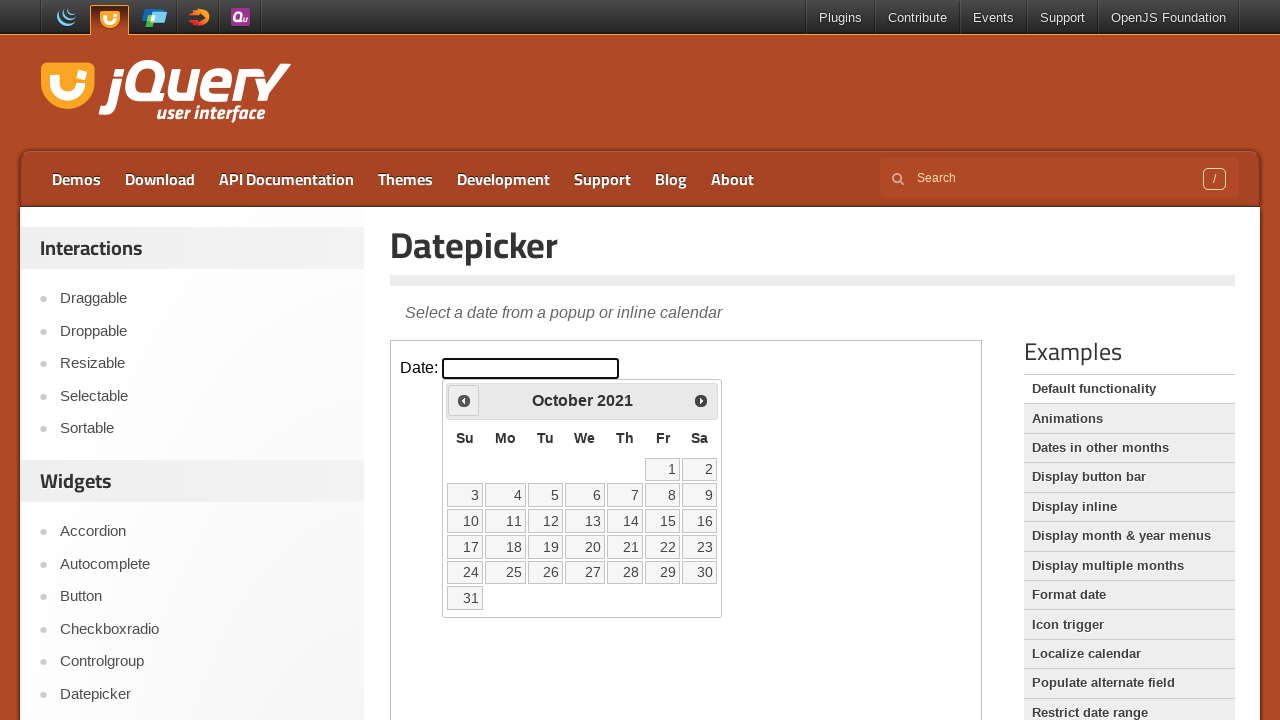

Waited 300ms for calendar animation to complete
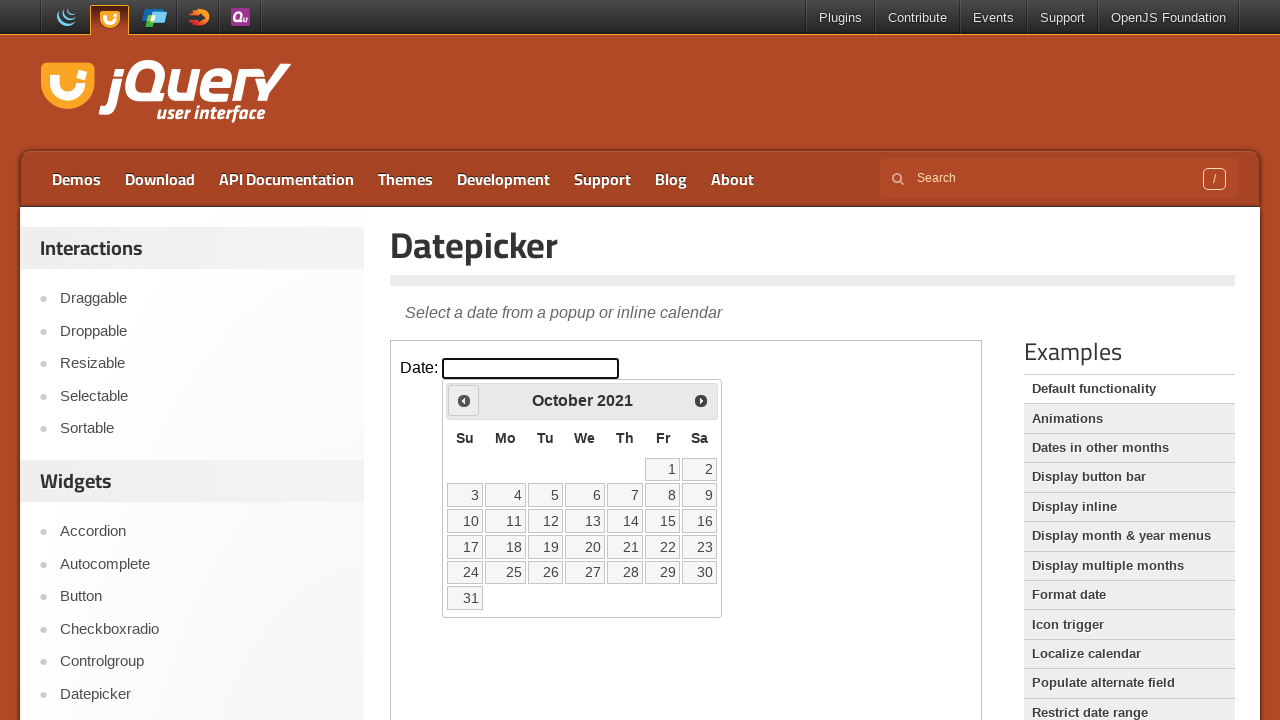

Clicked previous month button to navigate backwards at (464, 400) on iframe.demo-frame >> internal:control=enter-frame >> .ui-datepicker-prev
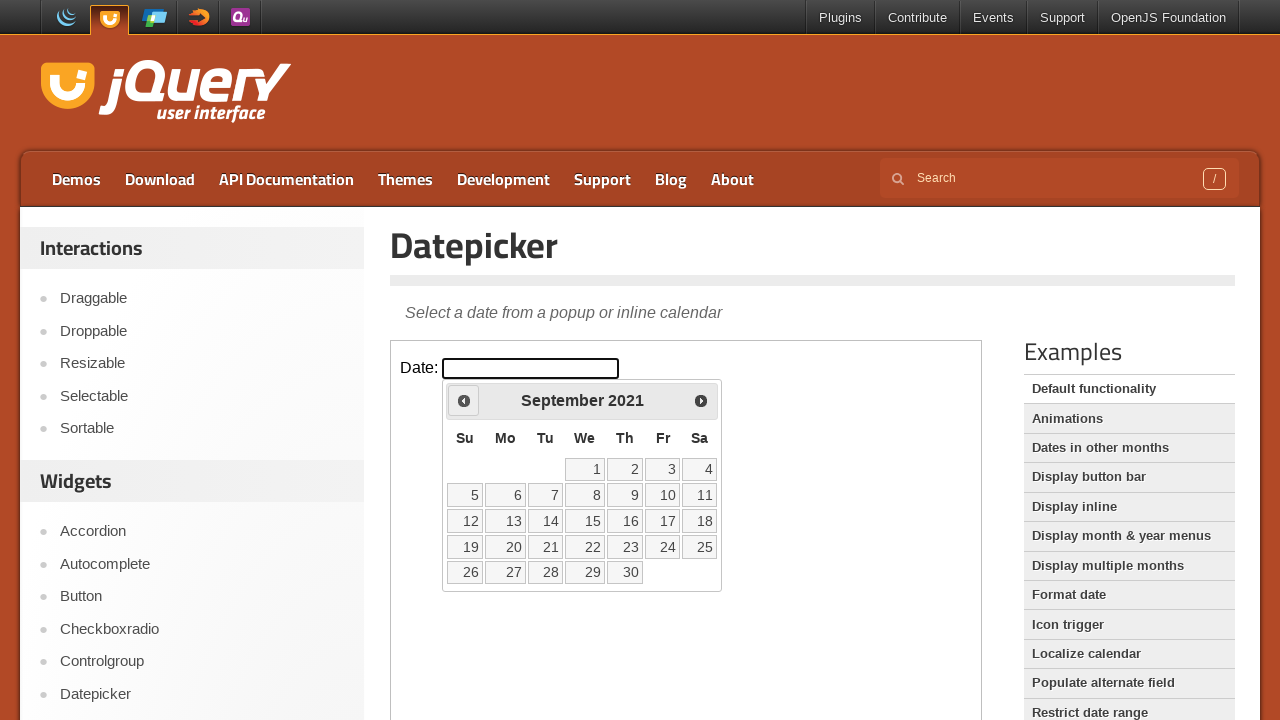

Waited 300ms for calendar animation to complete
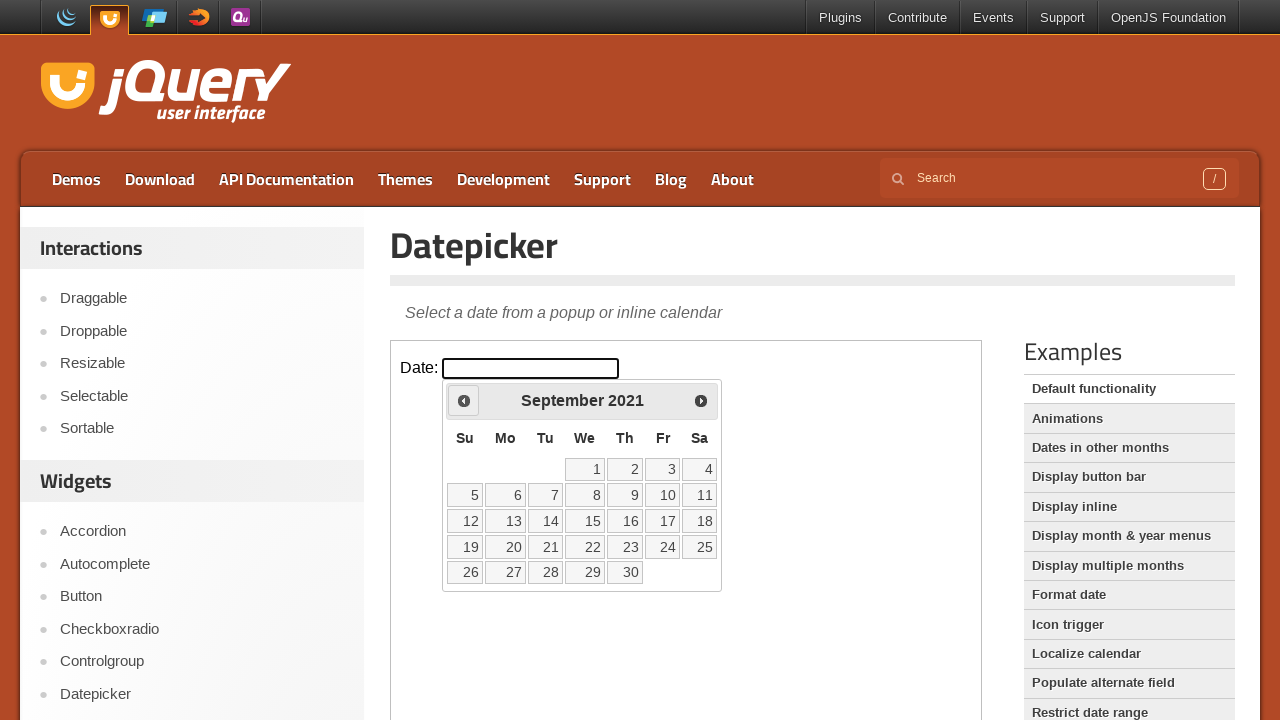

Clicked previous month button to navigate backwards at (464, 400) on iframe.demo-frame >> internal:control=enter-frame >> .ui-datepicker-prev
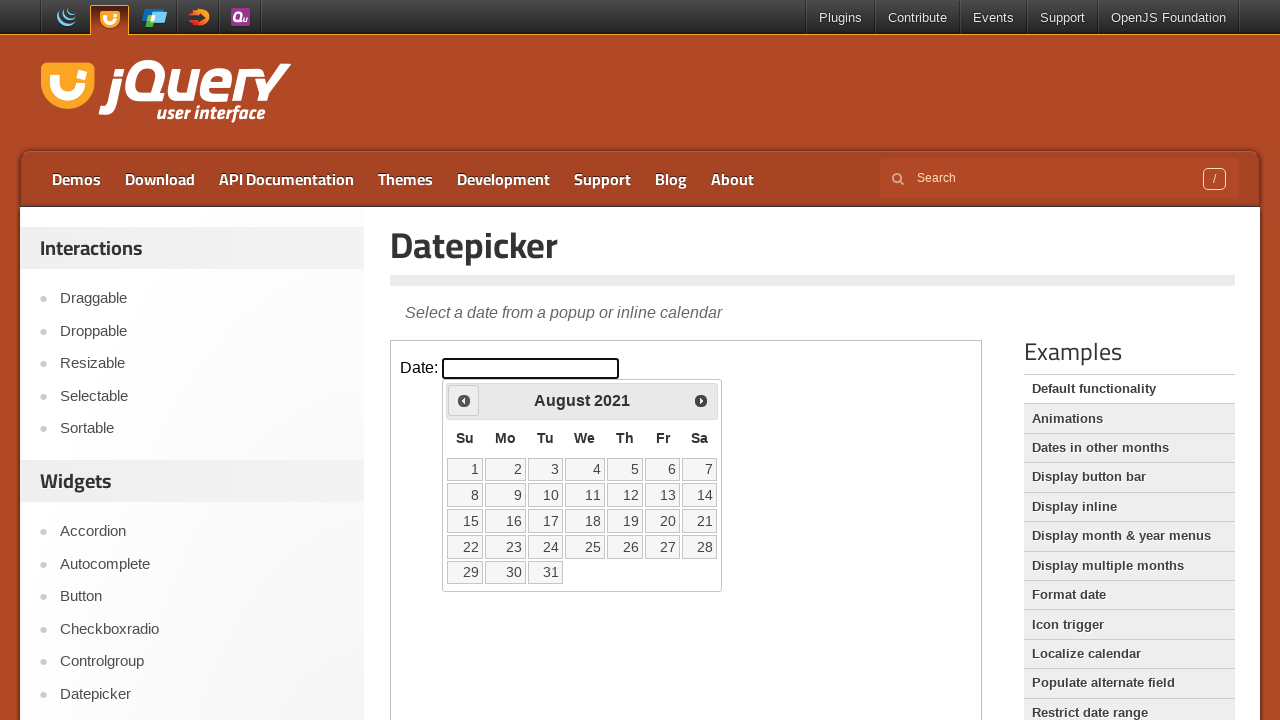

Waited 300ms for calendar animation to complete
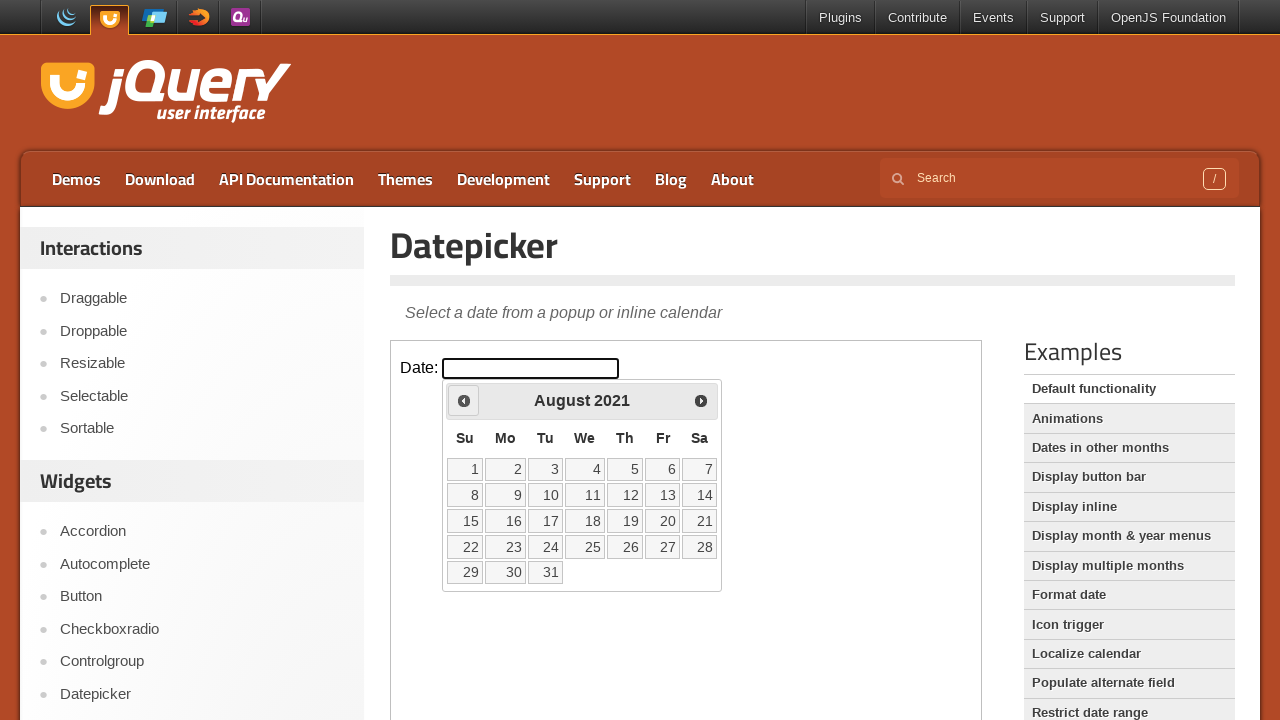

Clicked previous month button to navigate backwards at (464, 400) on iframe.demo-frame >> internal:control=enter-frame >> .ui-datepicker-prev
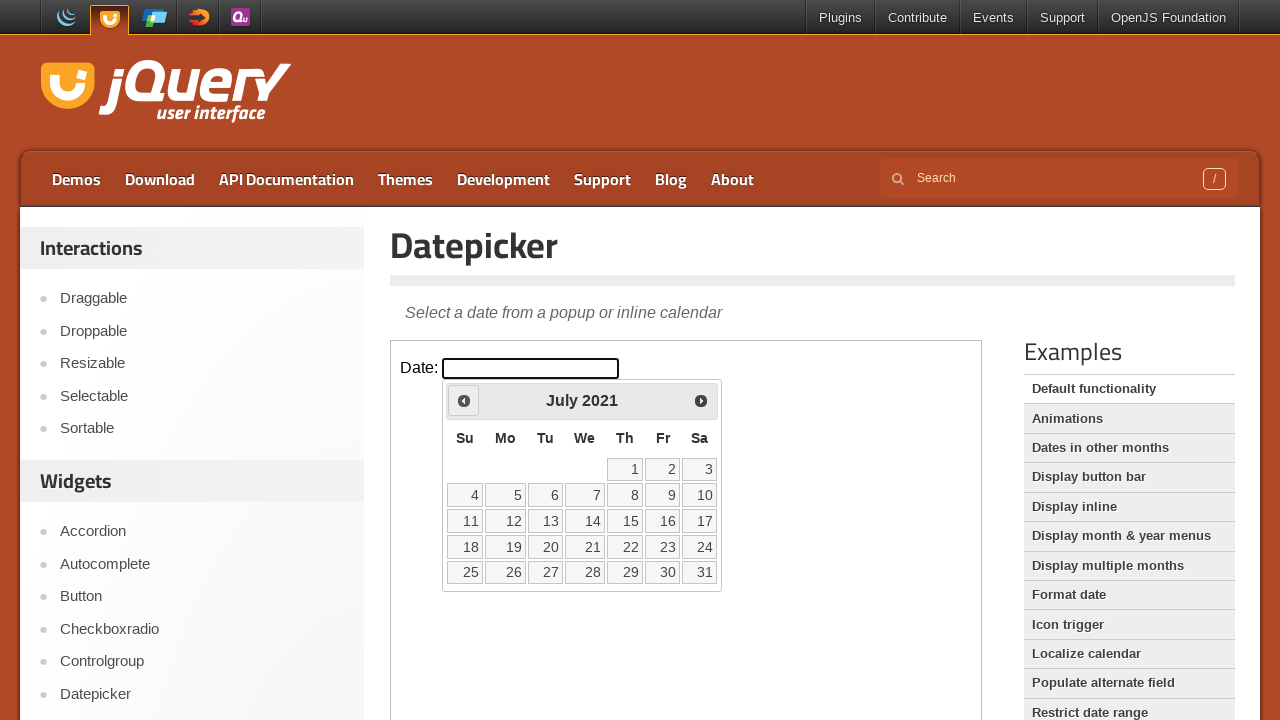

Waited 300ms for calendar animation to complete
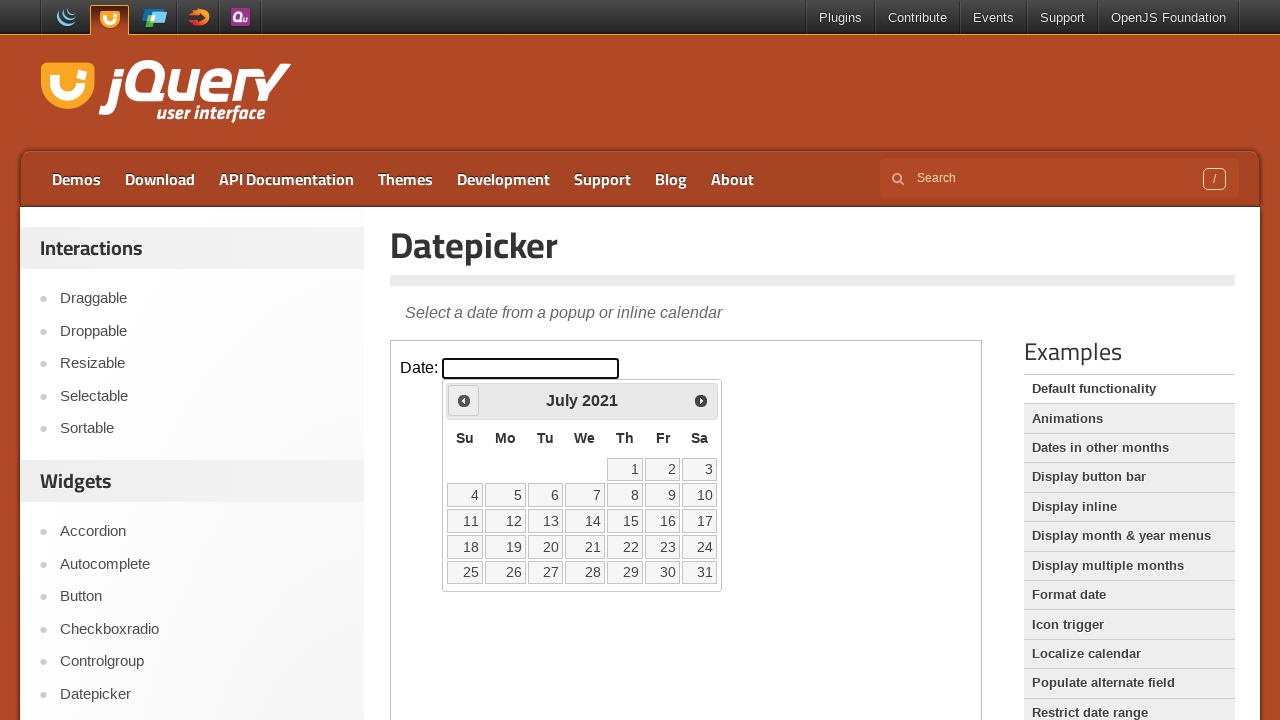

Clicked previous month button to navigate backwards at (464, 400) on iframe.demo-frame >> internal:control=enter-frame >> .ui-datepicker-prev
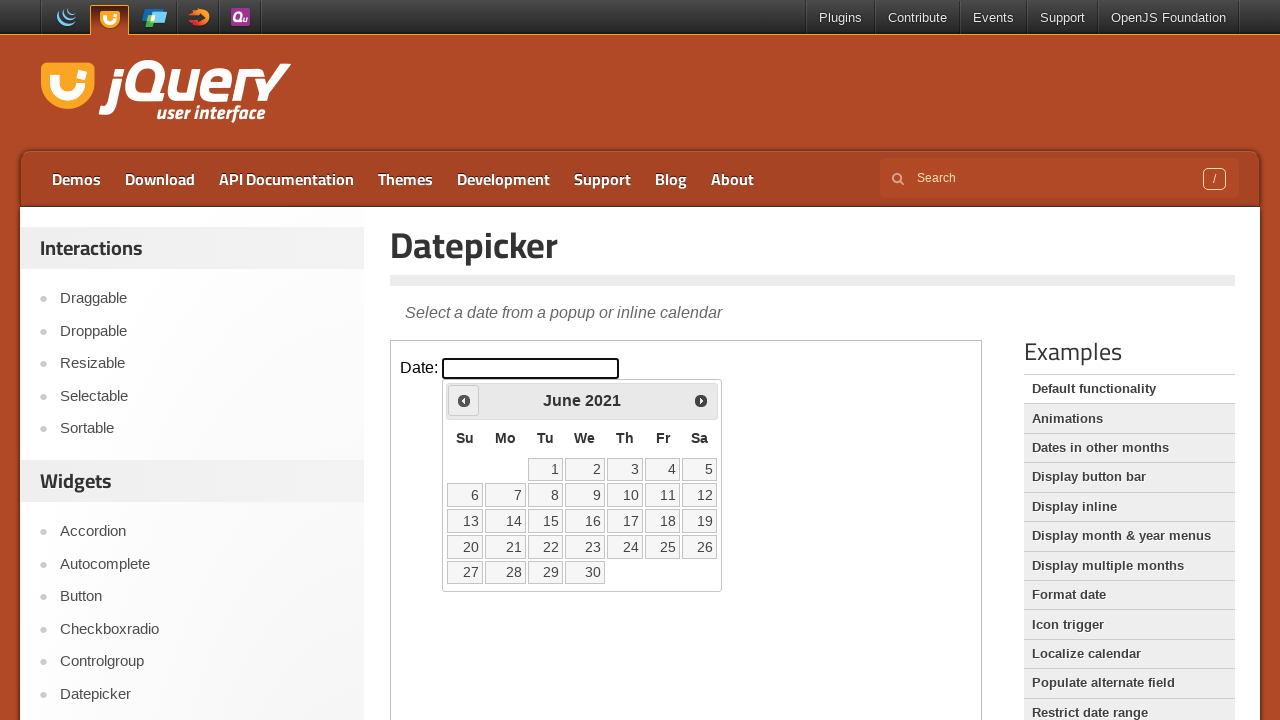

Waited 300ms for calendar animation to complete
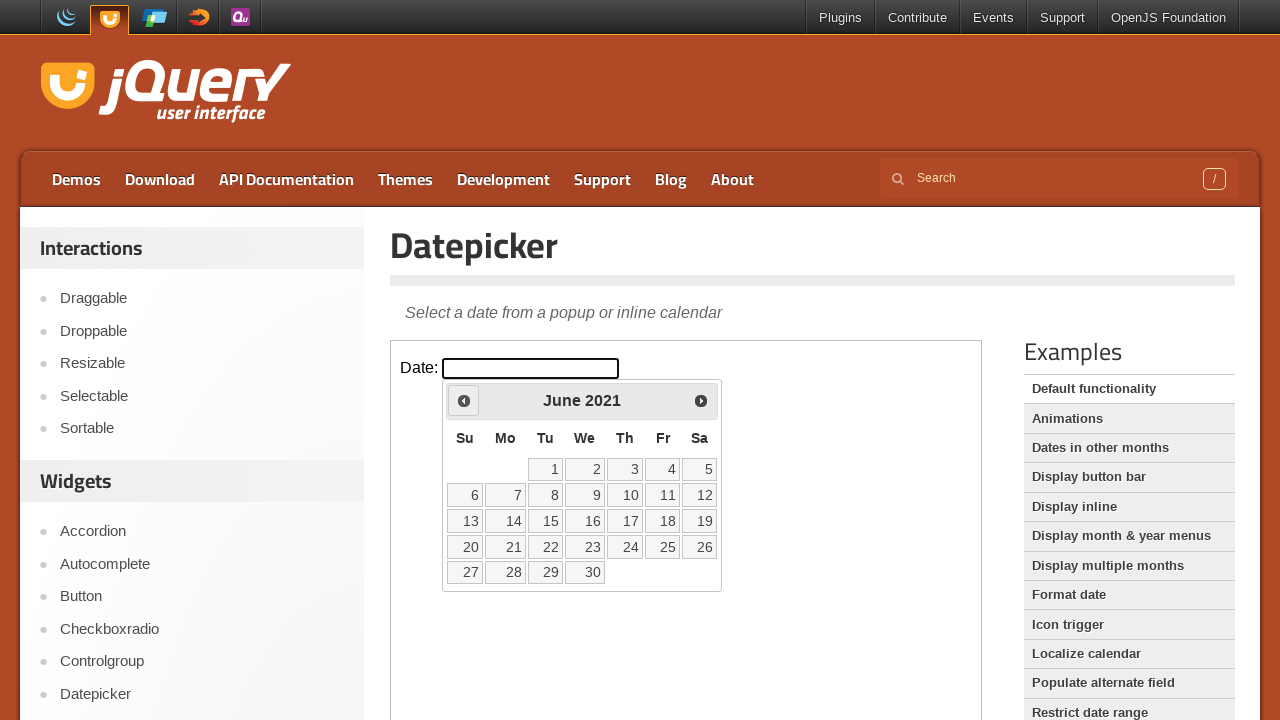

Clicked previous month button to navigate backwards at (464, 400) on iframe.demo-frame >> internal:control=enter-frame >> .ui-datepicker-prev
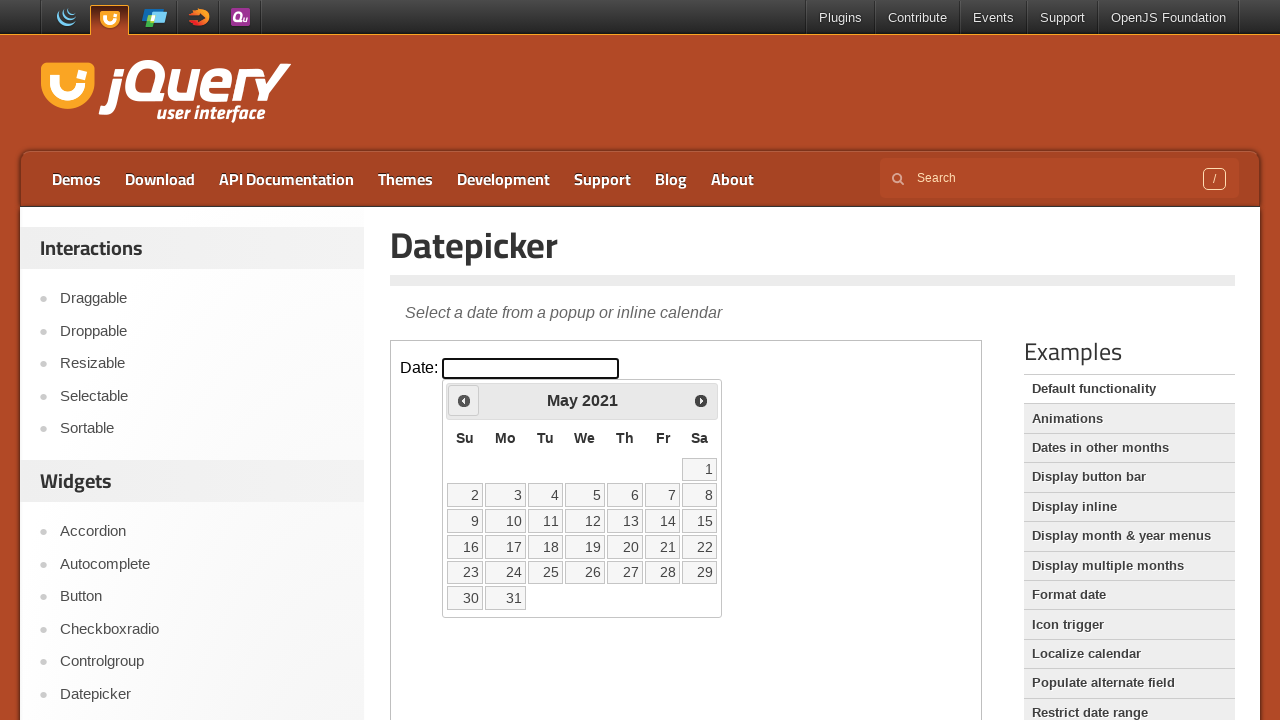

Waited 300ms for calendar animation to complete
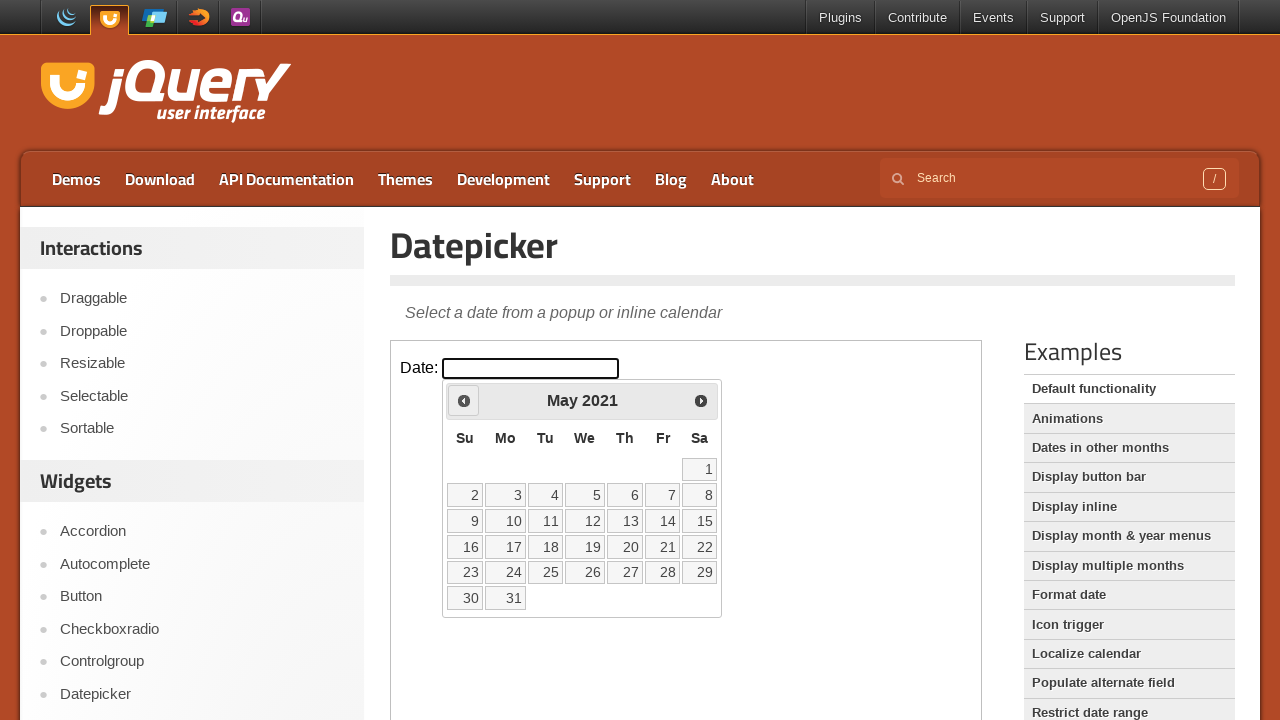

Clicked previous month button to navigate backwards at (464, 400) on iframe.demo-frame >> internal:control=enter-frame >> .ui-datepicker-prev
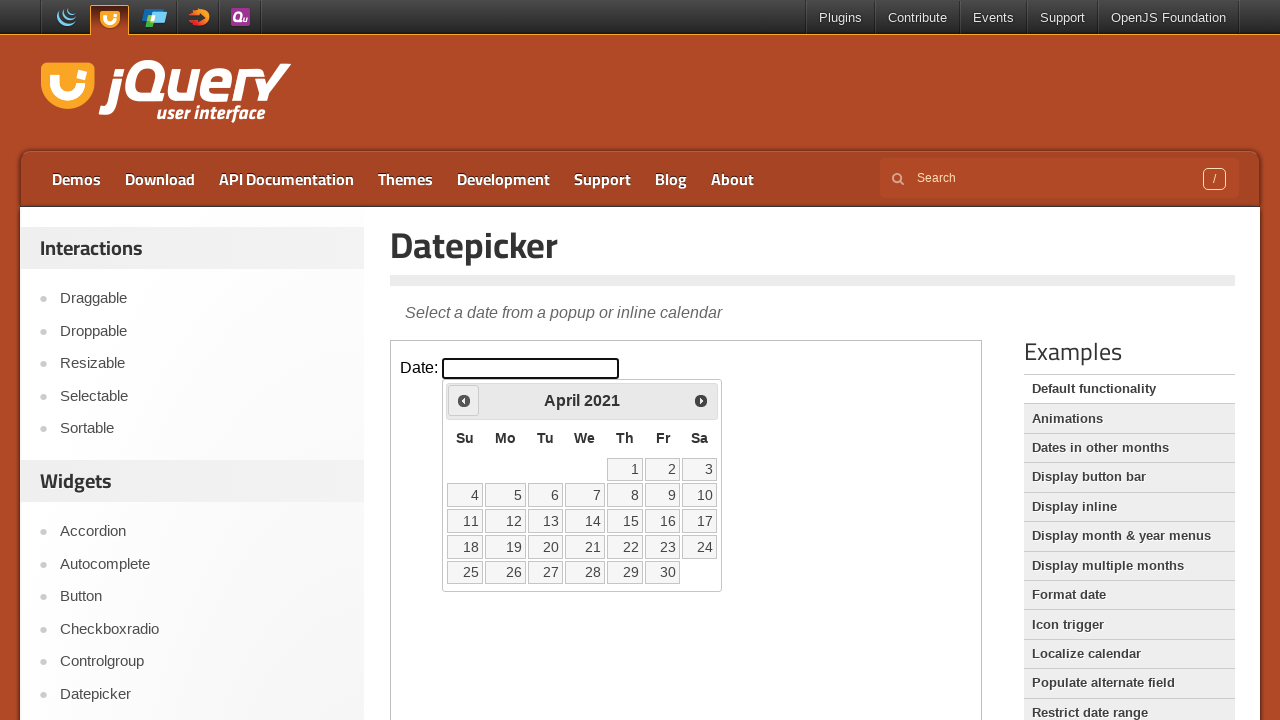

Waited 300ms for calendar animation to complete
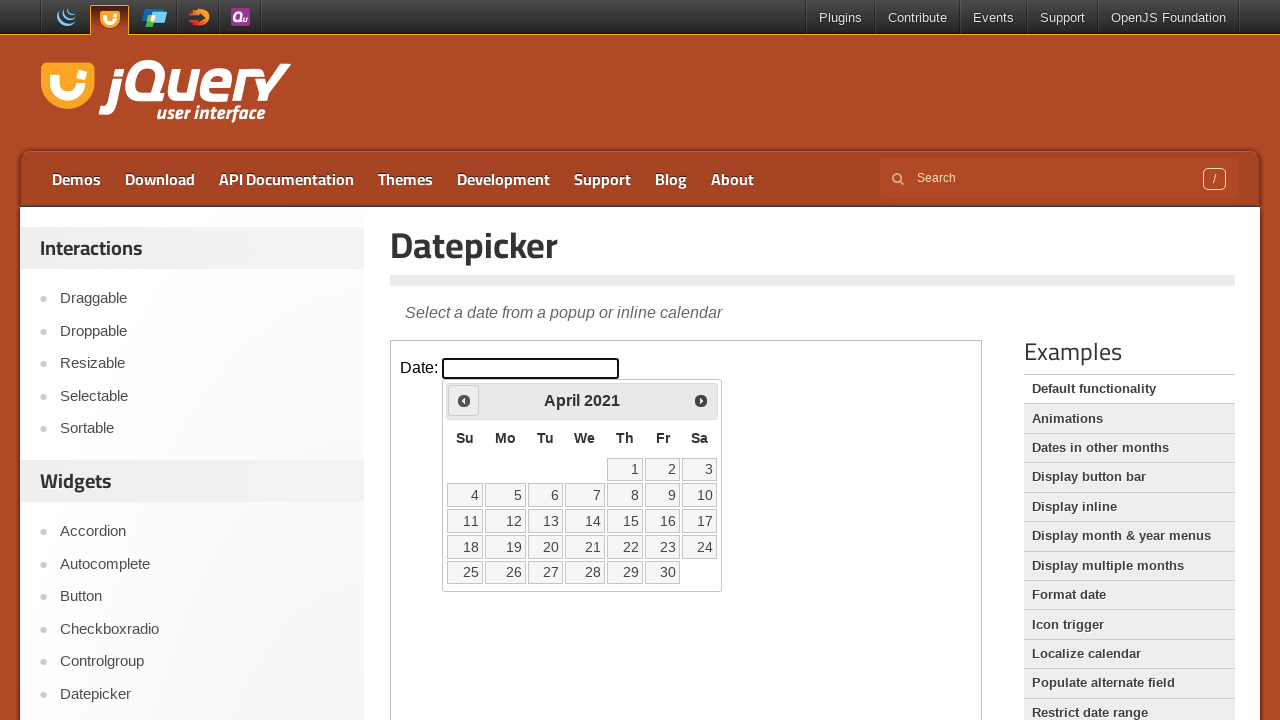

Clicked previous month button to navigate backwards at (464, 400) on iframe.demo-frame >> internal:control=enter-frame >> .ui-datepicker-prev
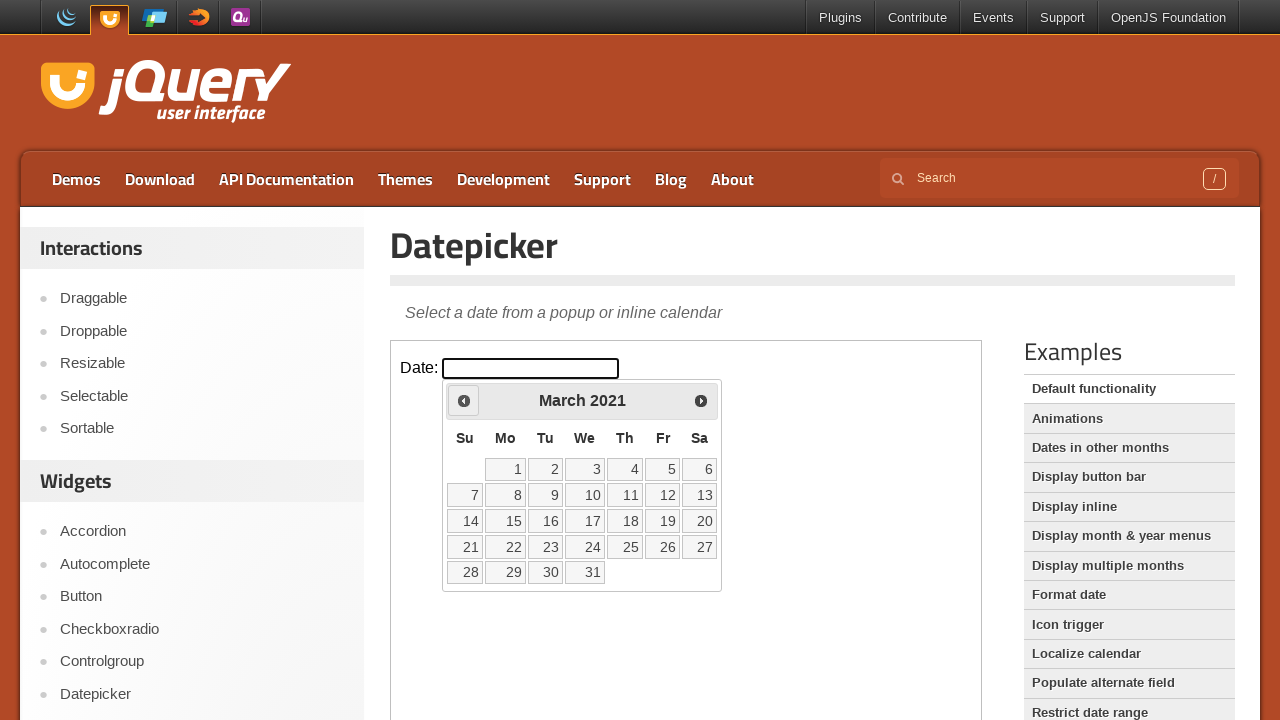

Waited 300ms for calendar animation to complete
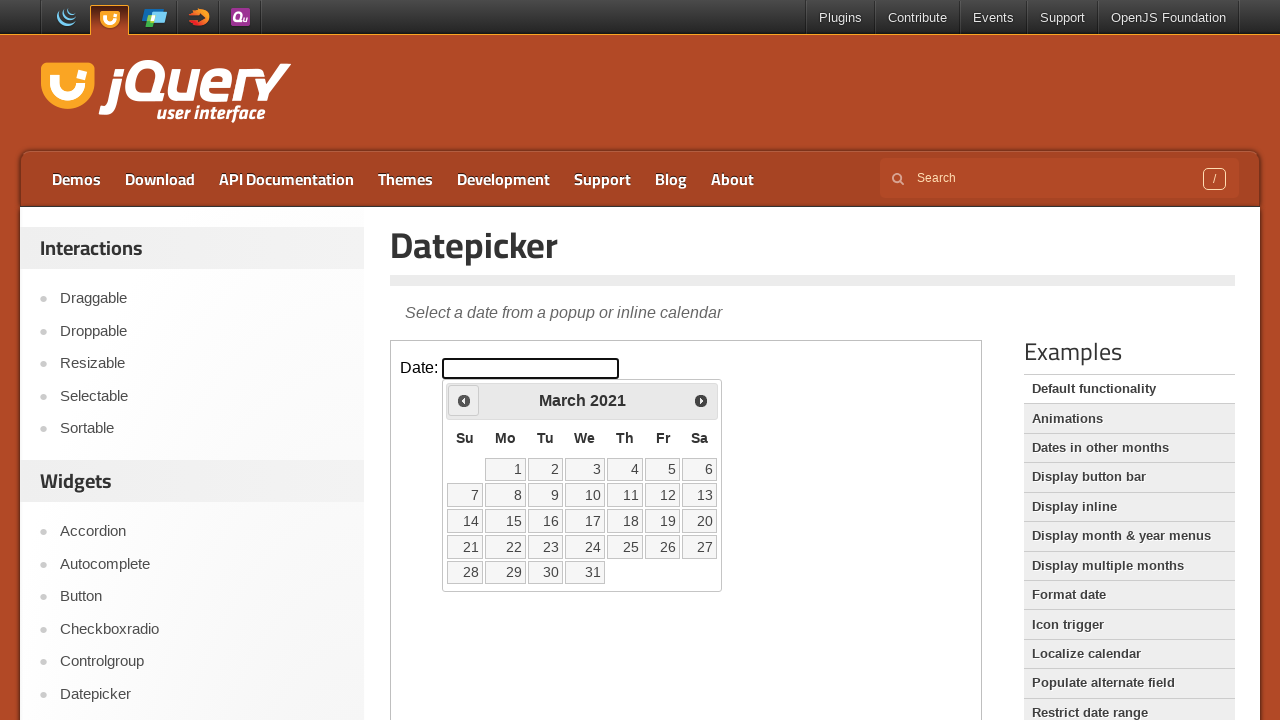

Clicked previous month button to navigate backwards at (464, 400) on iframe.demo-frame >> internal:control=enter-frame >> .ui-datepicker-prev
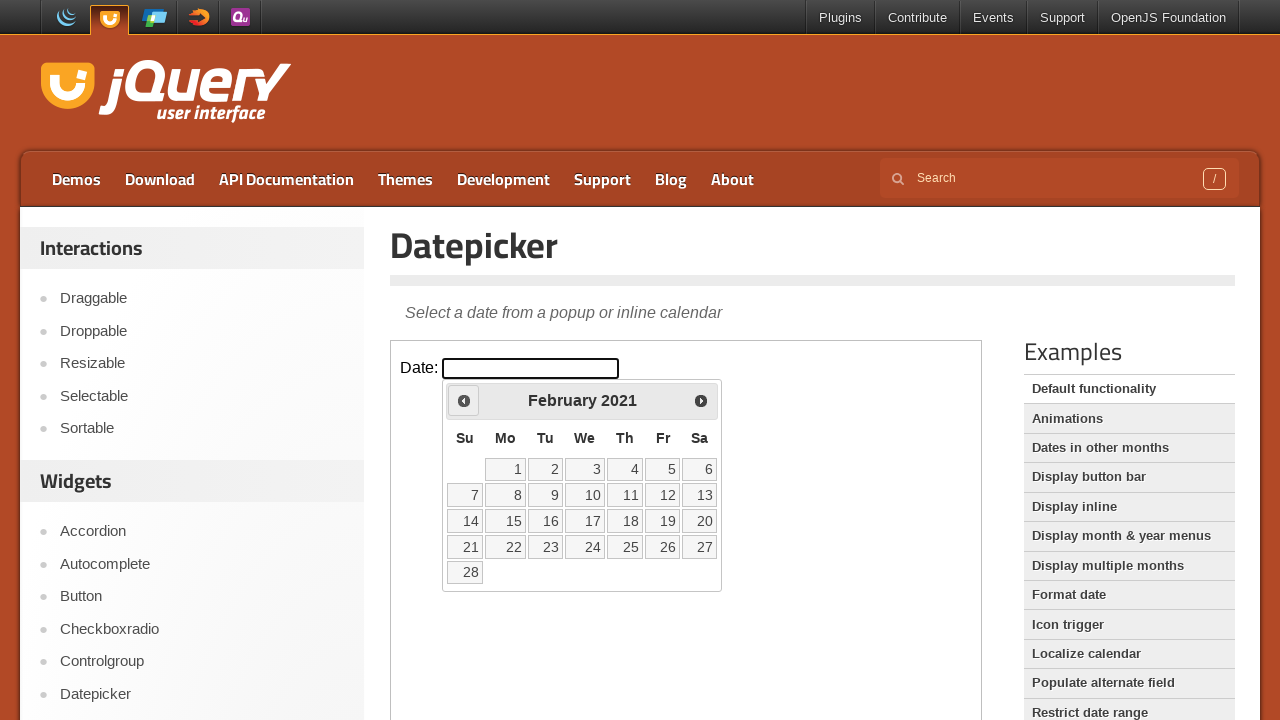

Waited 300ms for calendar animation to complete
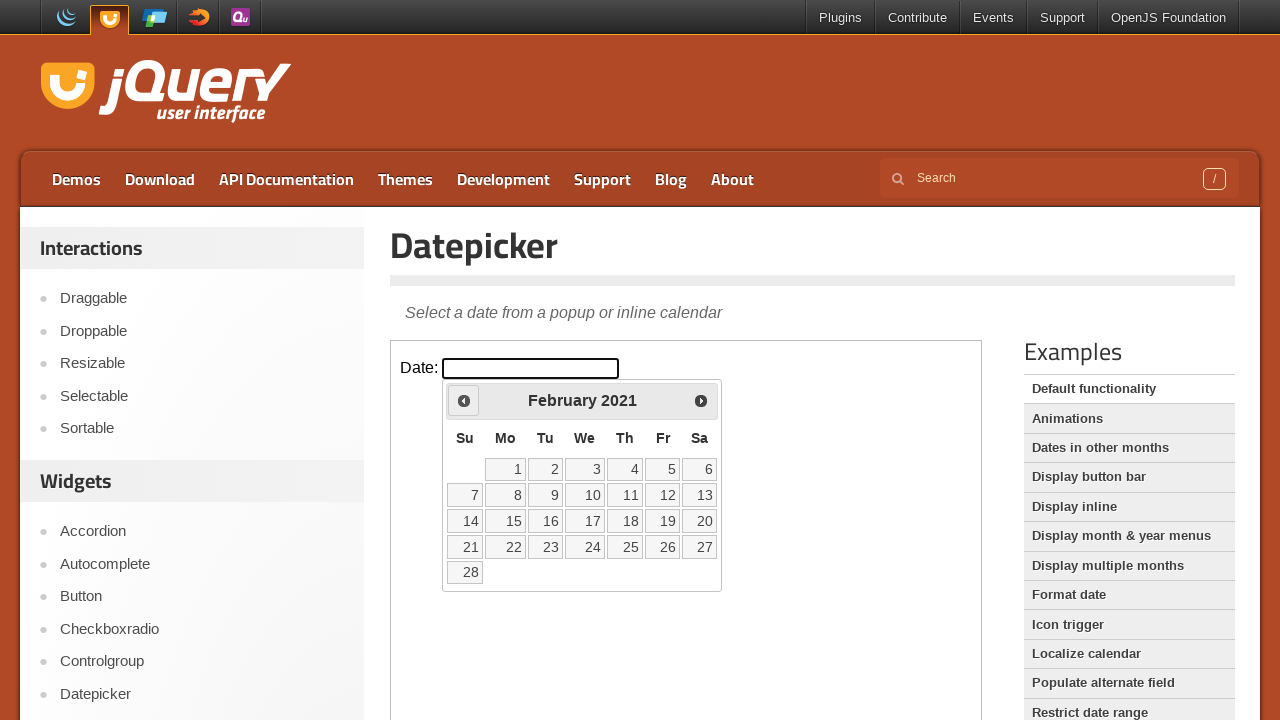

Clicked previous month button to navigate backwards at (464, 400) on iframe.demo-frame >> internal:control=enter-frame >> .ui-datepicker-prev
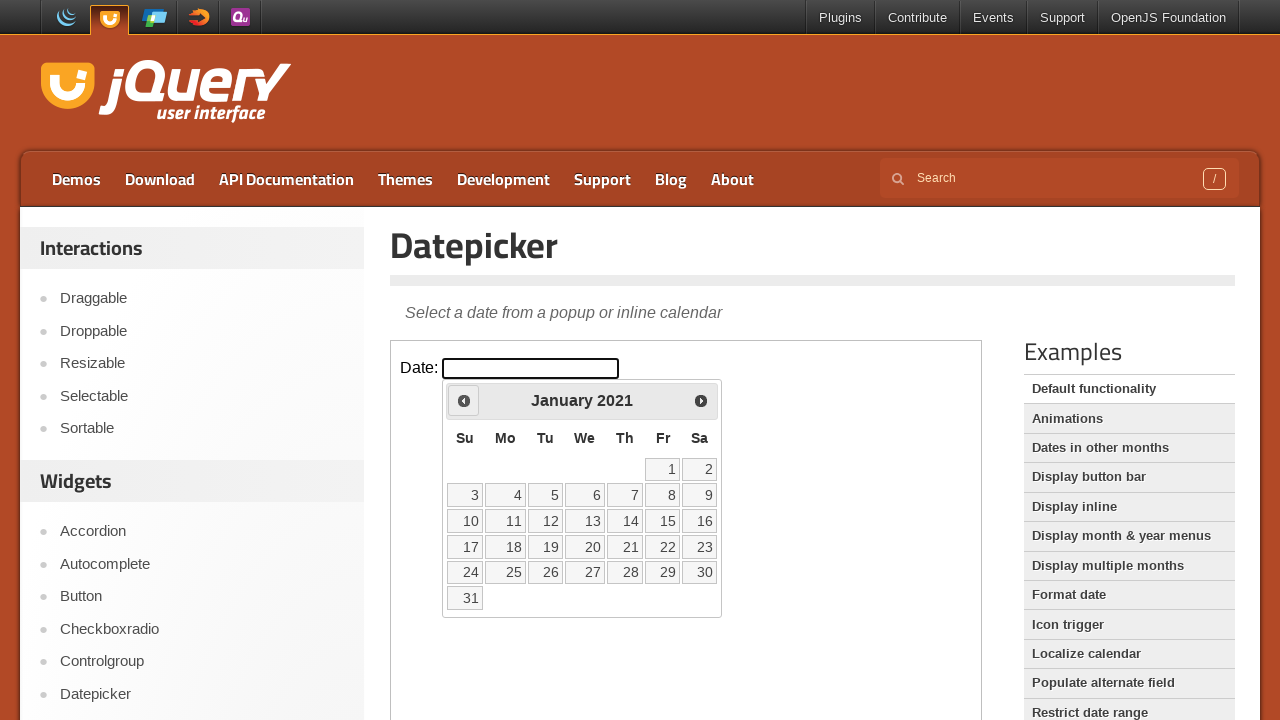

Waited 300ms for calendar animation to complete
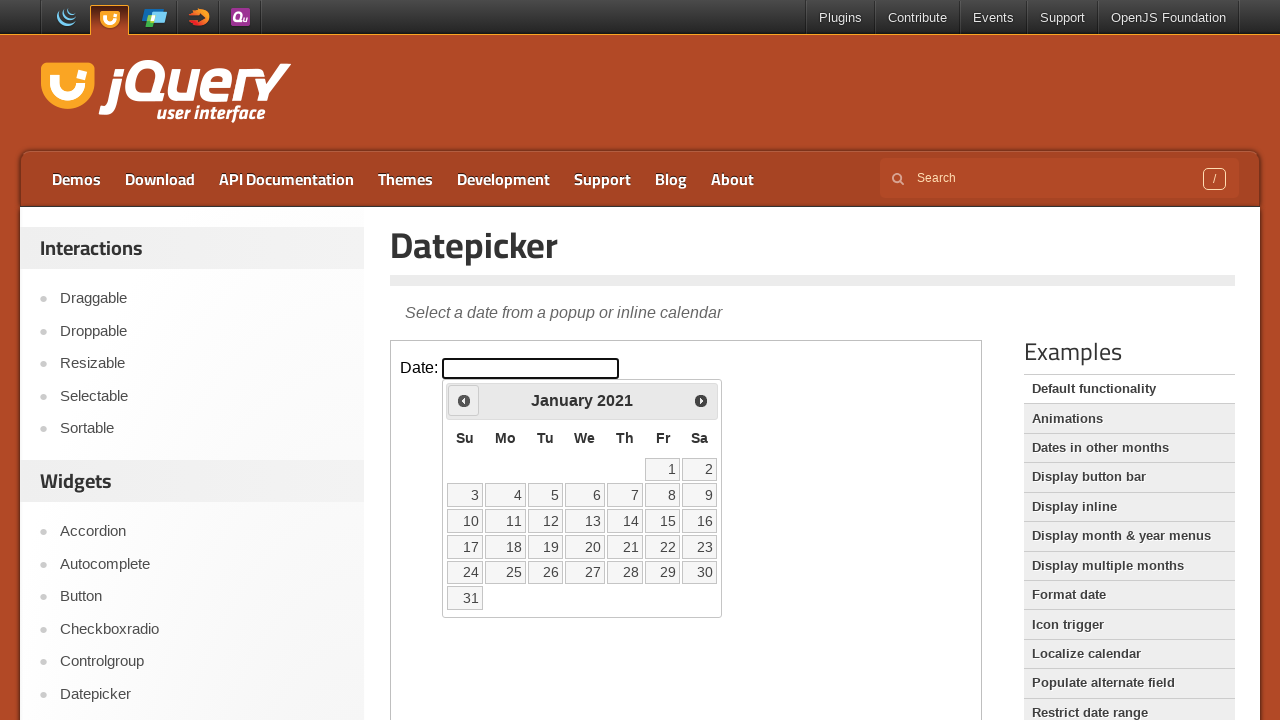

Clicked previous month button to navigate backwards at (464, 400) on iframe.demo-frame >> internal:control=enter-frame >> .ui-datepicker-prev
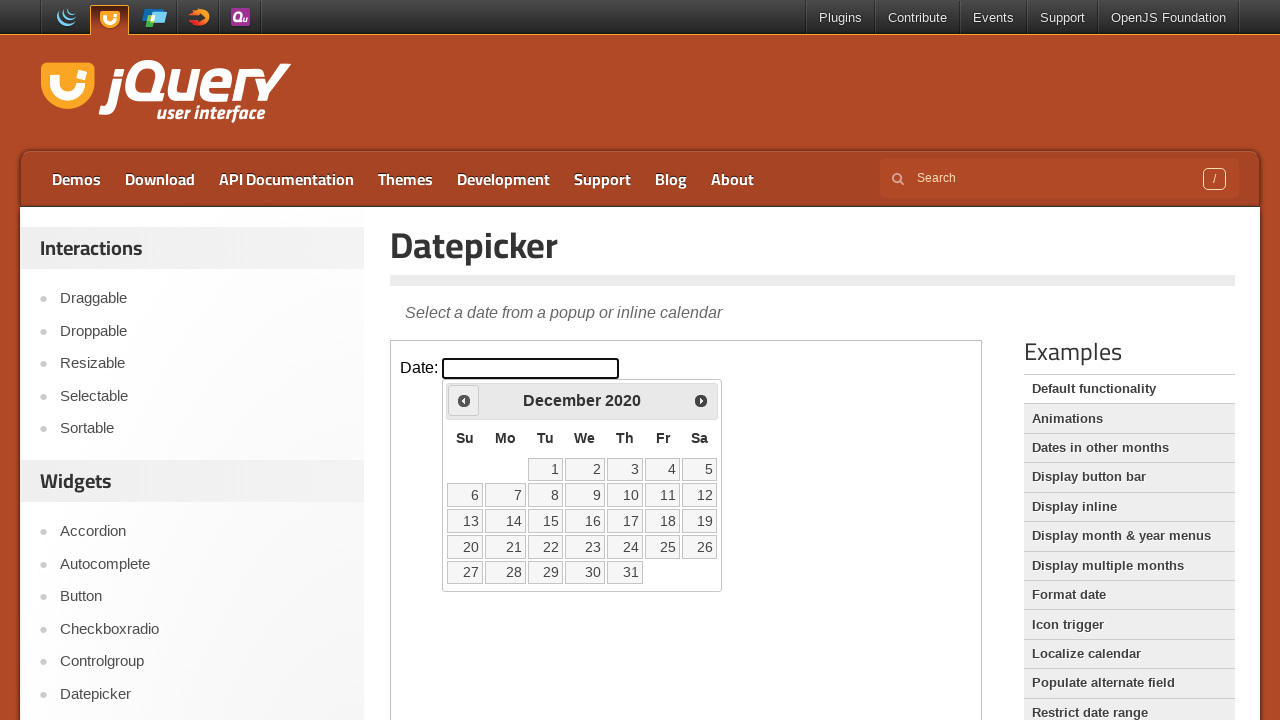

Waited 300ms for calendar animation to complete
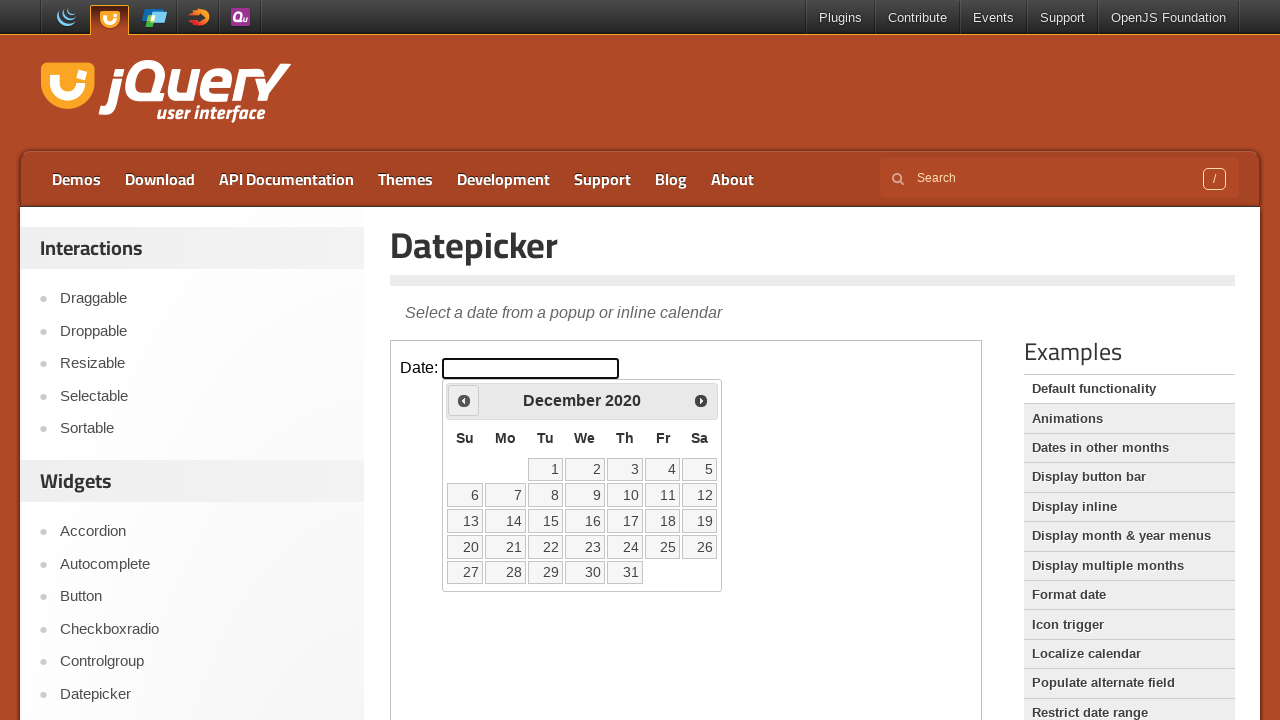

Clicked previous month button to navigate backwards at (464, 400) on iframe.demo-frame >> internal:control=enter-frame >> .ui-datepicker-prev
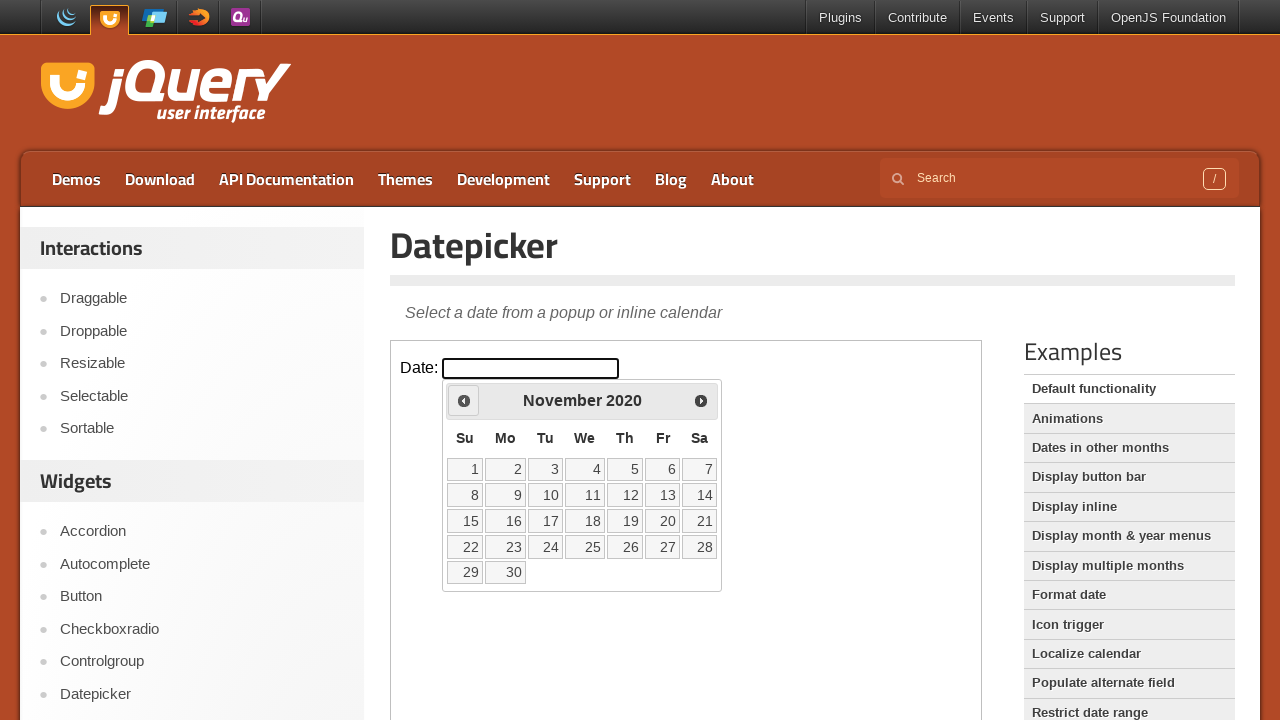

Waited 300ms for calendar animation to complete
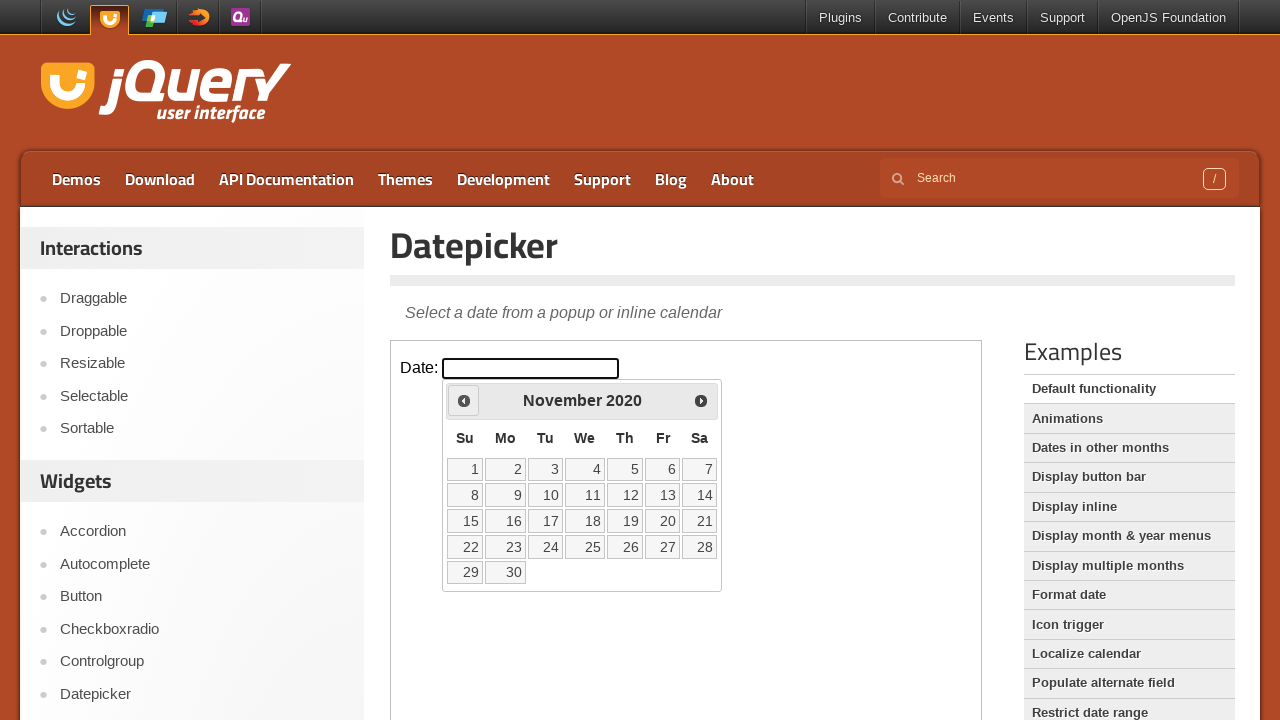

Clicked previous month button to navigate backwards at (464, 400) on iframe.demo-frame >> internal:control=enter-frame >> .ui-datepicker-prev
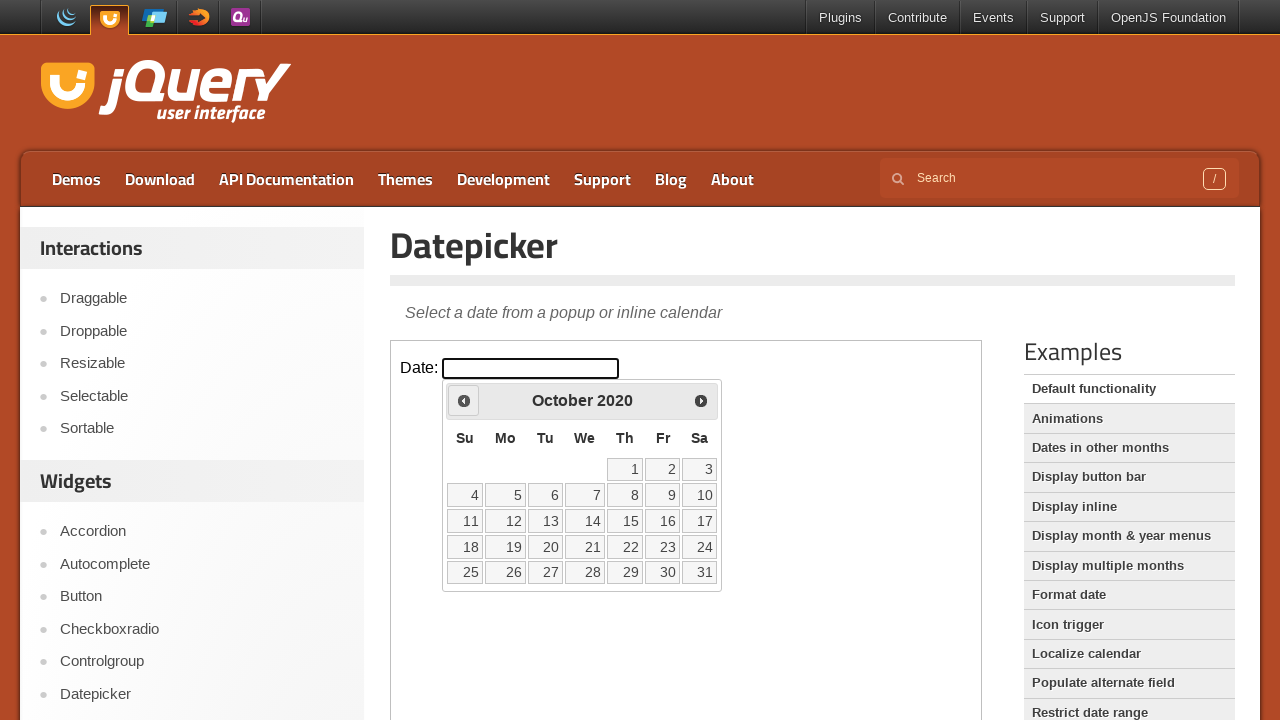

Waited 300ms for calendar animation to complete
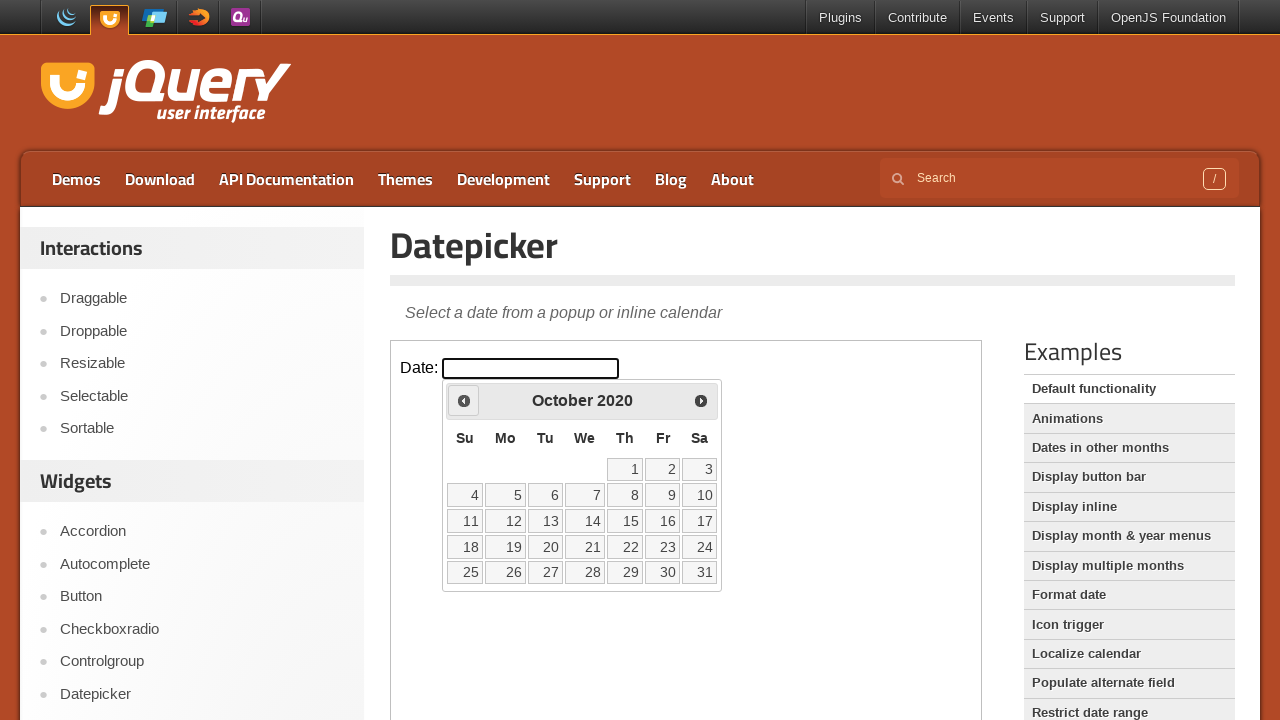

Clicked previous month button to navigate backwards at (464, 400) on iframe.demo-frame >> internal:control=enter-frame >> .ui-datepicker-prev
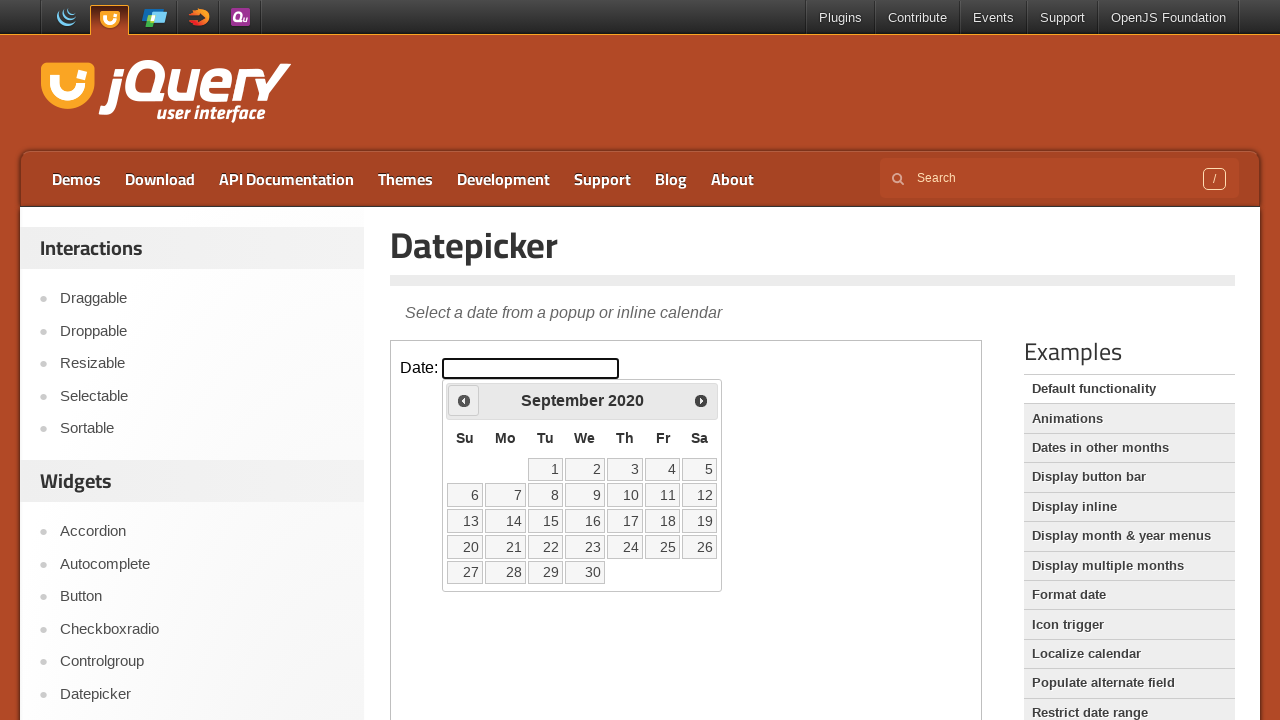

Waited 300ms for calendar animation to complete
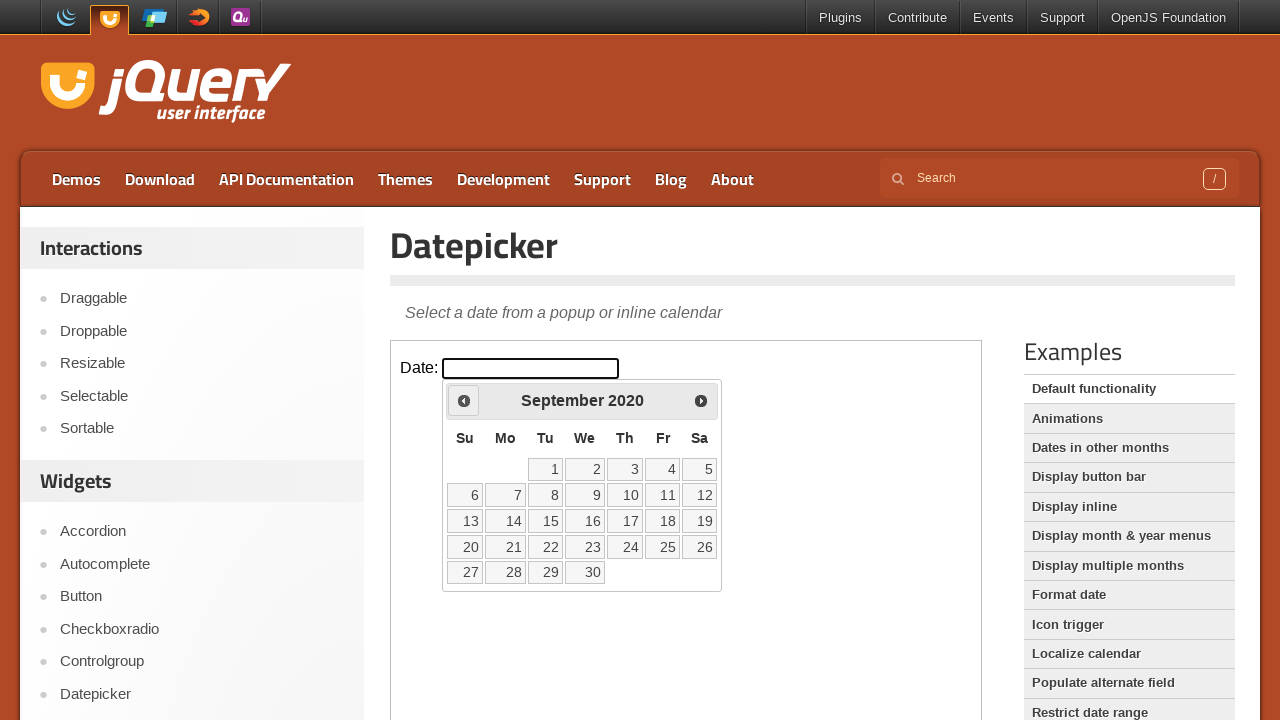

Clicked previous month button to navigate backwards at (464, 400) on iframe.demo-frame >> internal:control=enter-frame >> .ui-datepicker-prev
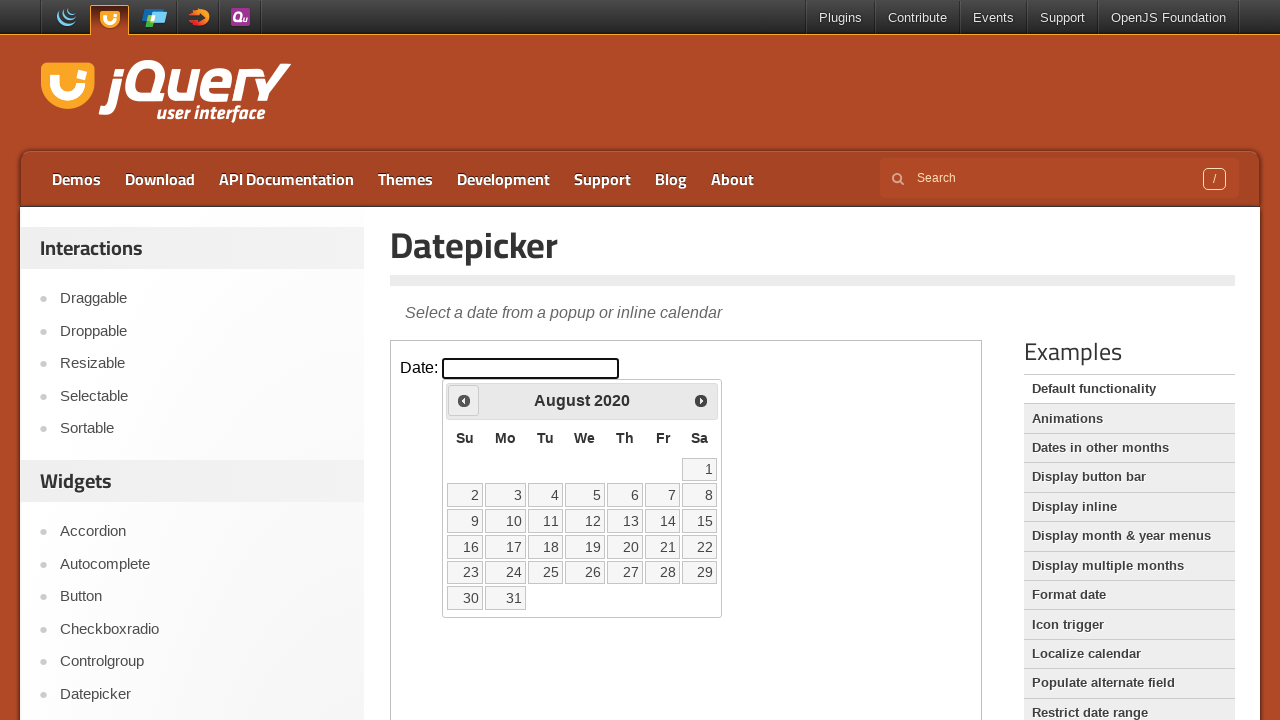

Waited 300ms for calendar animation to complete
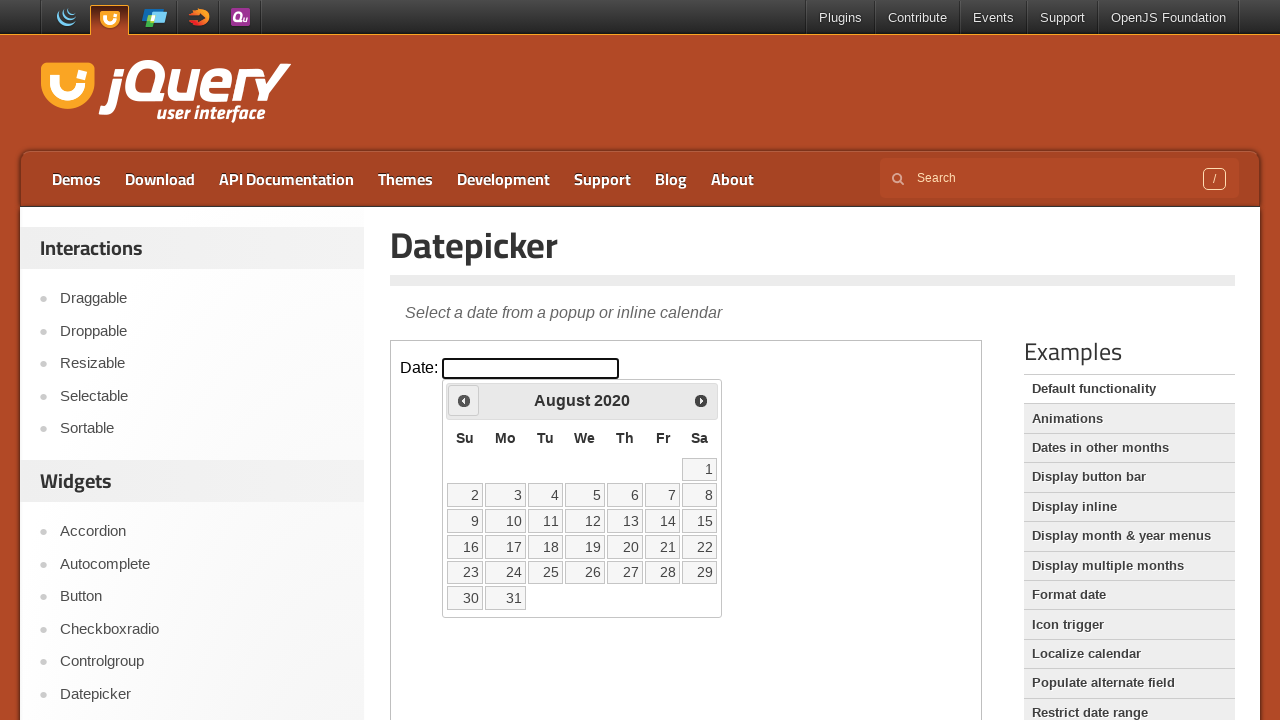

Clicked previous month button to navigate backwards at (464, 400) on iframe.demo-frame >> internal:control=enter-frame >> .ui-datepicker-prev
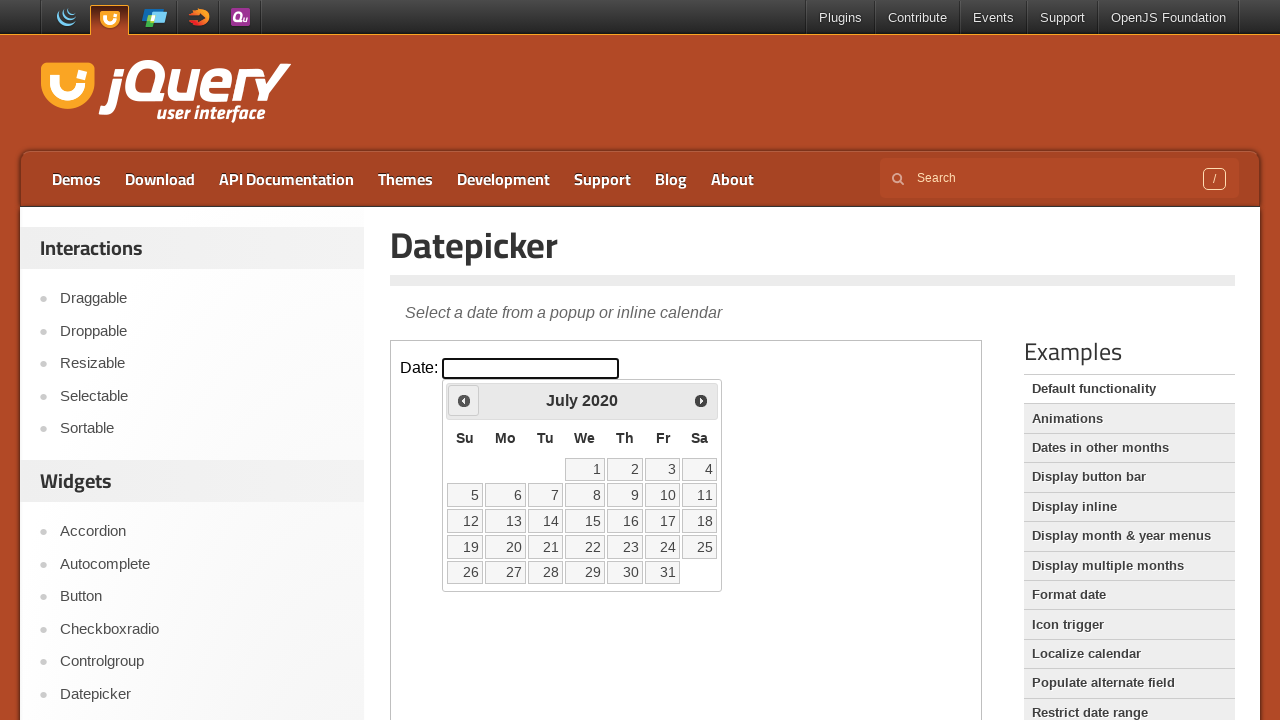

Waited 300ms for calendar animation to complete
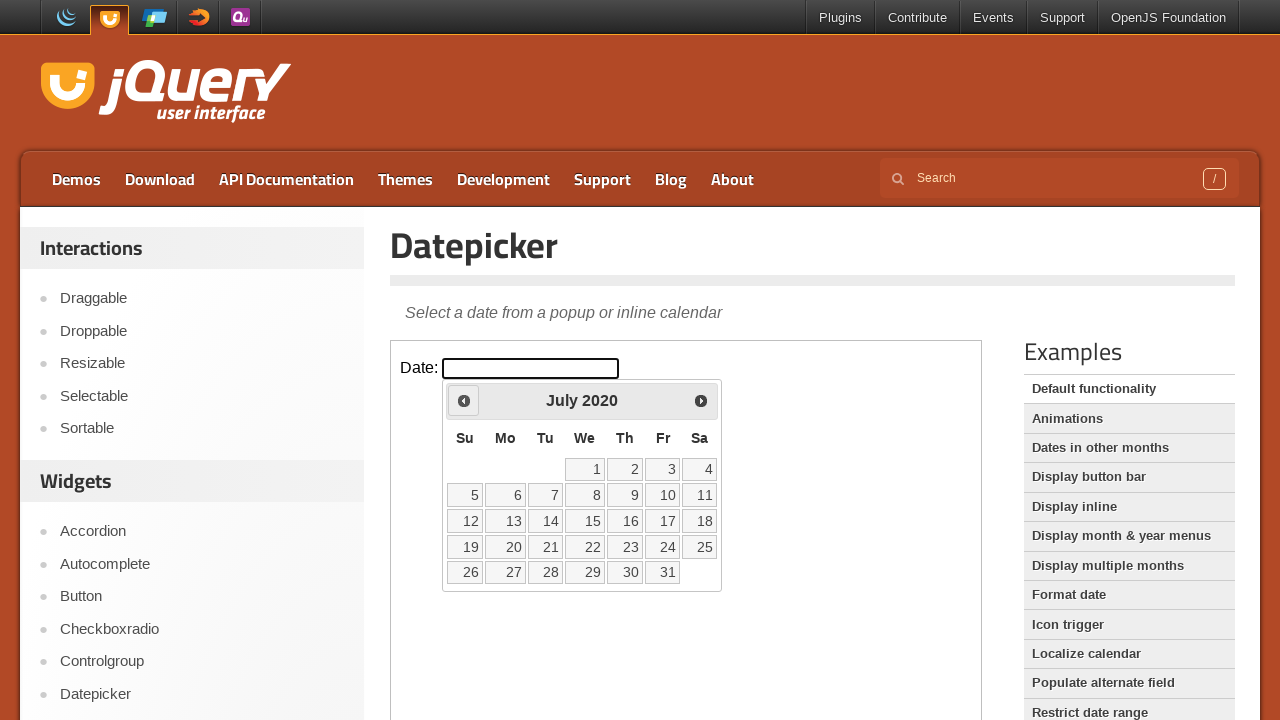

Reached July 2020 in the datepicker
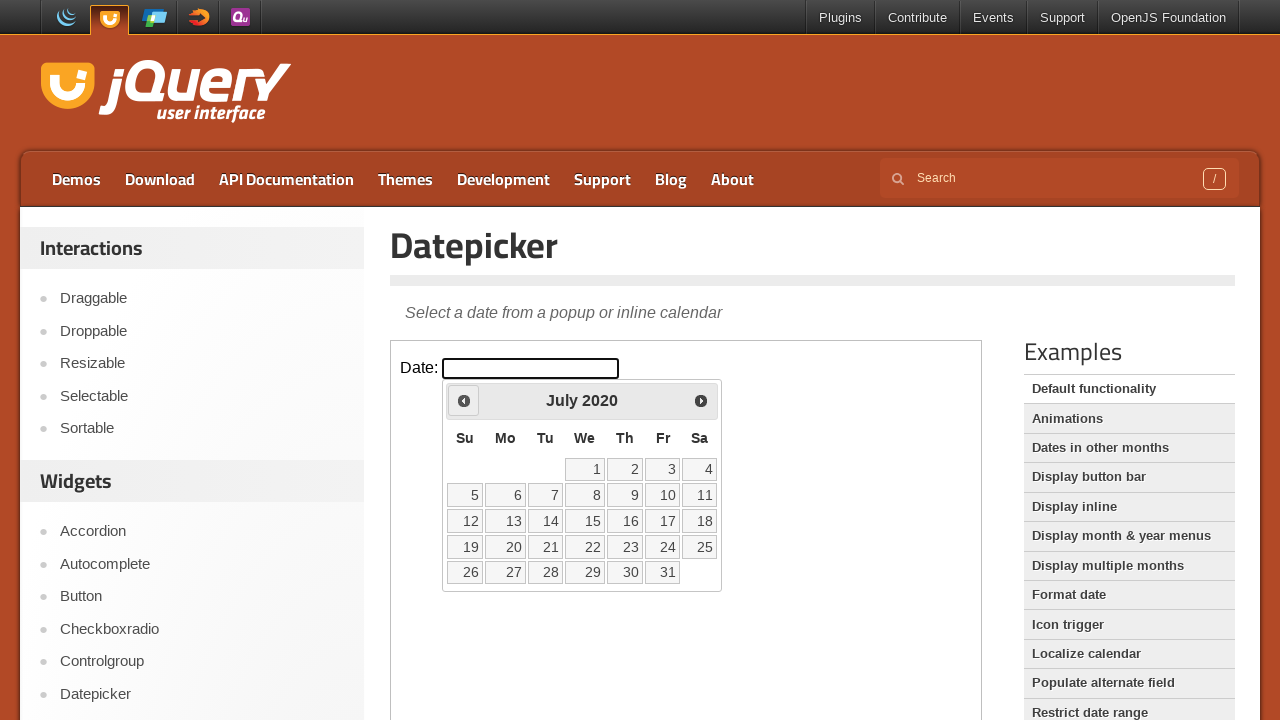

Selected day 24 from the July 2020 calendar at (663, 547) on iframe.demo-frame >> internal:control=enter-frame >> table.ui-datepicker-calenda
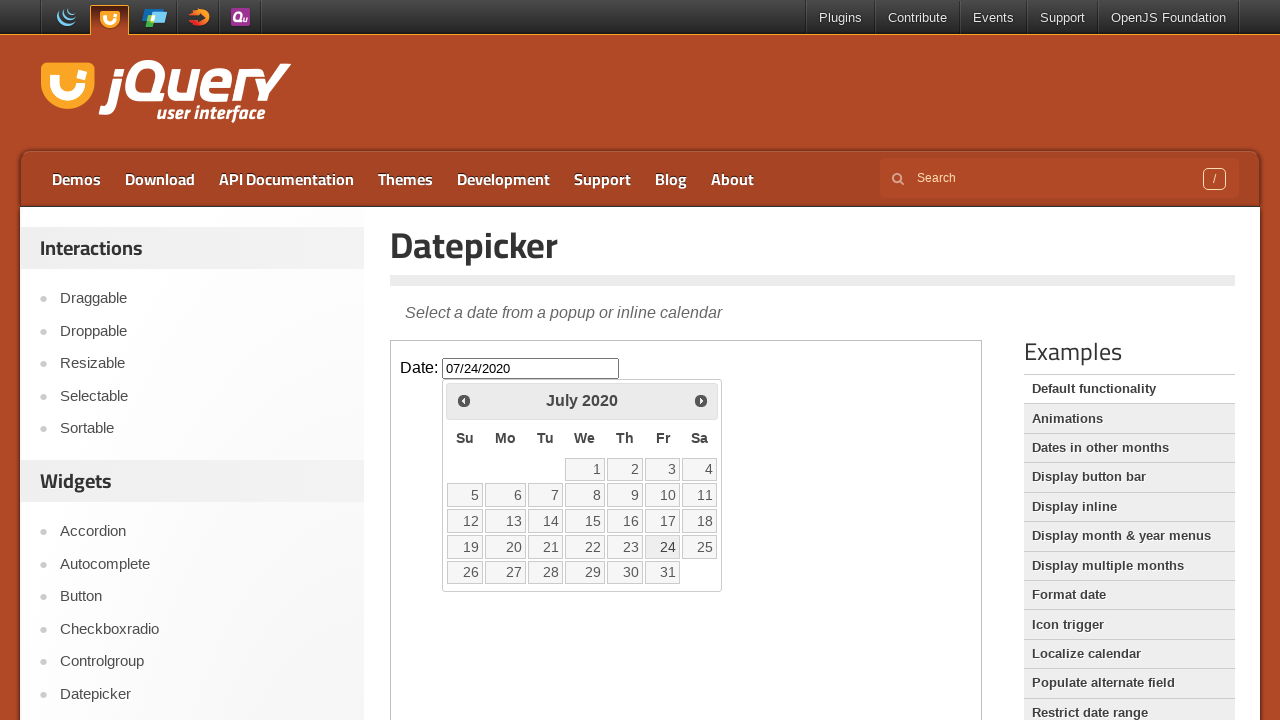

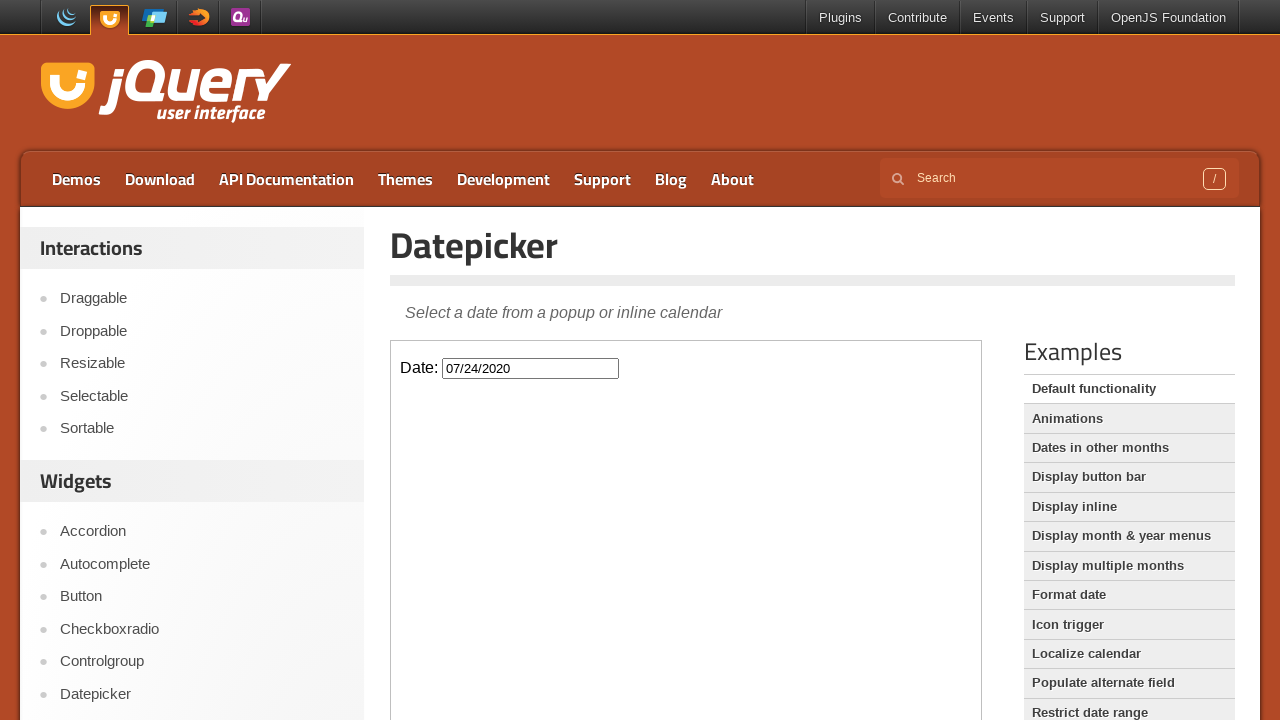